Fills all text input fields in a large form with the same value and submits it

Starting URL: http://suninjuly.github.io/huge_form.html

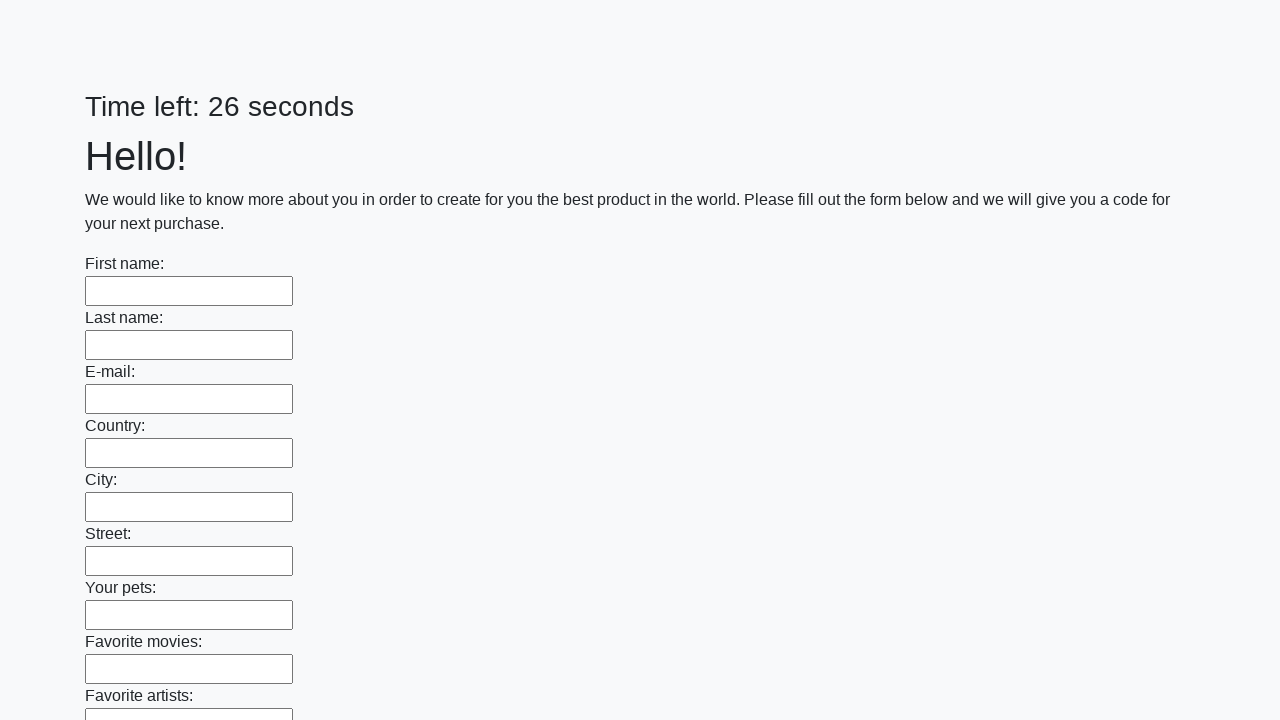

Located all text input fields in the form
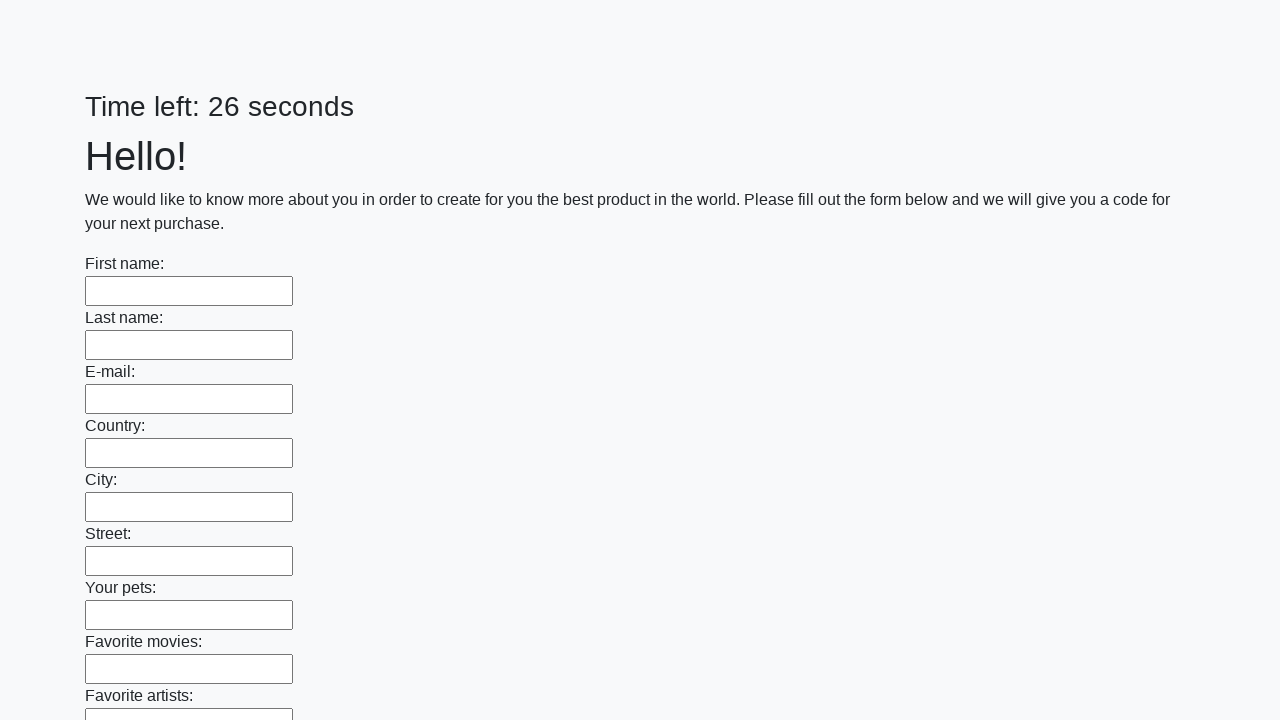

Counted 100 text input fields
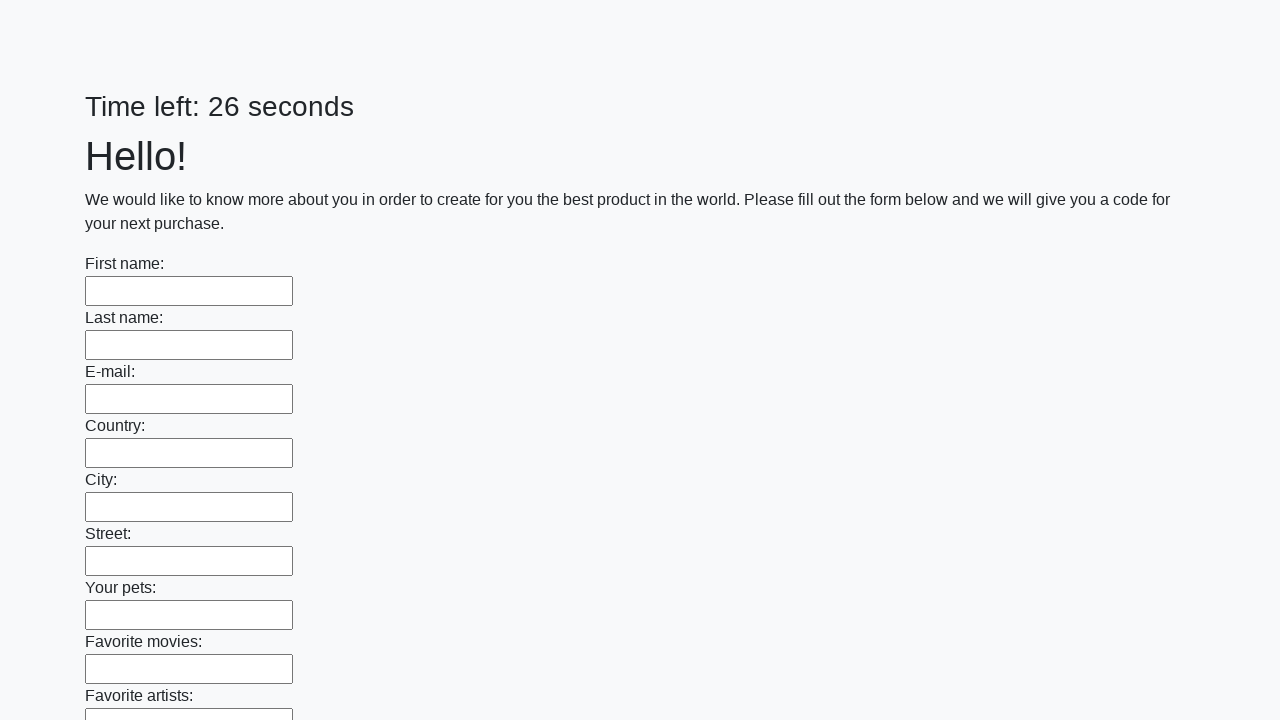

Filled text input field 1 of 100 with 'TestValue' on input[type="text"] >> nth=0
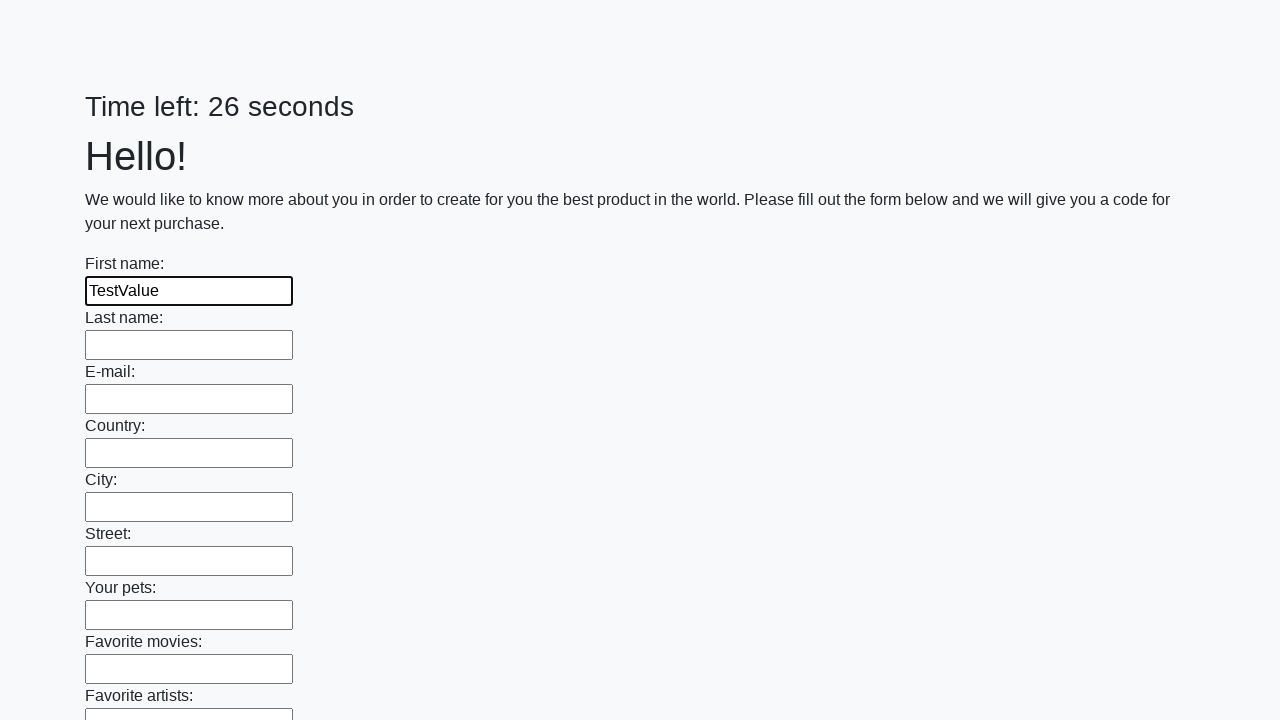

Filled text input field 2 of 100 with 'TestValue' on input[type="text"] >> nth=1
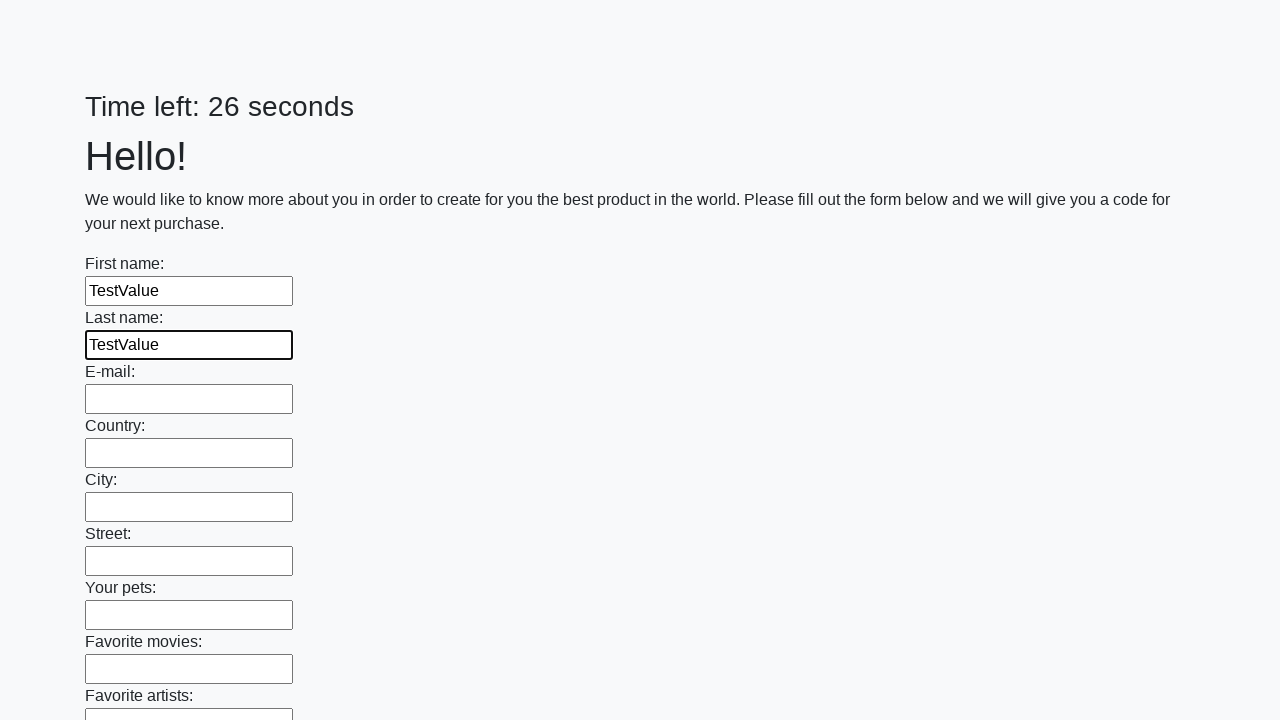

Filled text input field 3 of 100 with 'TestValue' on input[type="text"] >> nth=2
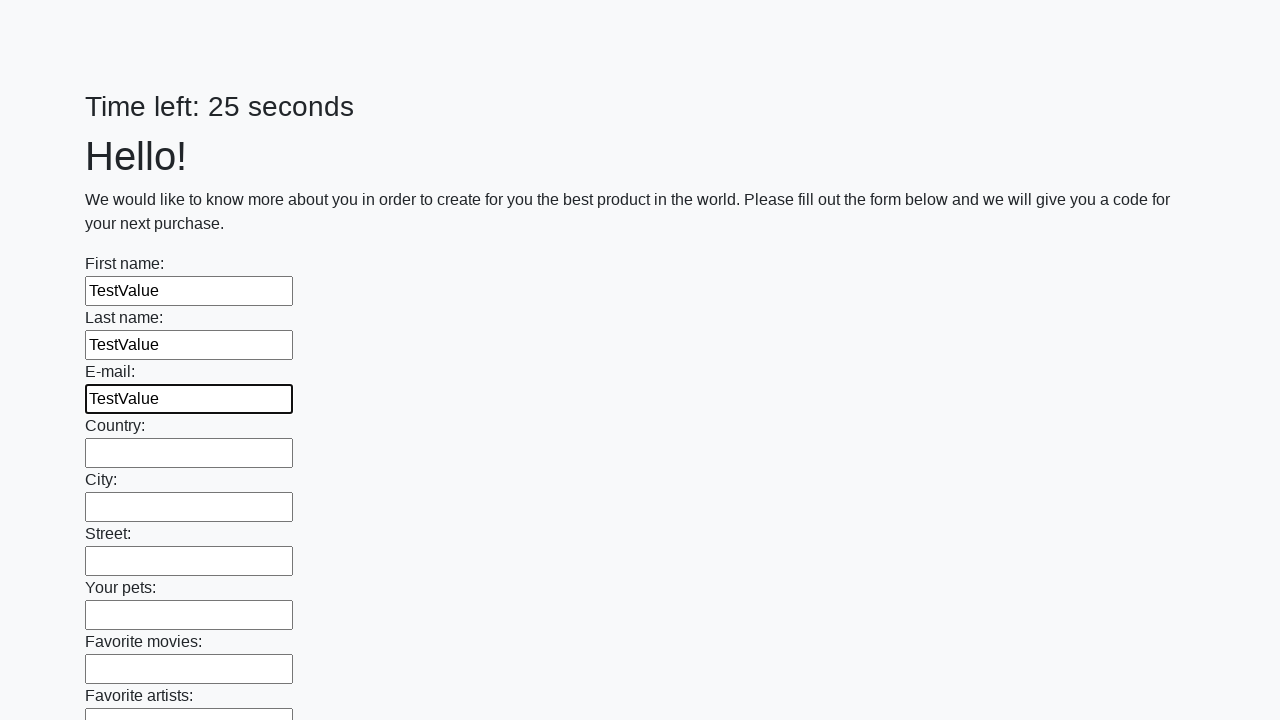

Filled text input field 4 of 100 with 'TestValue' on input[type="text"] >> nth=3
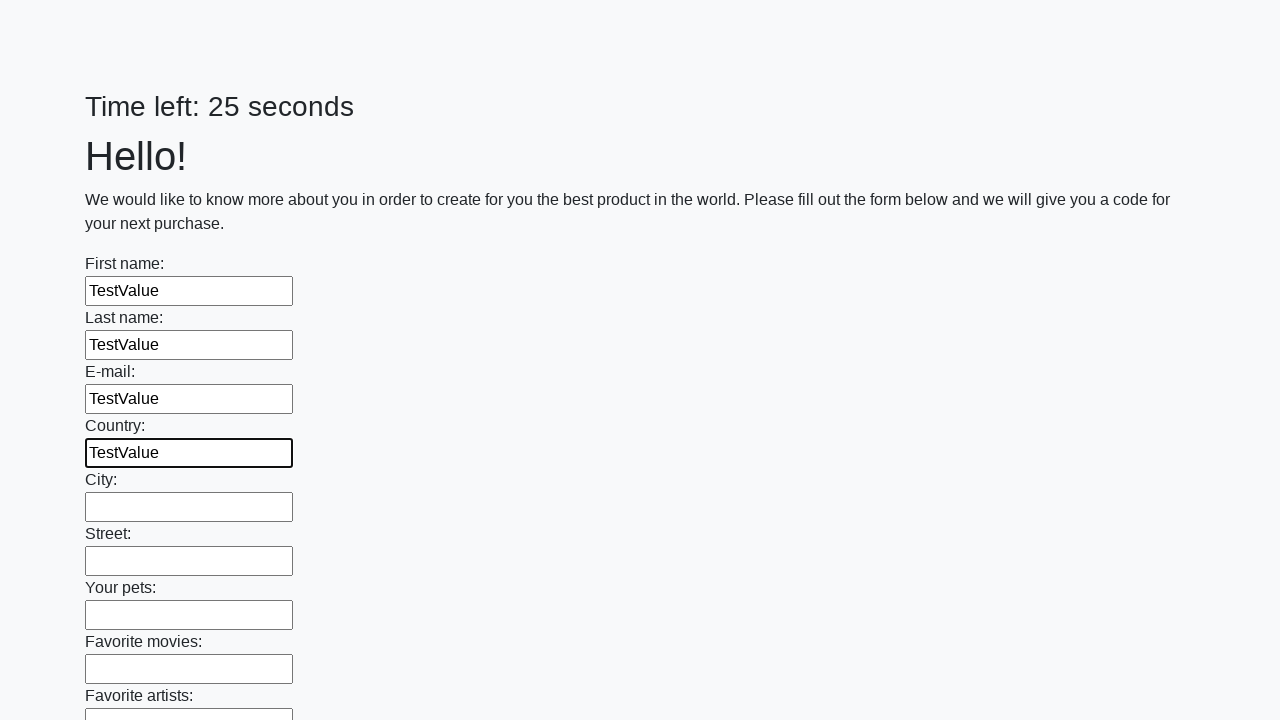

Filled text input field 5 of 100 with 'TestValue' on input[type="text"] >> nth=4
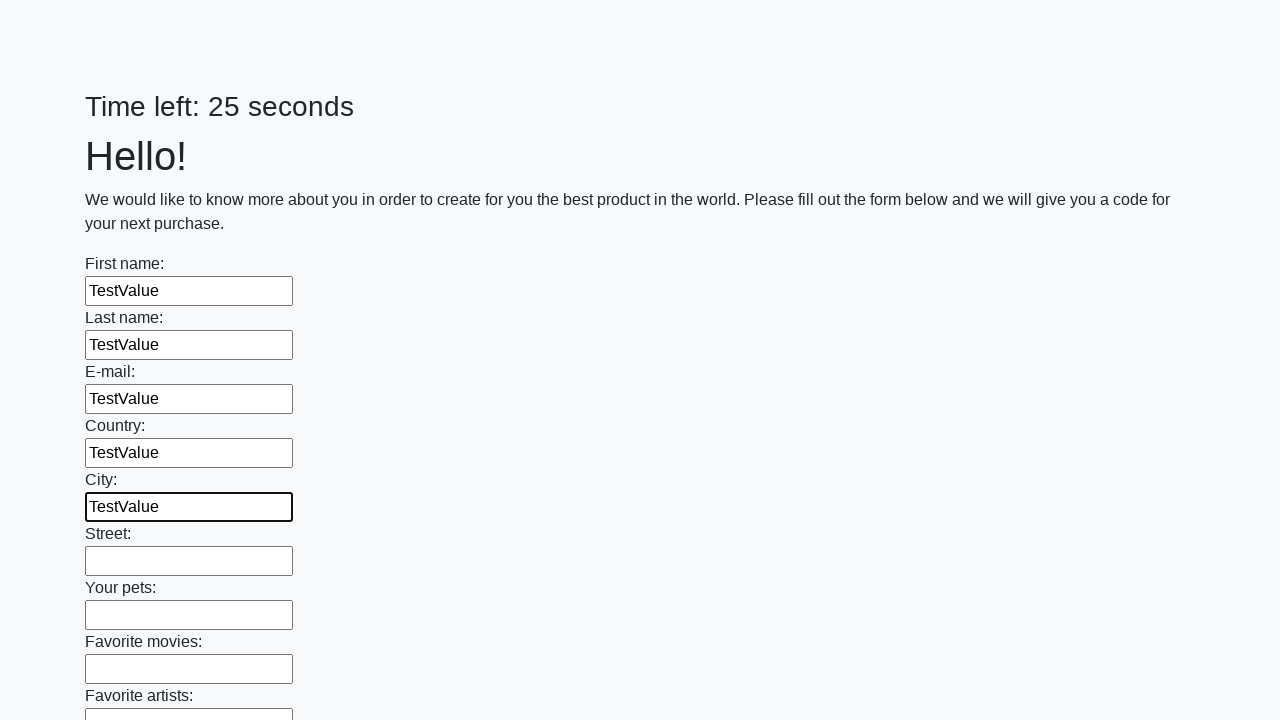

Filled text input field 6 of 100 with 'TestValue' on input[type="text"] >> nth=5
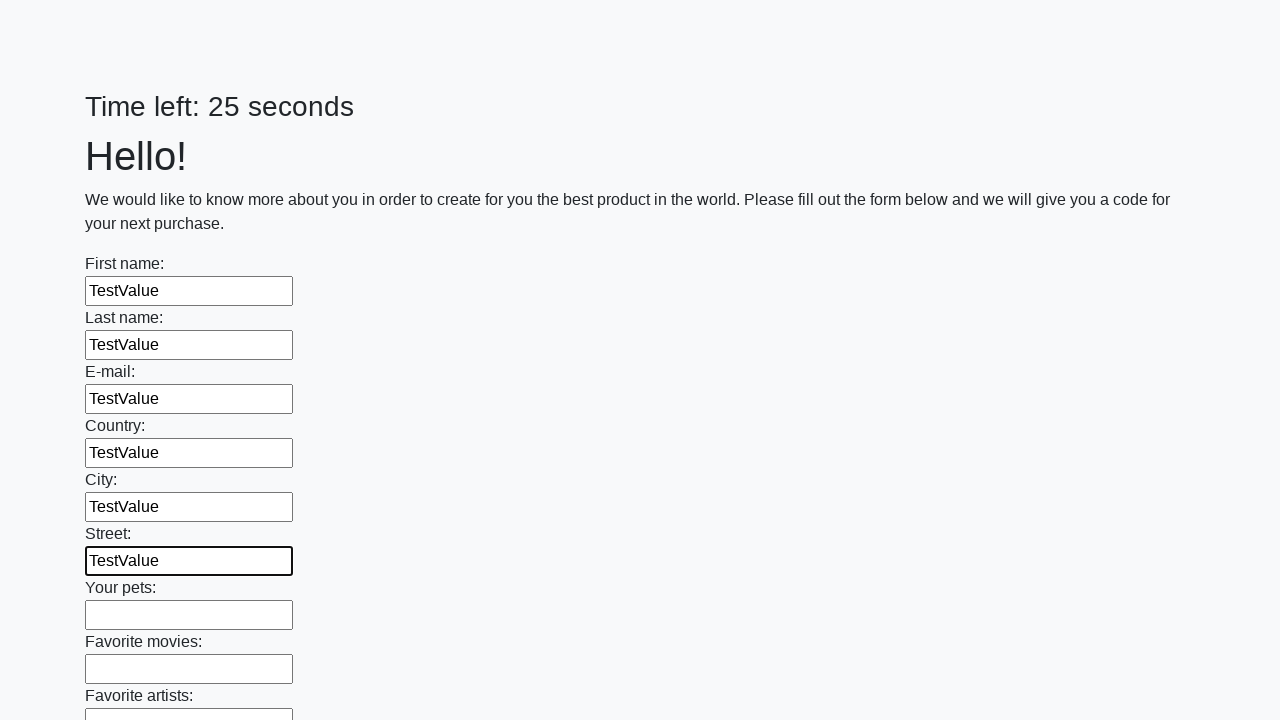

Filled text input field 7 of 100 with 'TestValue' on input[type="text"] >> nth=6
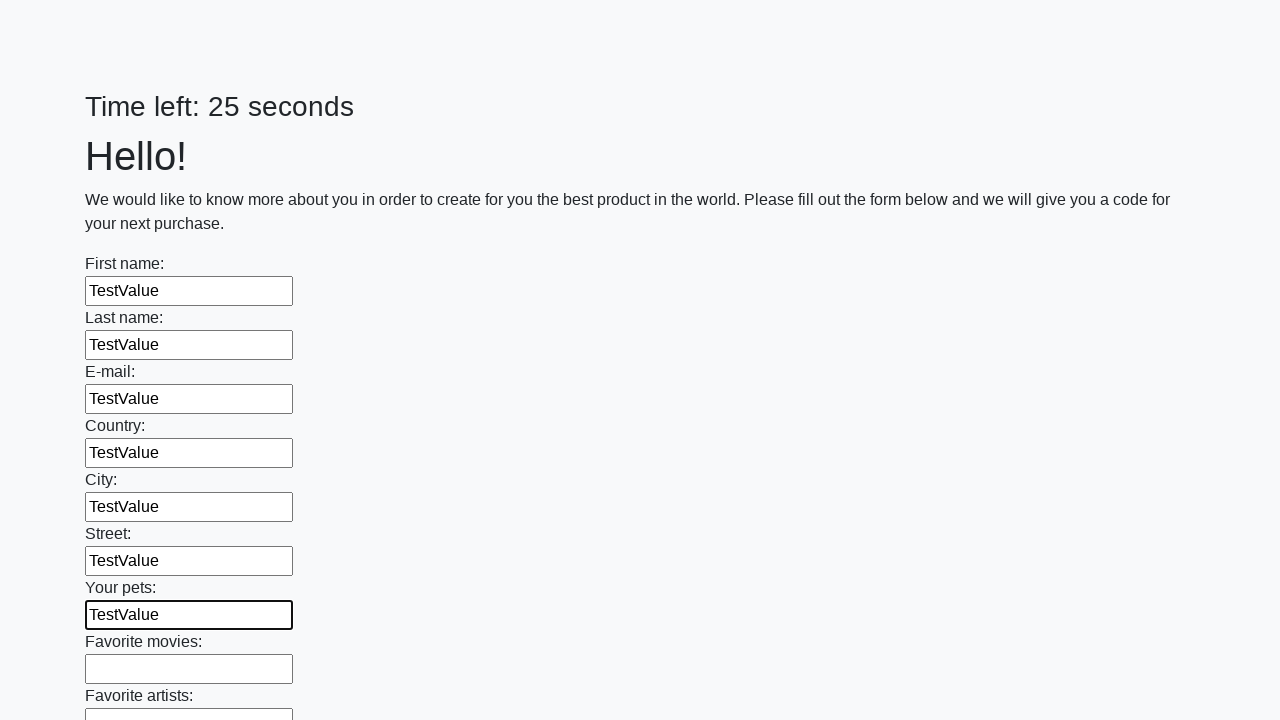

Filled text input field 8 of 100 with 'TestValue' on input[type="text"] >> nth=7
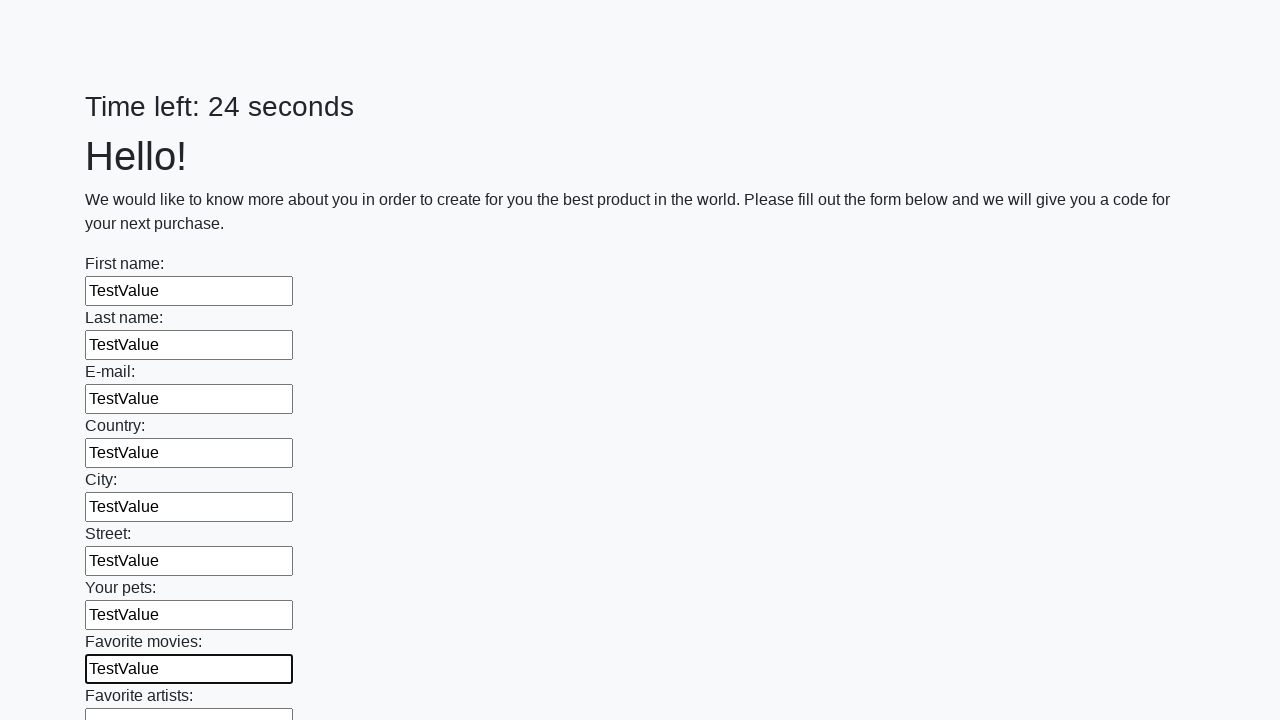

Filled text input field 9 of 100 with 'TestValue' on input[type="text"] >> nth=8
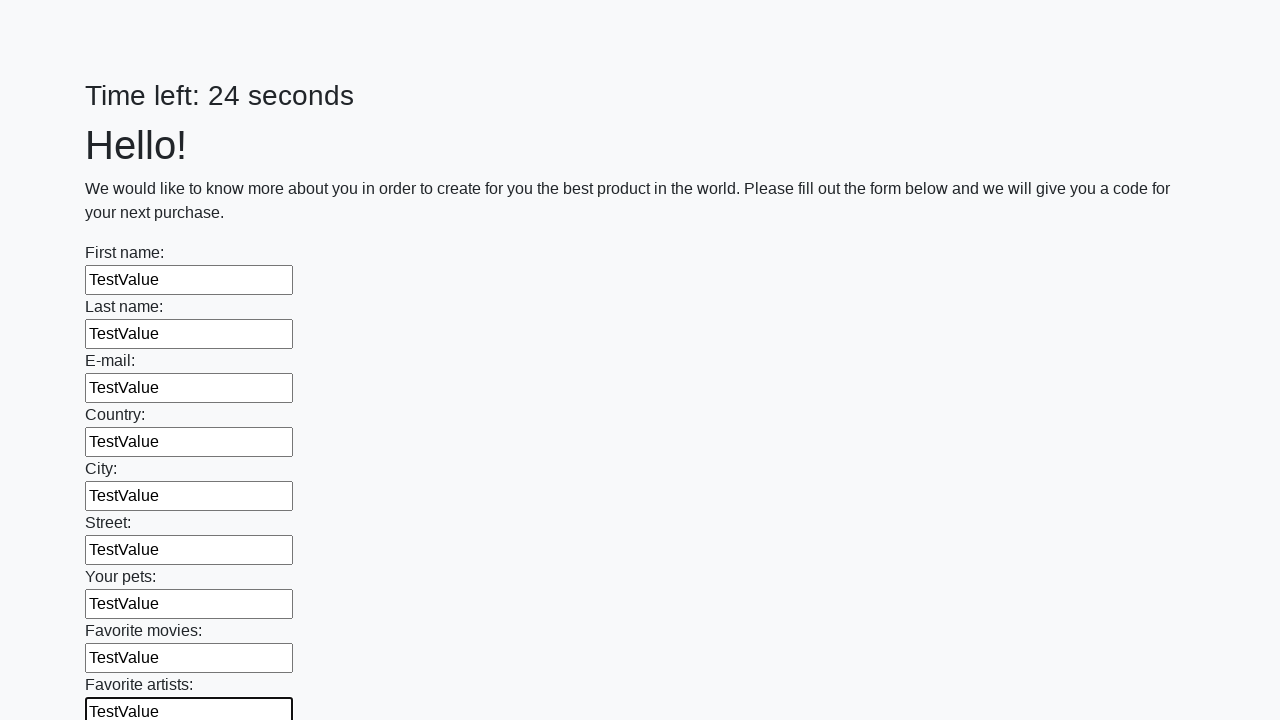

Filled text input field 10 of 100 with 'TestValue' on input[type="text"] >> nth=9
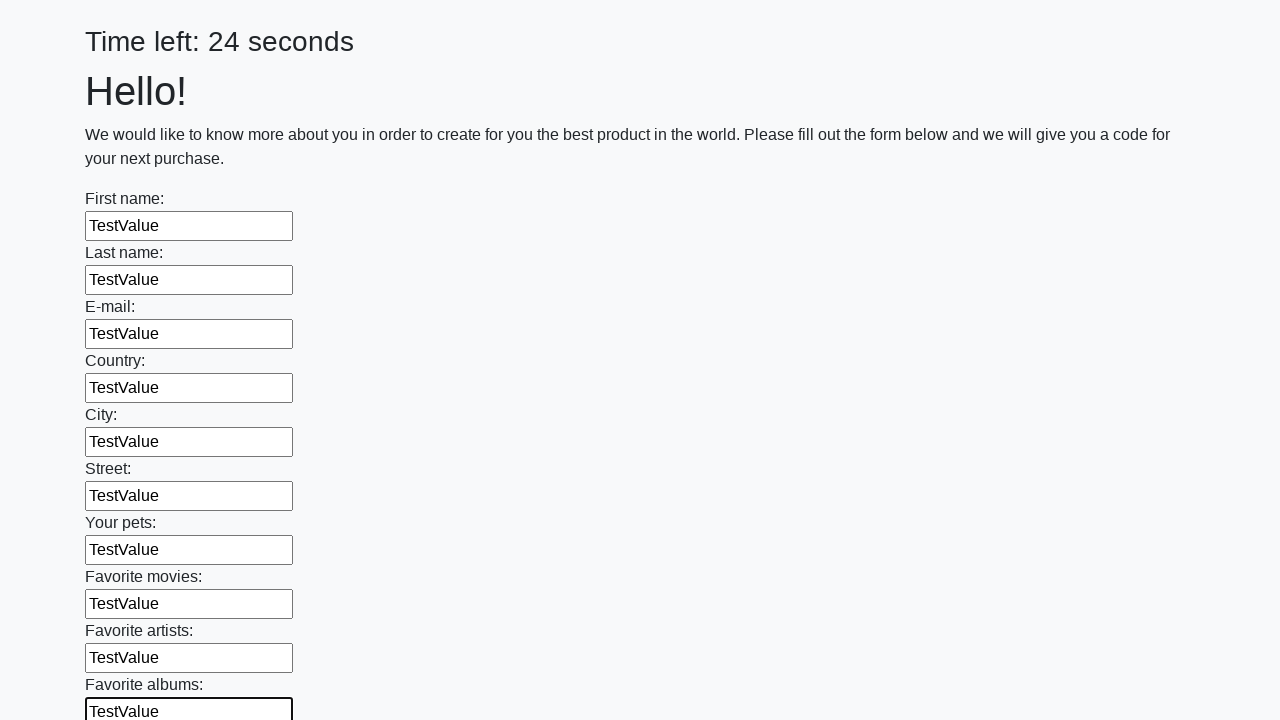

Filled text input field 11 of 100 with 'TestValue' on input[type="text"] >> nth=10
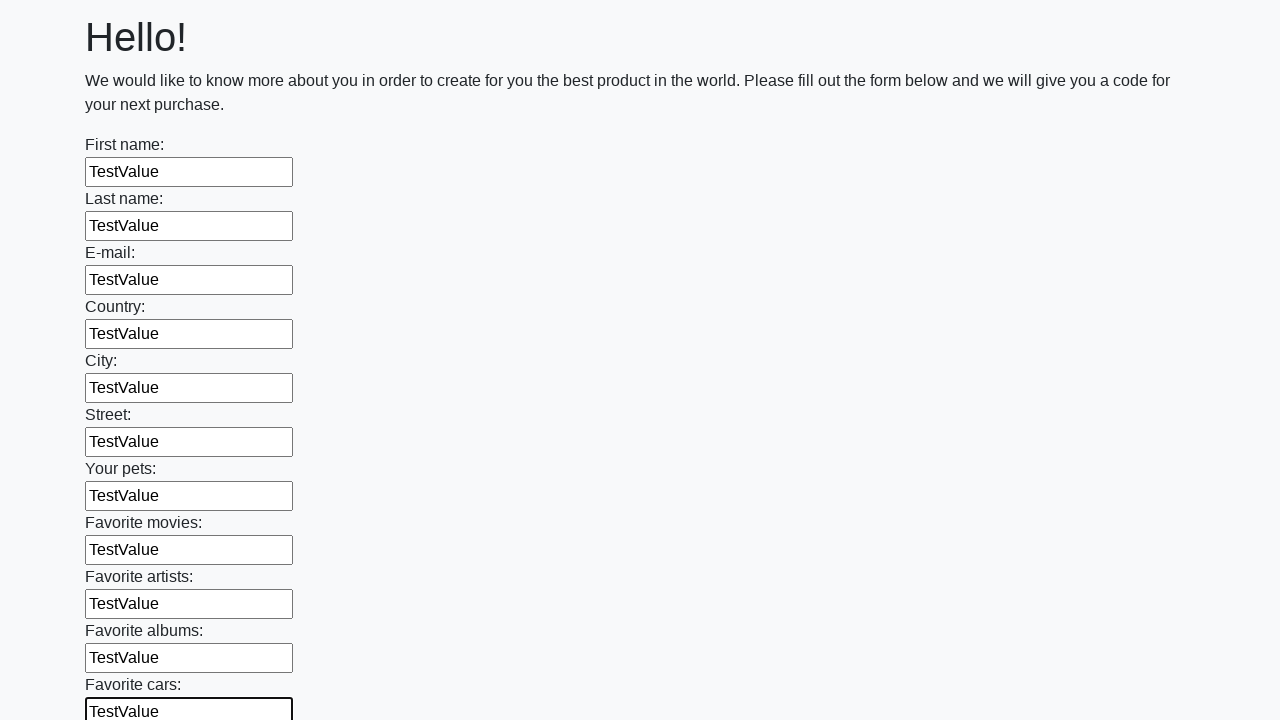

Filled text input field 12 of 100 with 'TestValue' on input[type="text"] >> nth=11
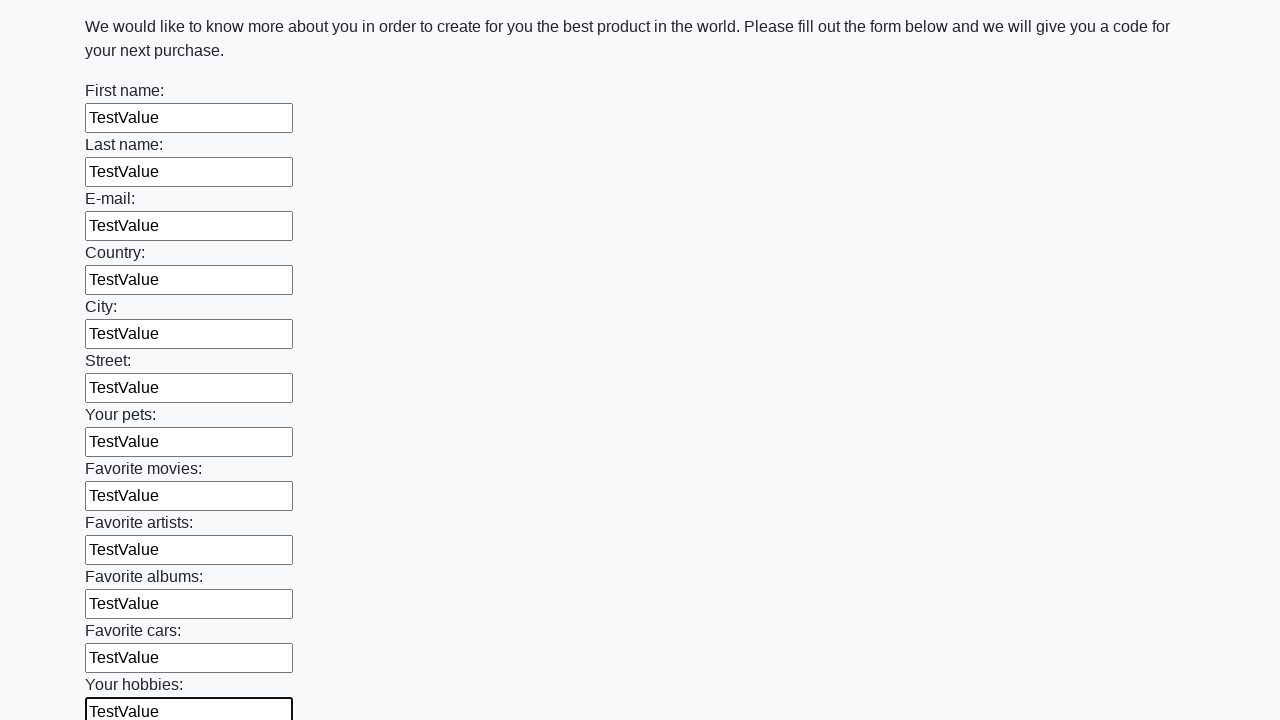

Filled text input field 13 of 100 with 'TestValue' on input[type="text"] >> nth=12
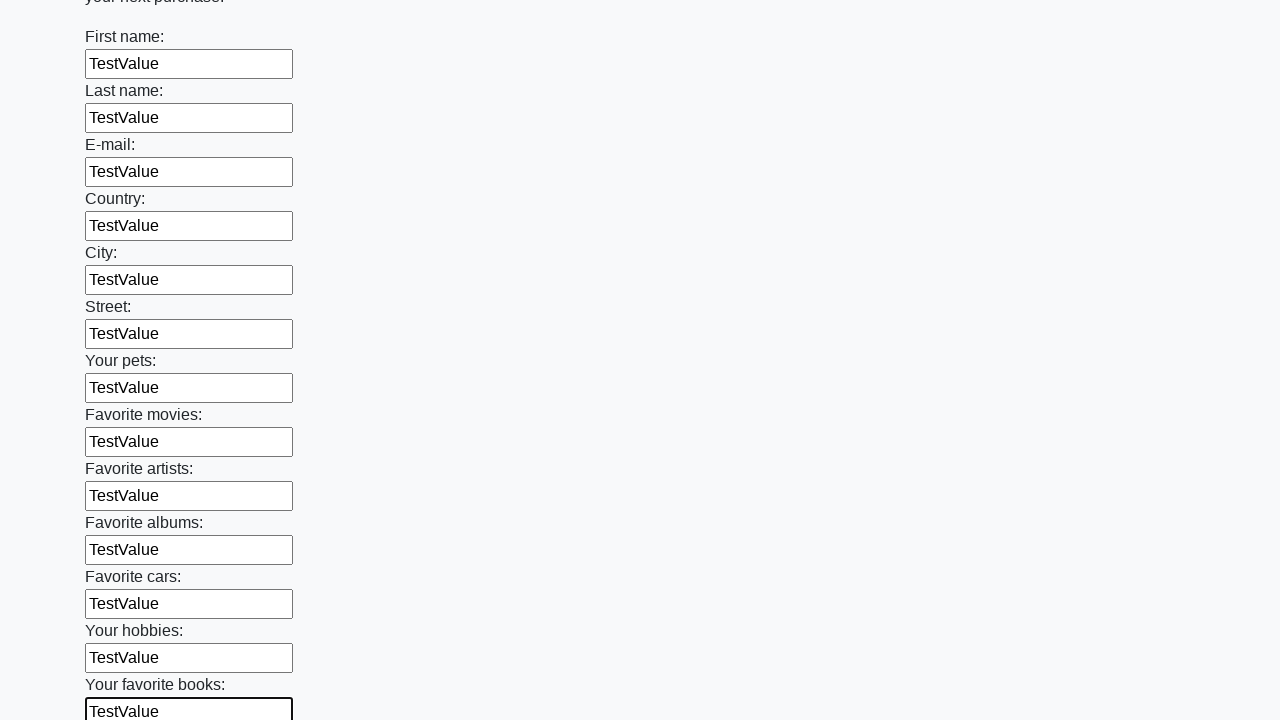

Filled text input field 14 of 100 with 'TestValue' on input[type="text"] >> nth=13
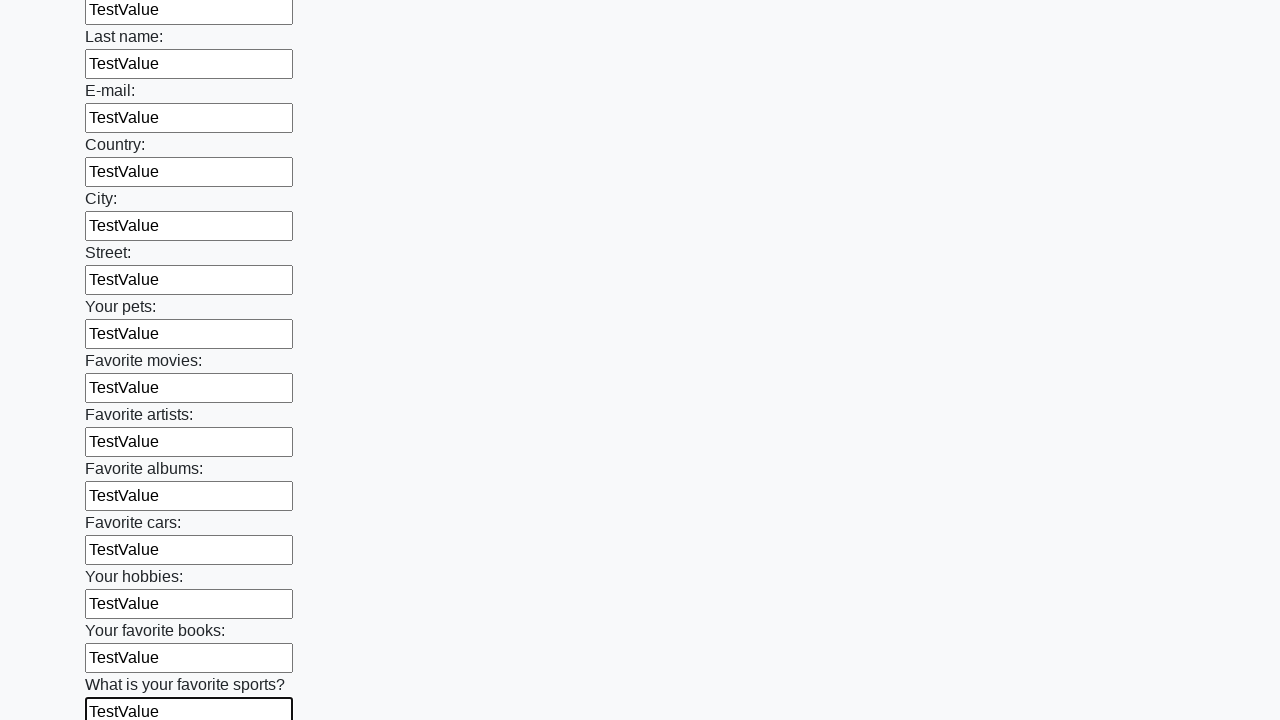

Filled text input field 15 of 100 with 'TestValue' on input[type="text"] >> nth=14
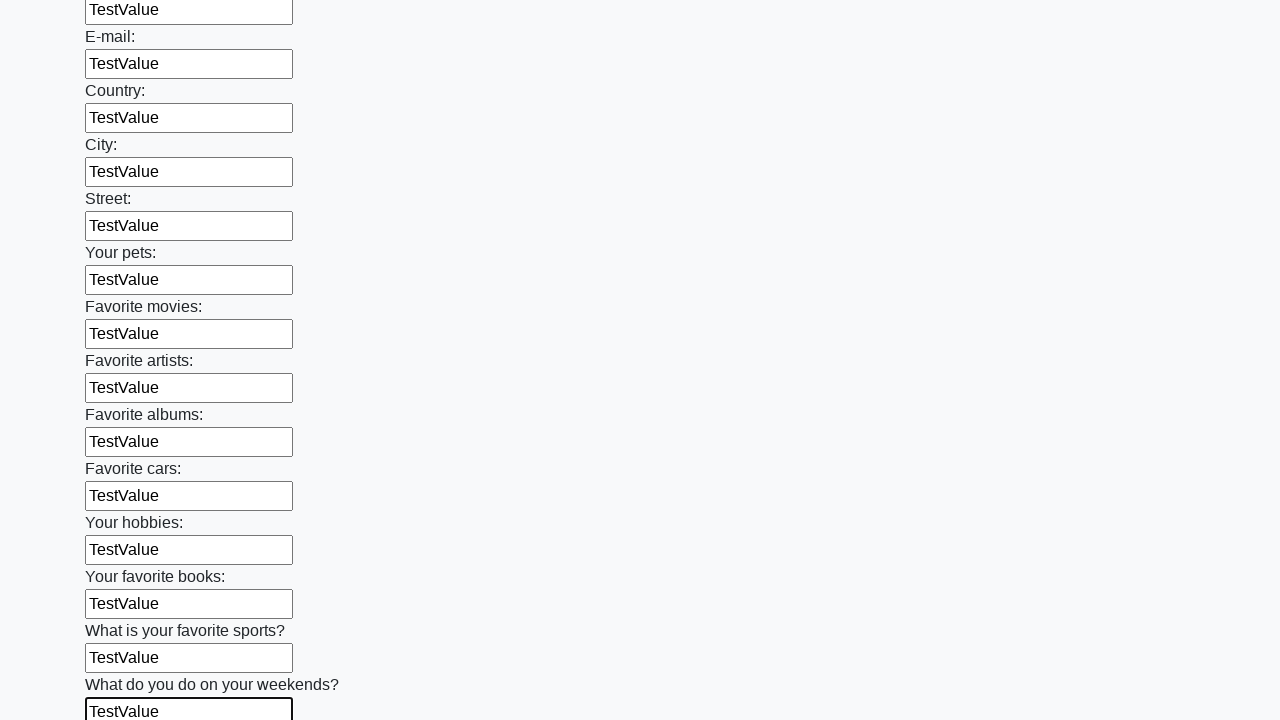

Filled text input field 16 of 100 with 'TestValue' on input[type="text"] >> nth=15
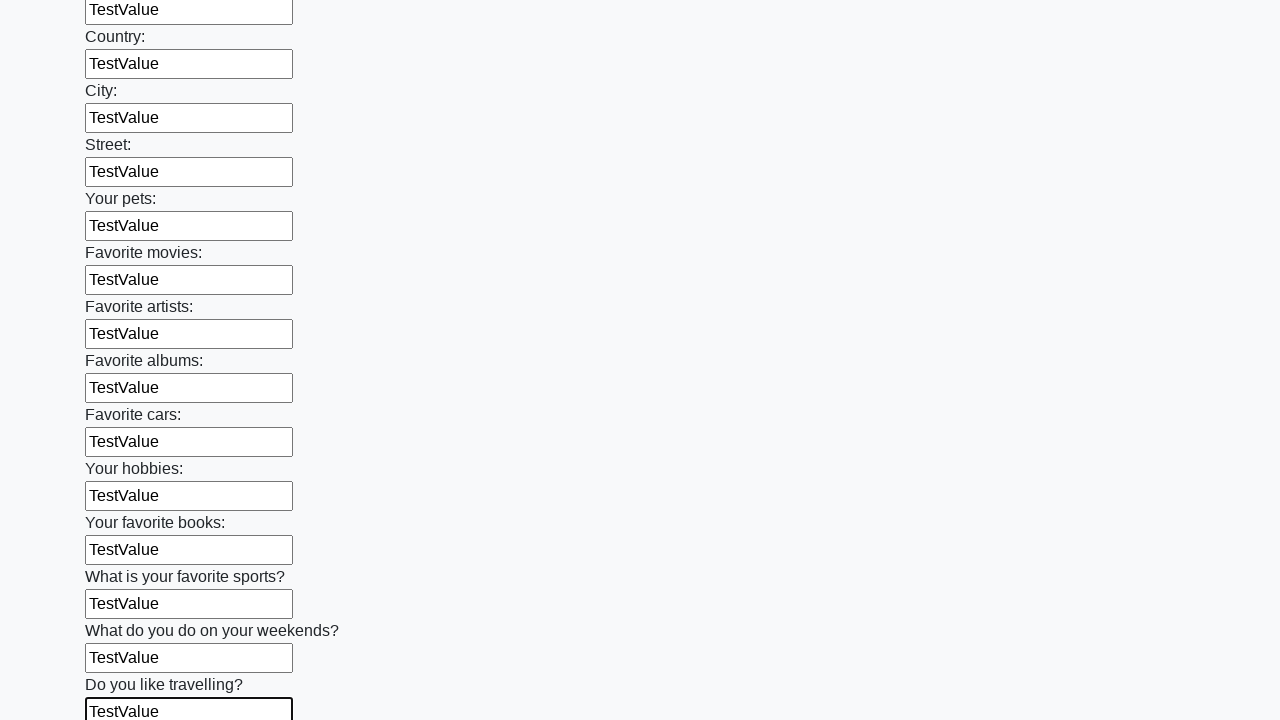

Filled text input field 17 of 100 with 'TestValue' on input[type="text"] >> nth=16
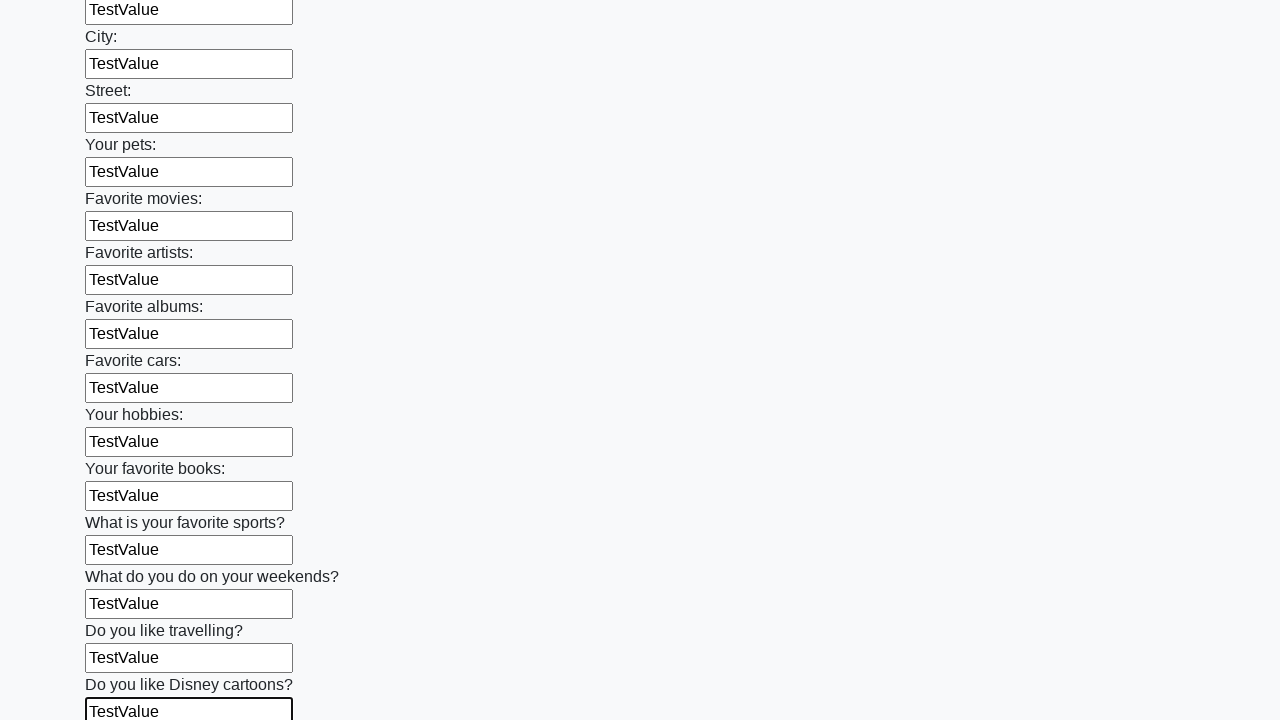

Filled text input field 18 of 100 with 'TestValue' on input[type="text"] >> nth=17
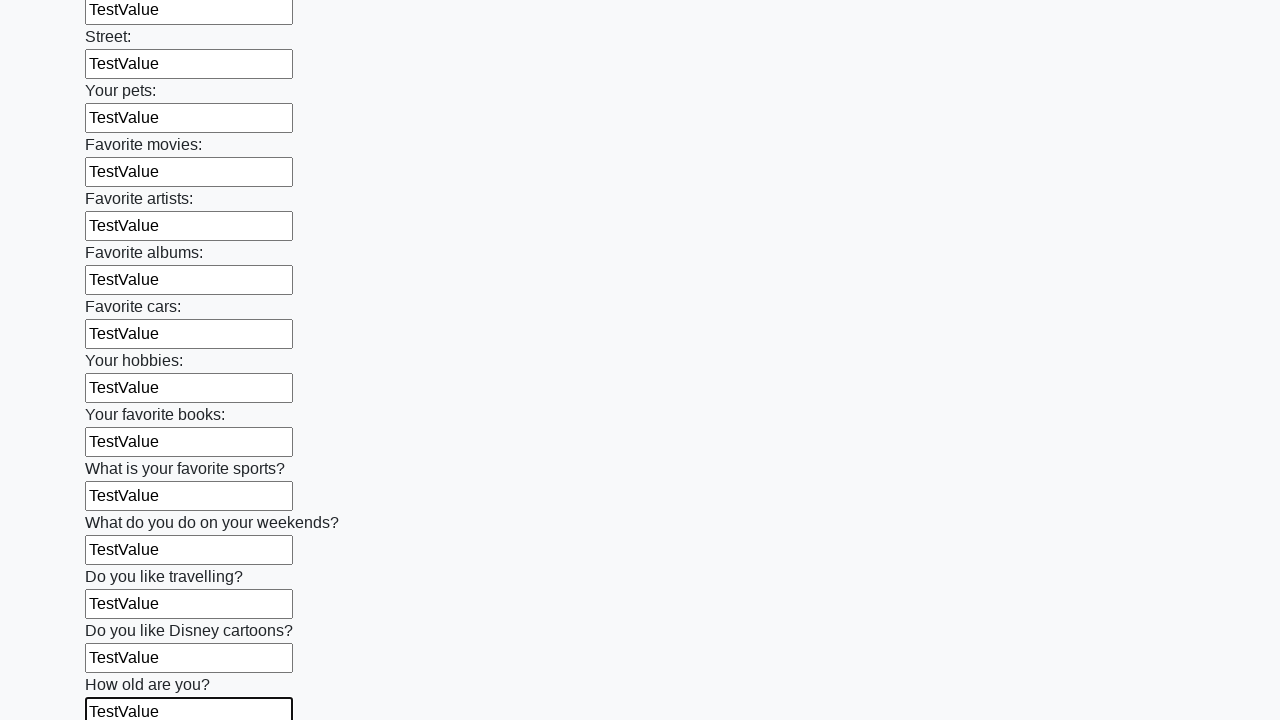

Filled text input field 19 of 100 with 'TestValue' on input[type="text"] >> nth=18
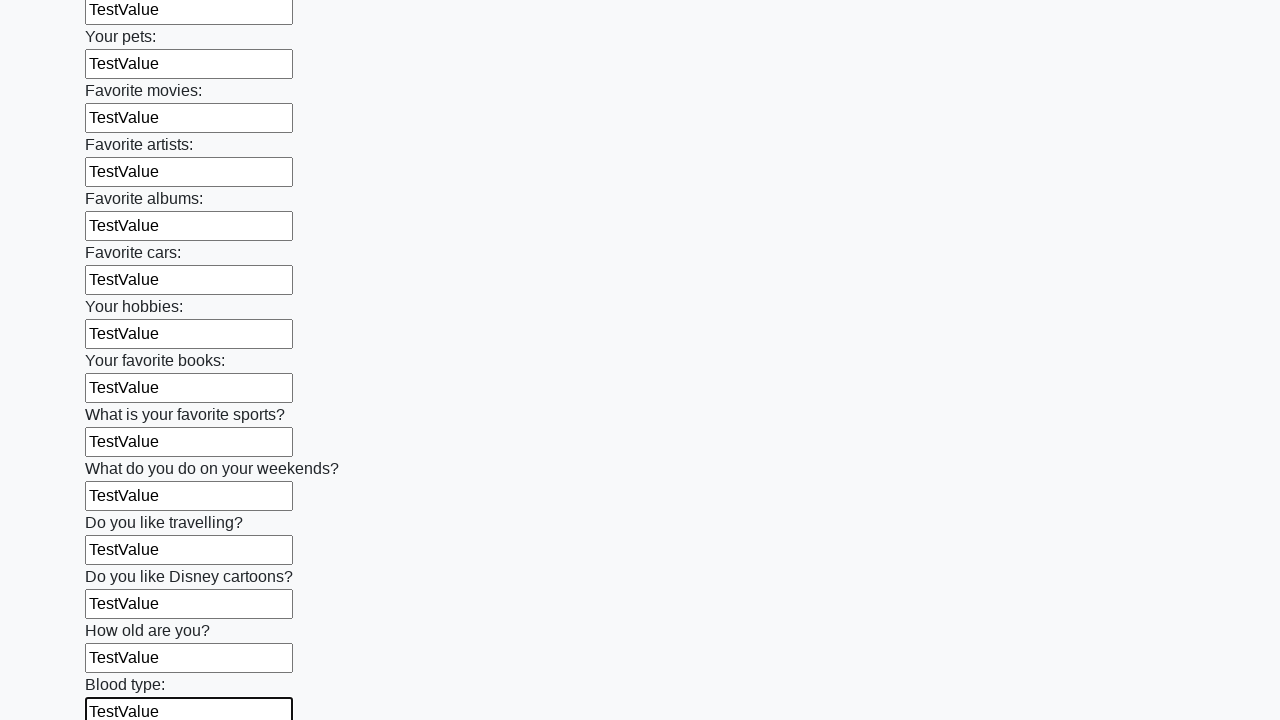

Filled text input field 20 of 100 with 'TestValue' on input[type="text"] >> nth=19
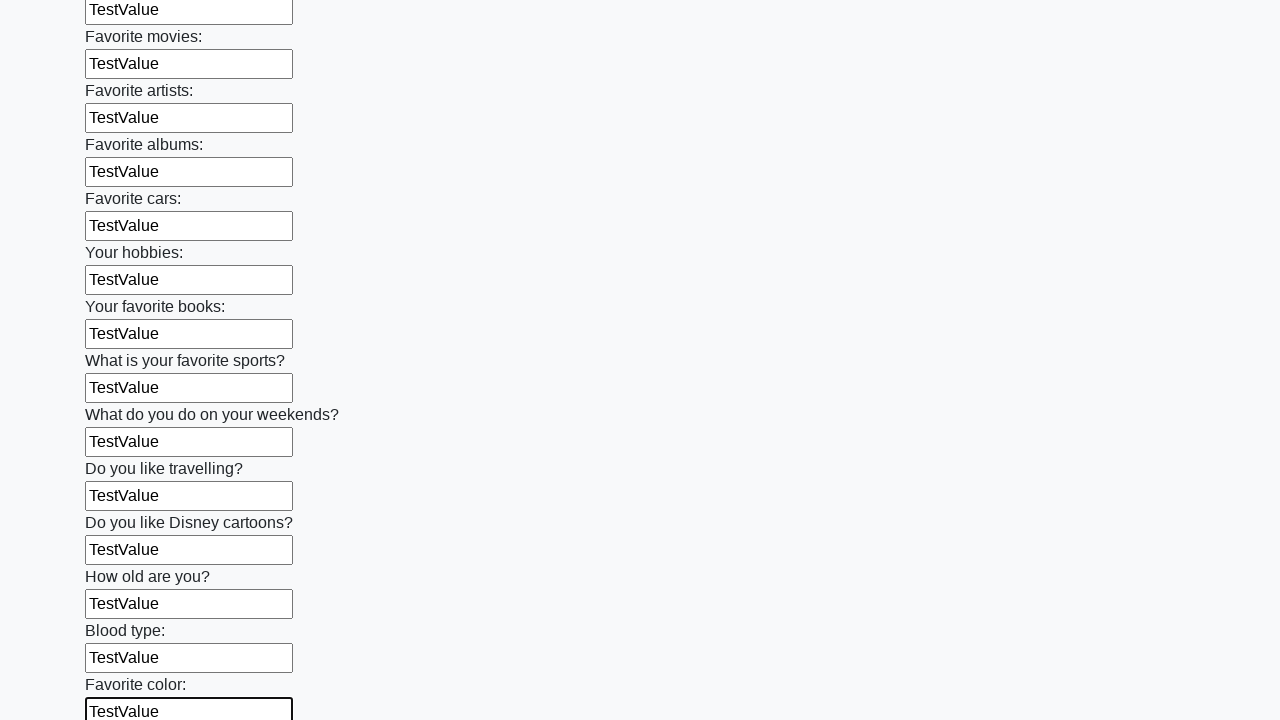

Filled text input field 21 of 100 with 'TestValue' on input[type="text"] >> nth=20
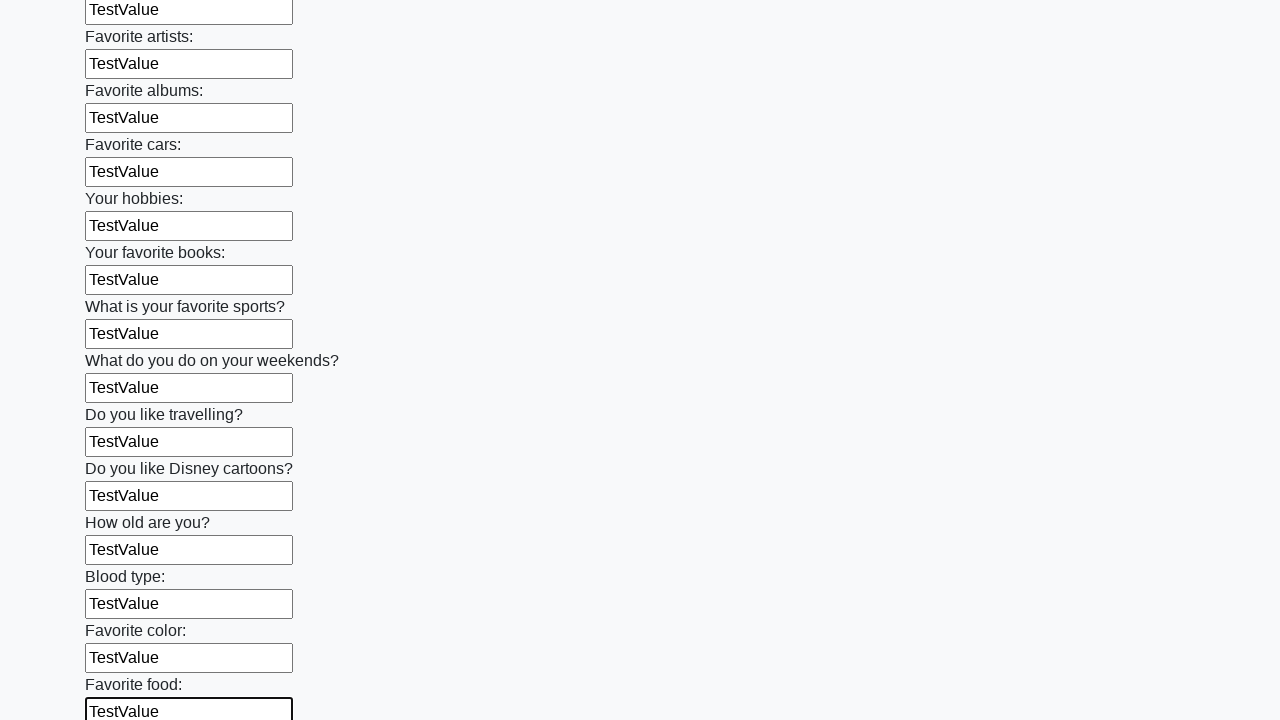

Filled text input field 22 of 100 with 'TestValue' on input[type="text"] >> nth=21
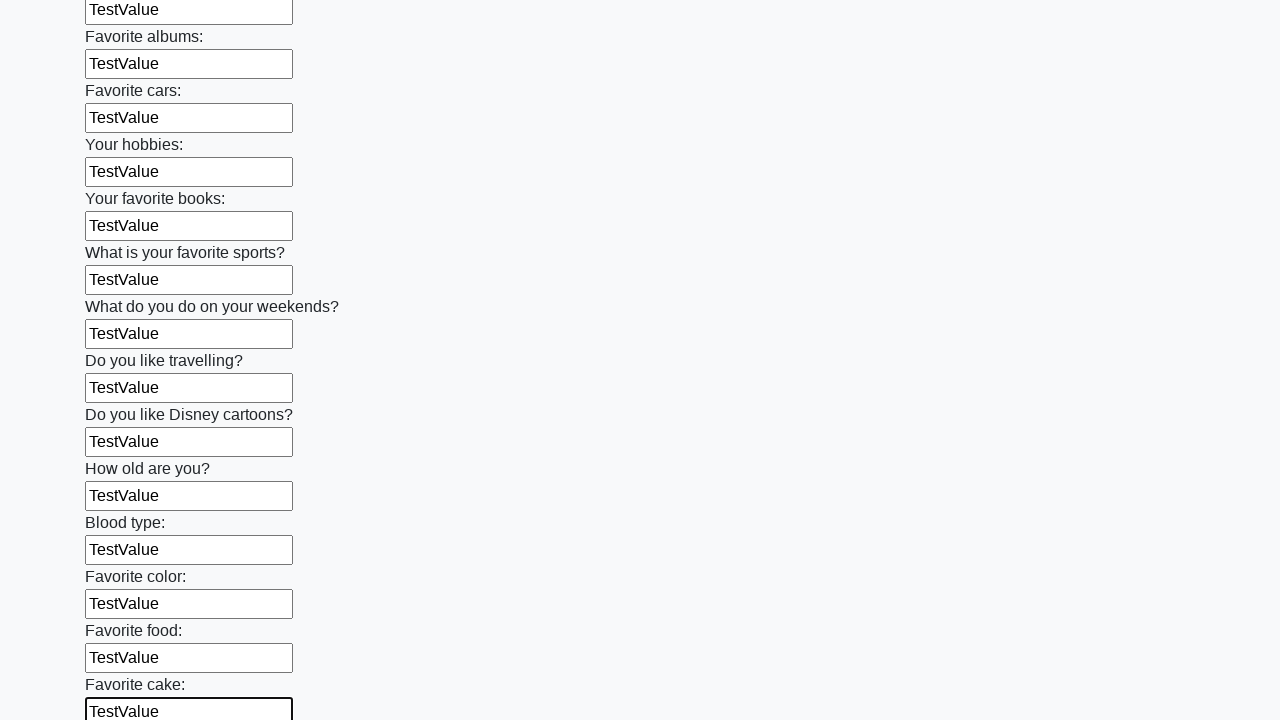

Filled text input field 23 of 100 with 'TestValue' on input[type="text"] >> nth=22
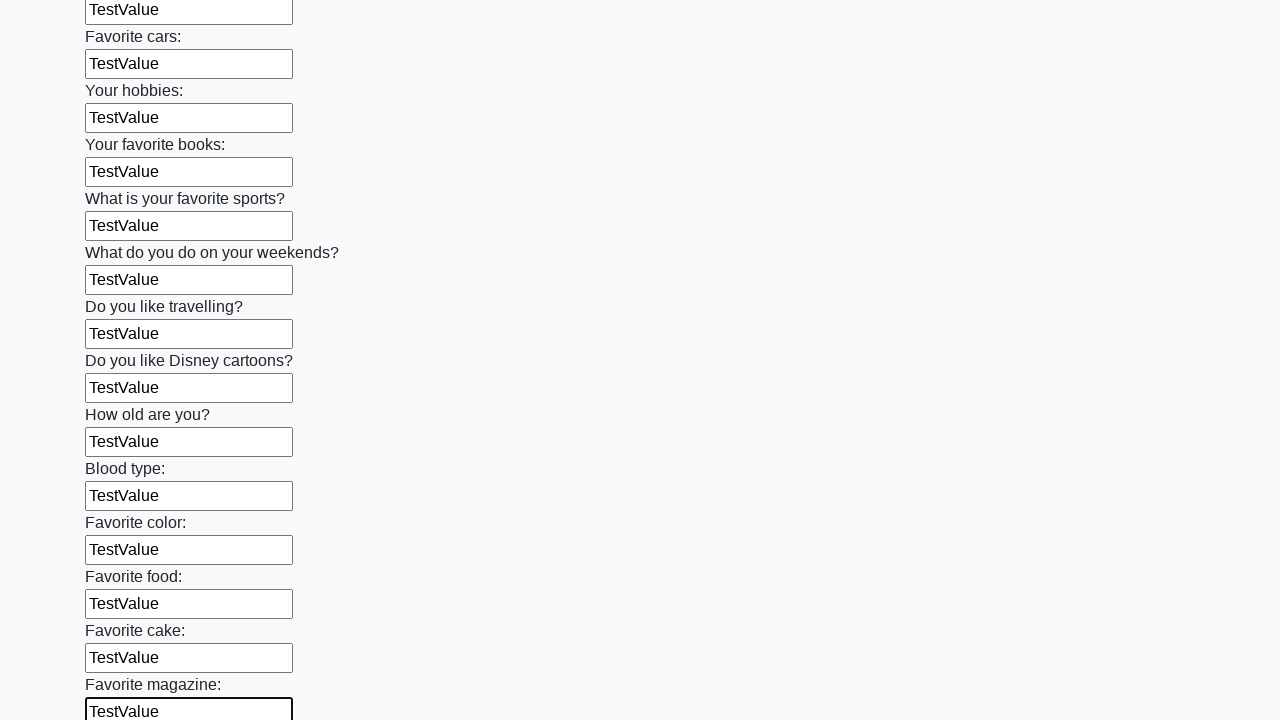

Filled text input field 24 of 100 with 'TestValue' on input[type="text"] >> nth=23
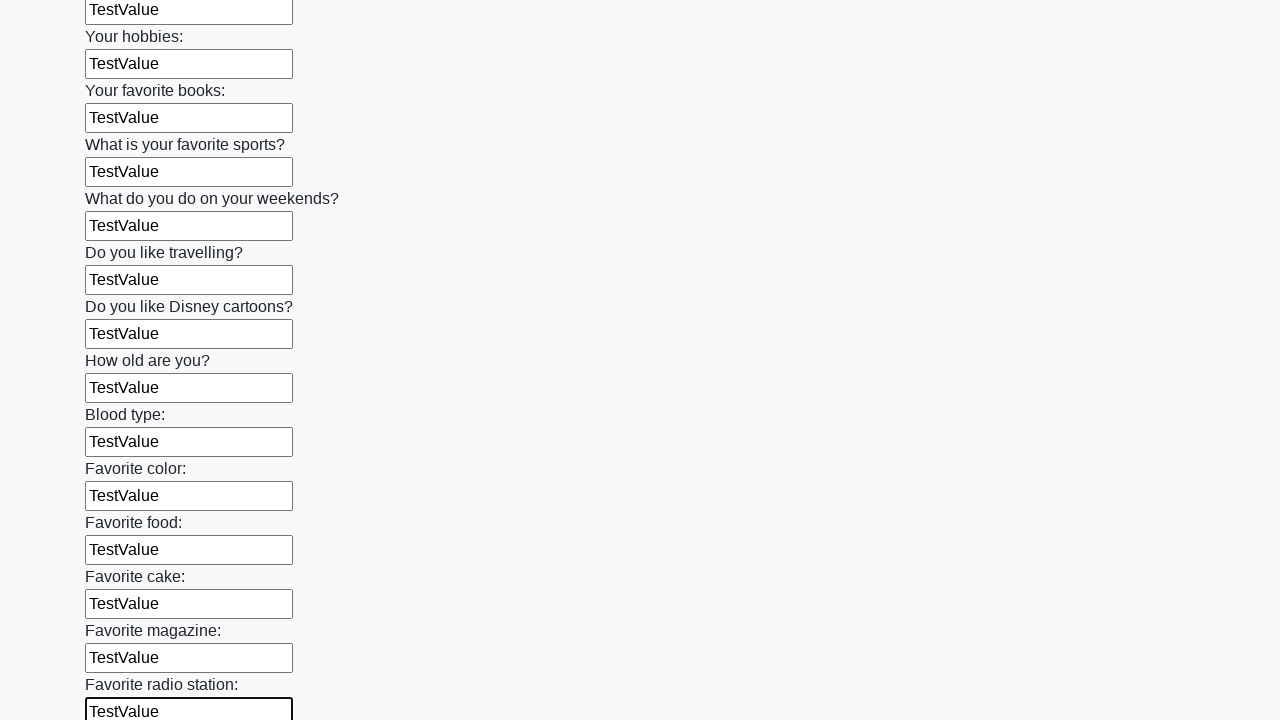

Filled text input field 25 of 100 with 'TestValue' on input[type="text"] >> nth=24
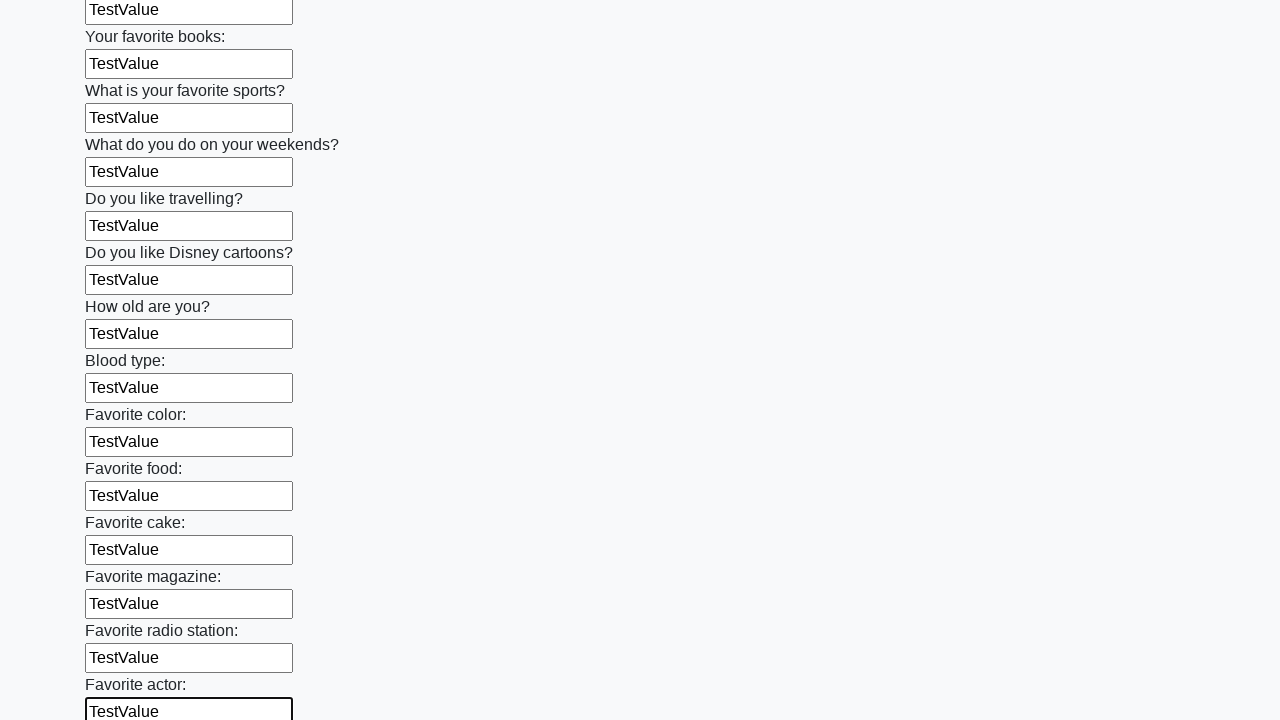

Filled text input field 26 of 100 with 'TestValue' on input[type="text"] >> nth=25
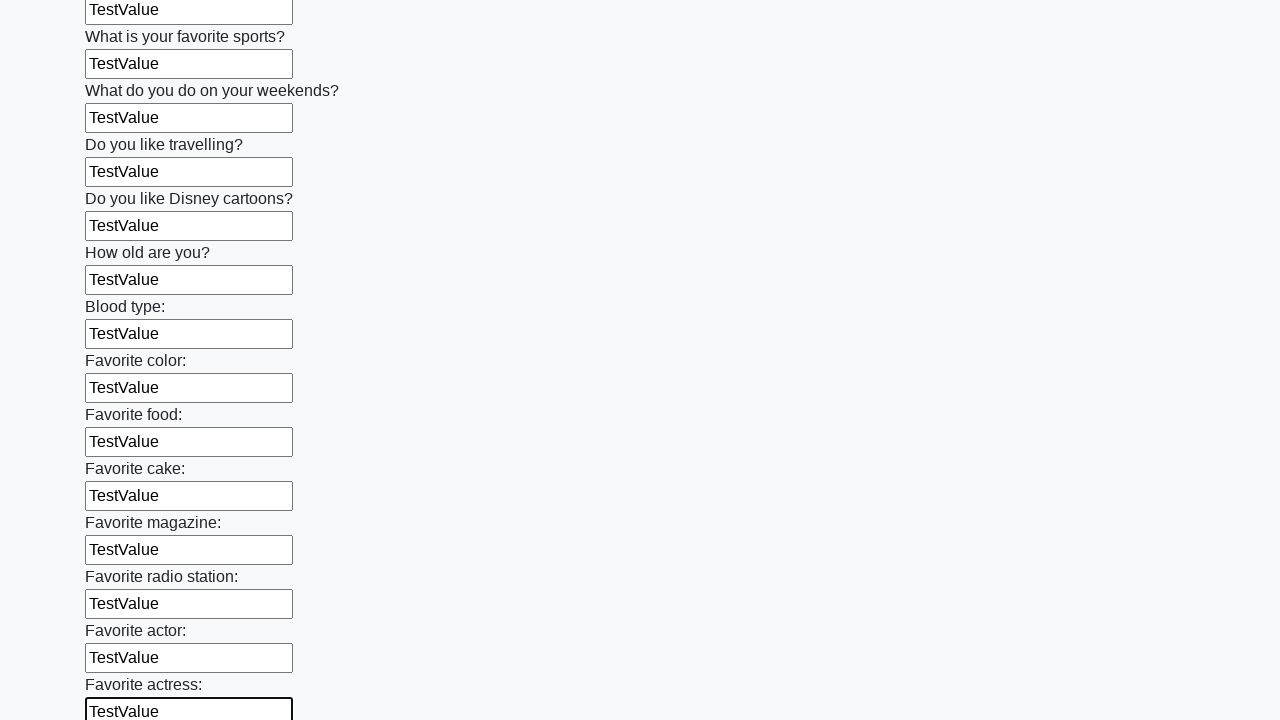

Filled text input field 27 of 100 with 'TestValue' on input[type="text"] >> nth=26
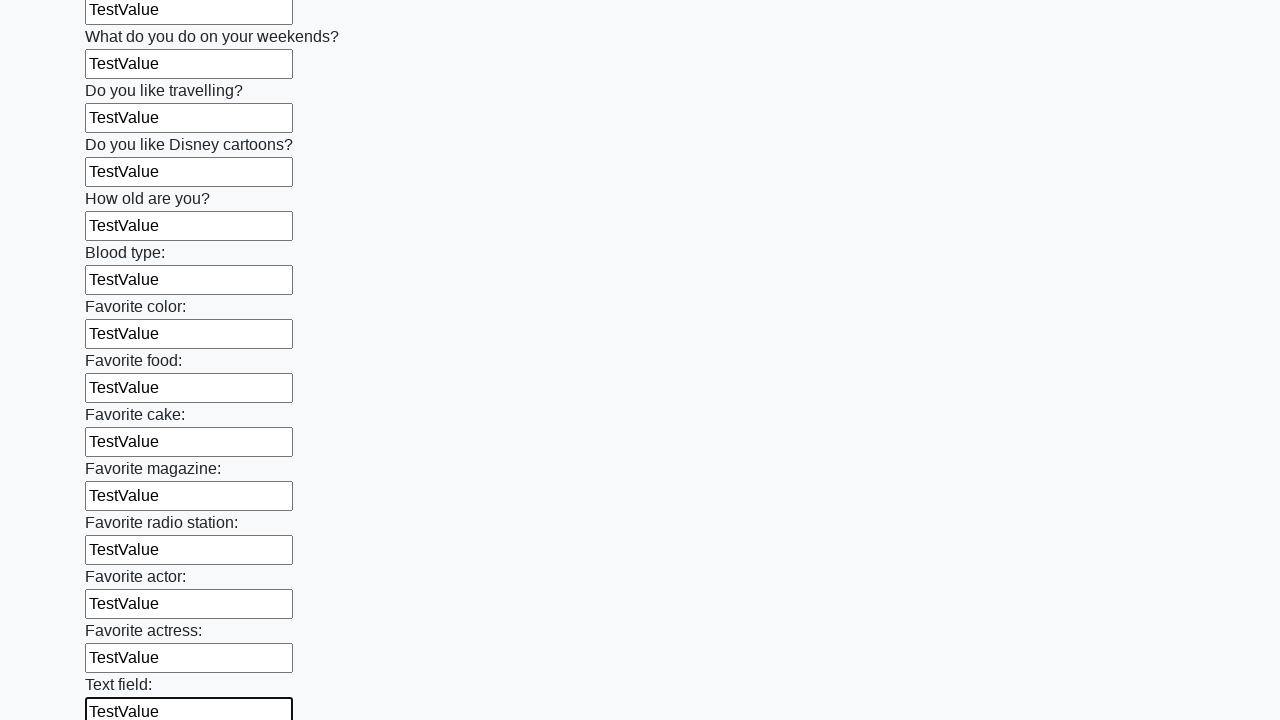

Filled text input field 28 of 100 with 'TestValue' on input[type="text"] >> nth=27
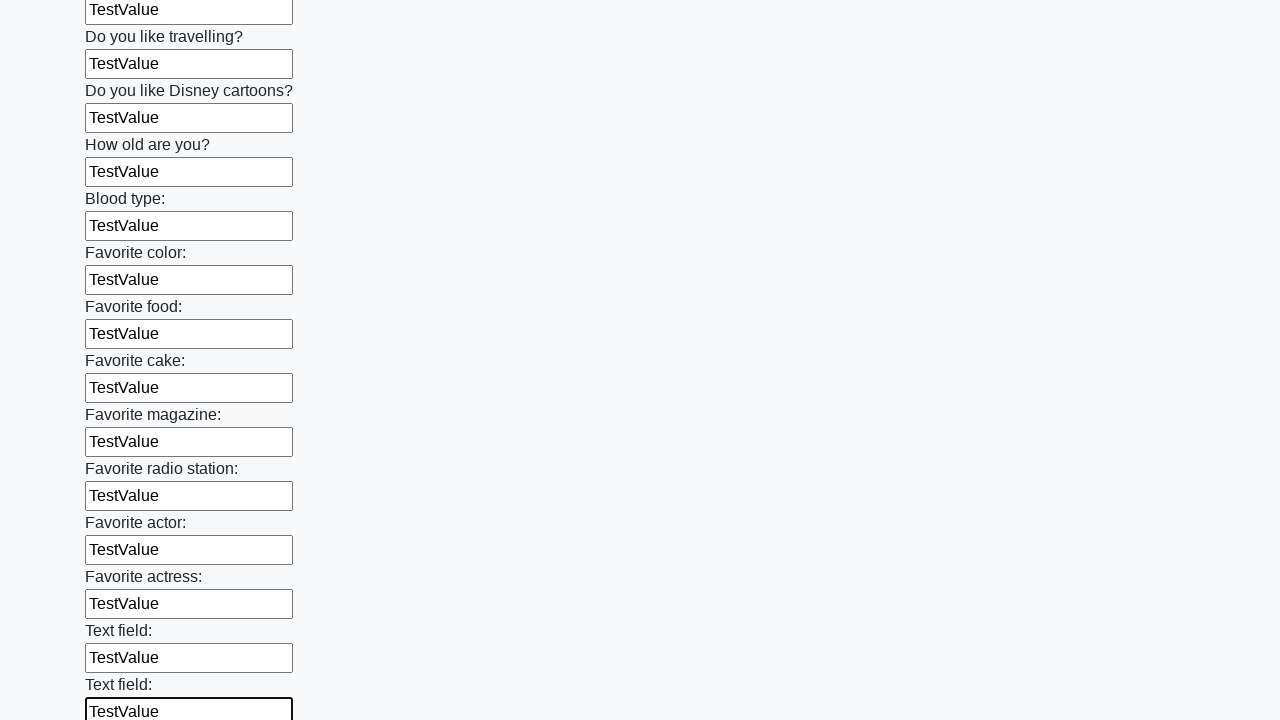

Filled text input field 29 of 100 with 'TestValue' on input[type="text"] >> nth=28
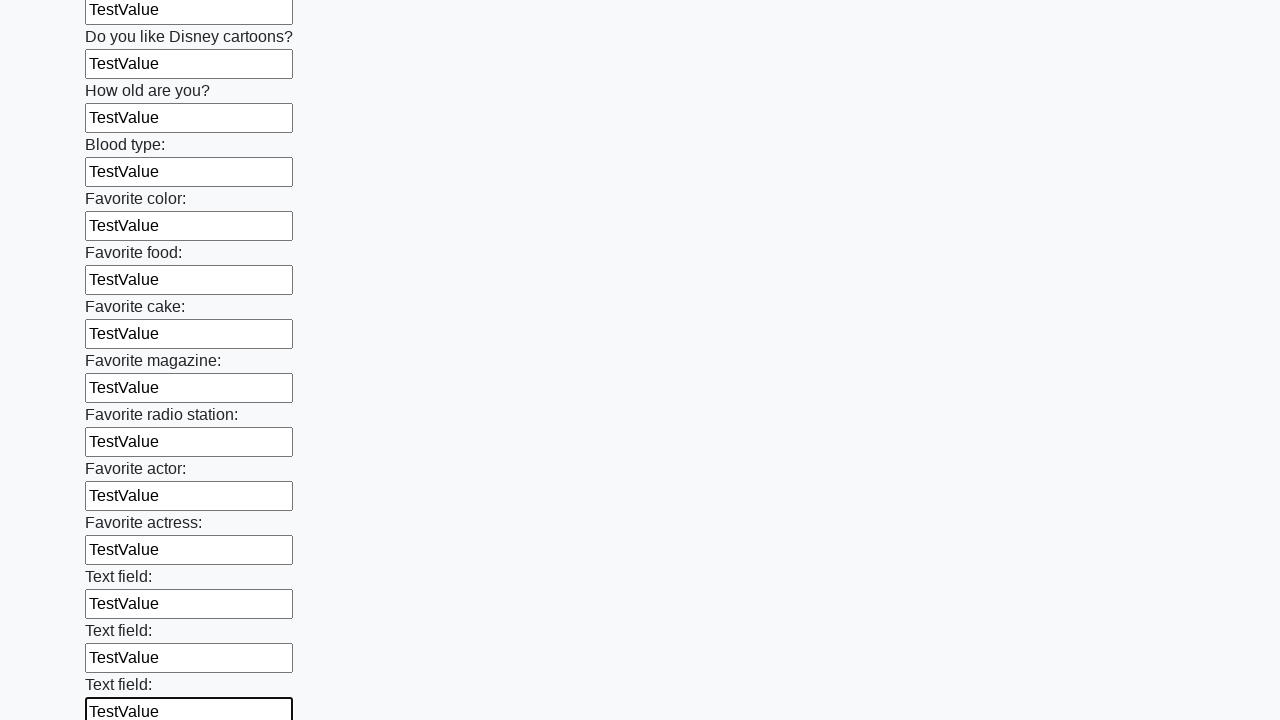

Filled text input field 30 of 100 with 'TestValue' on input[type="text"] >> nth=29
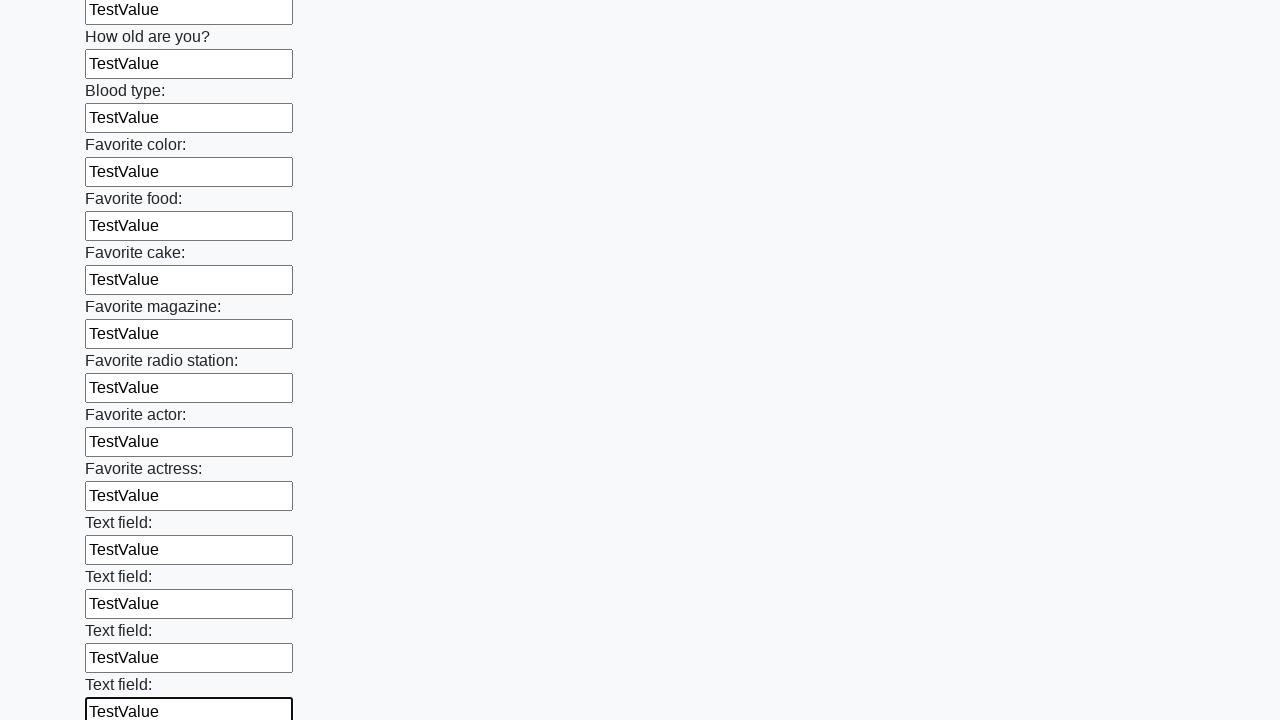

Filled text input field 31 of 100 with 'TestValue' on input[type="text"] >> nth=30
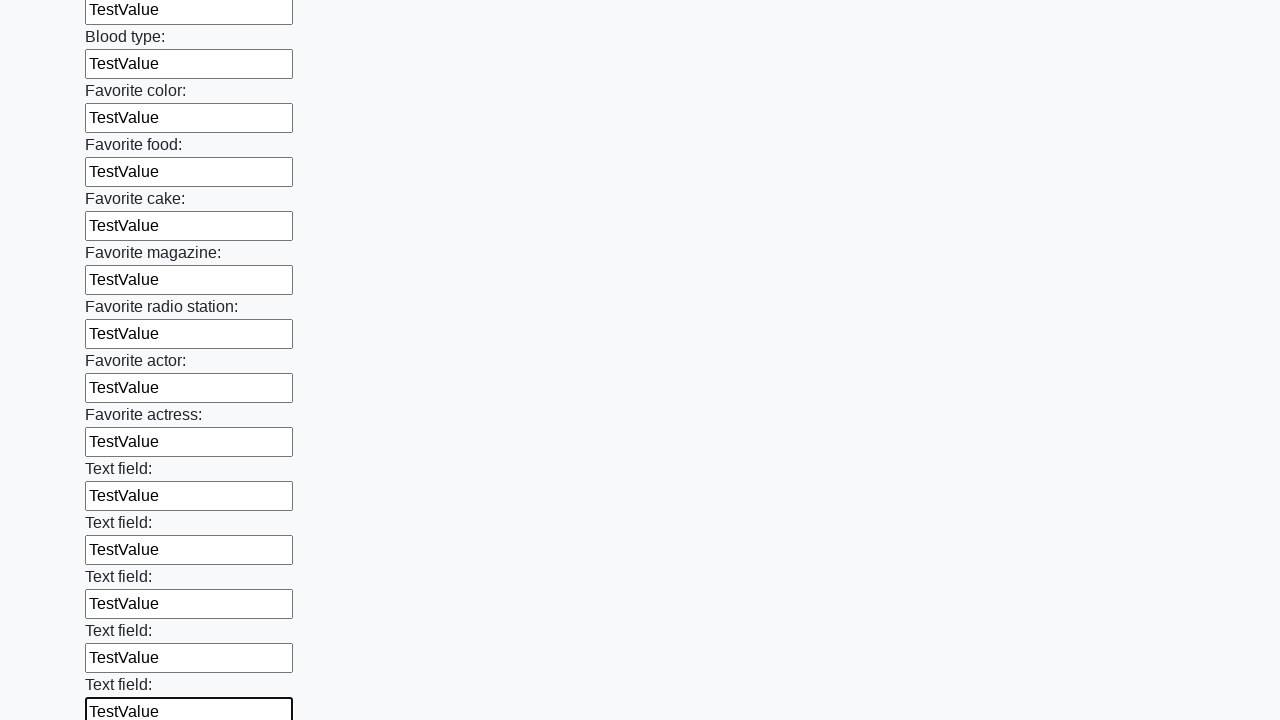

Filled text input field 32 of 100 with 'TestValue' on input[type="text"] >> nth=31
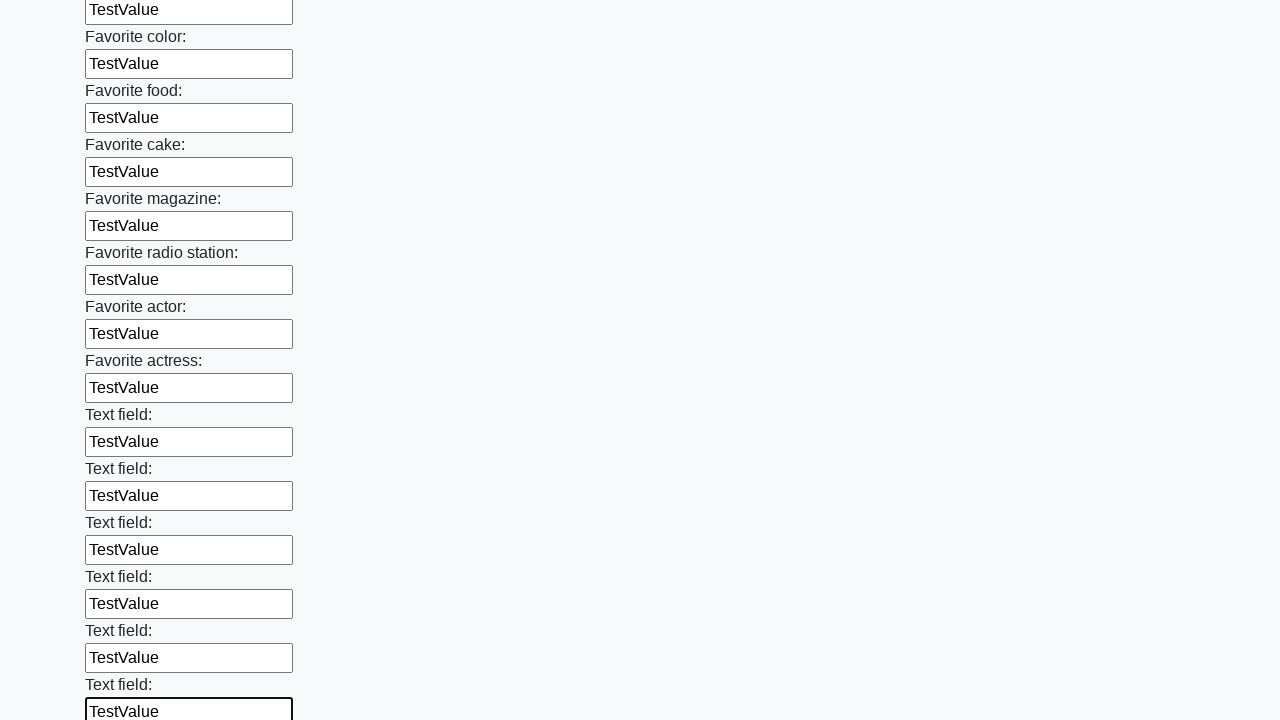

Filled text input field 33 of 100 with 'TestValue' on input[type="text"] >> nth=32
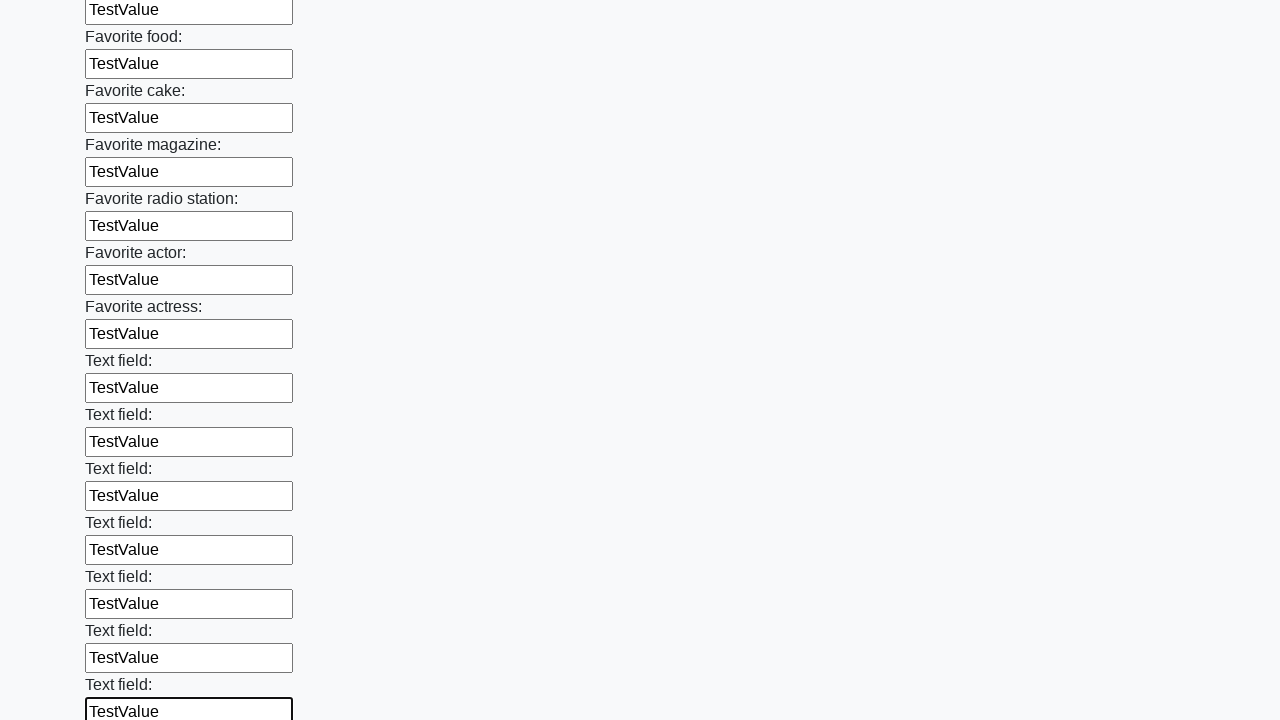

Filled text input field 34 of 100 with 'TestValue' on input[type="text"] >> nth=33
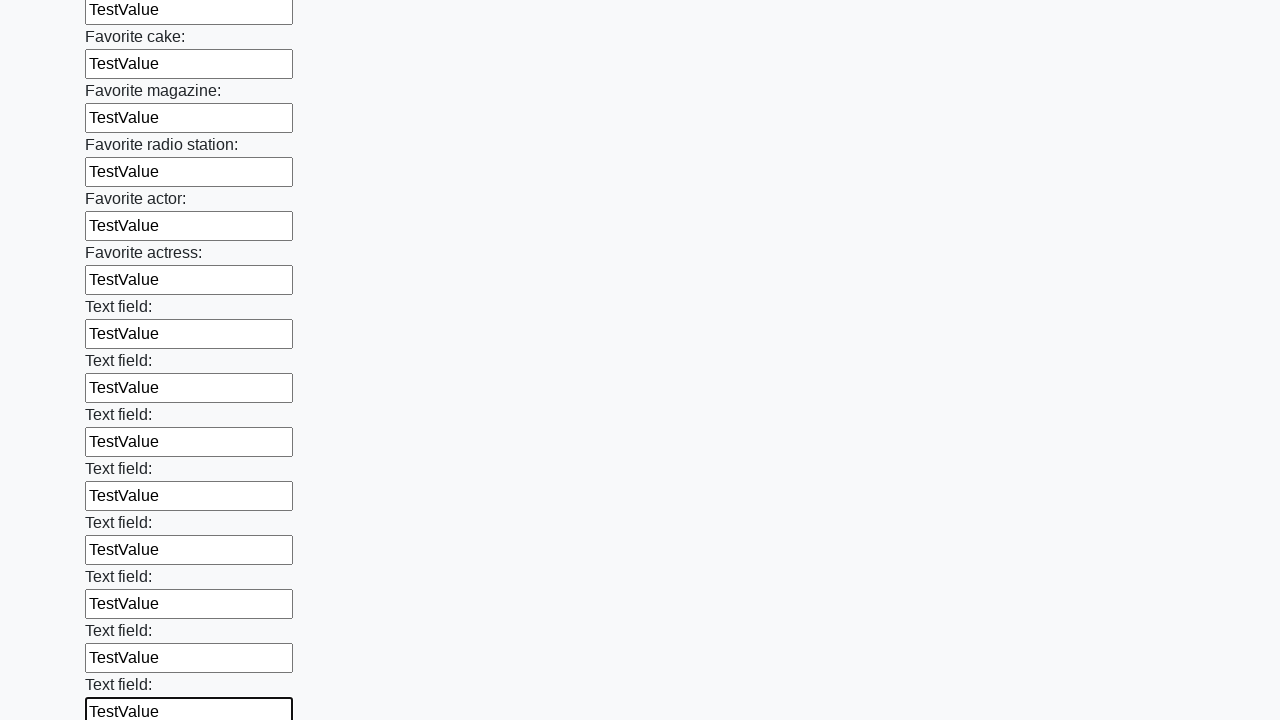

Filled text input field 35 of 100 with 'TestValue' on input[type="text"] >> nth=34
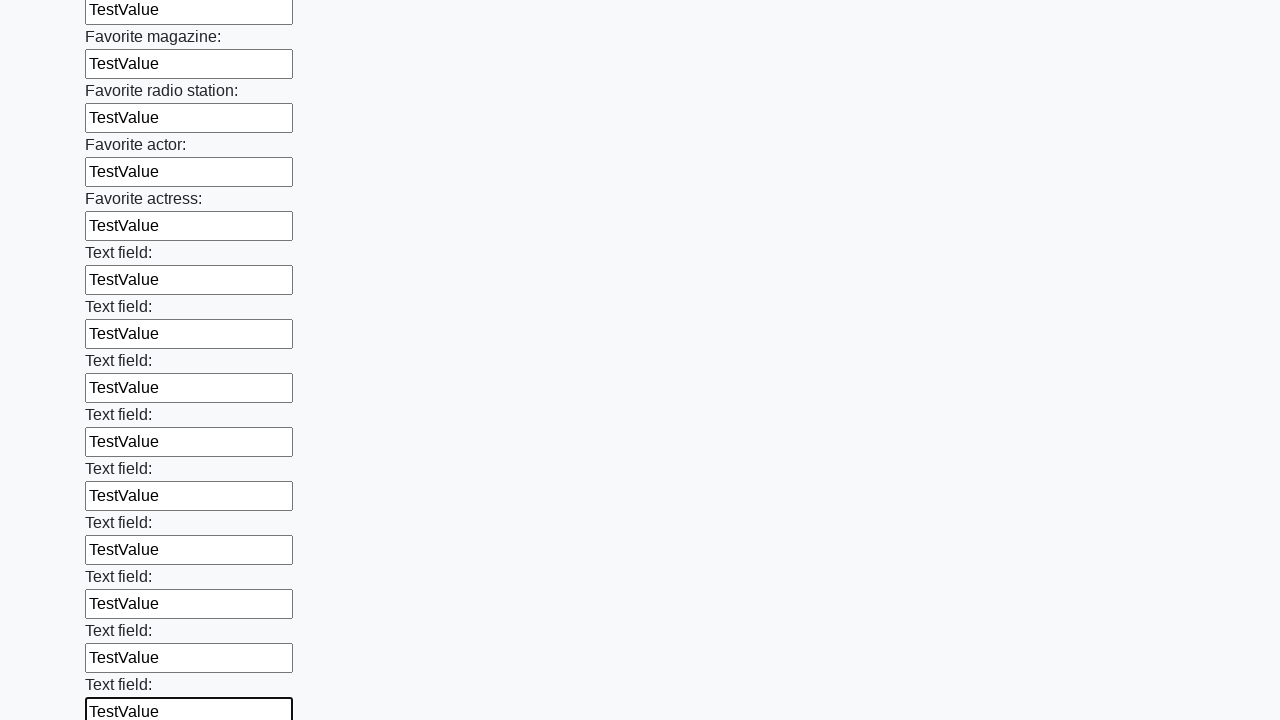

Filled text input field 36 of 100 with 'TestValue' on input[type="text"] >> nth=35
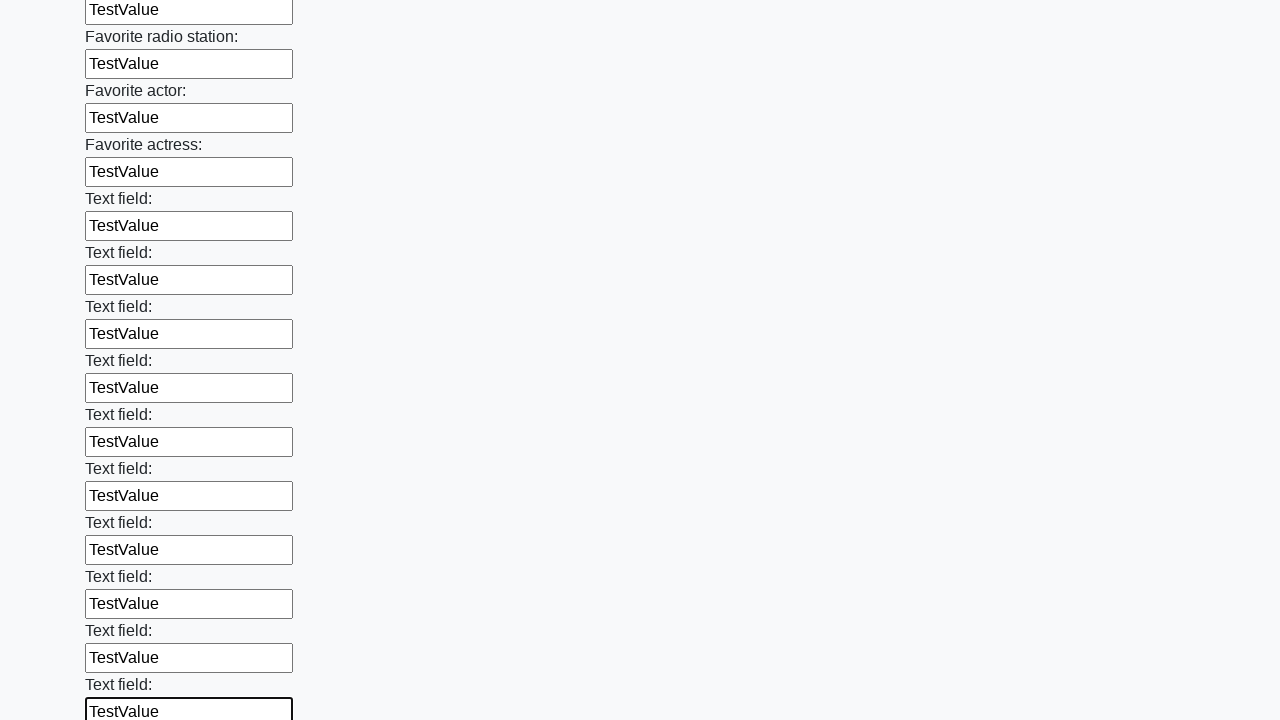

Filled text input field 37 of 100 with 'TestValue' on input[type="text"] >> nth=36
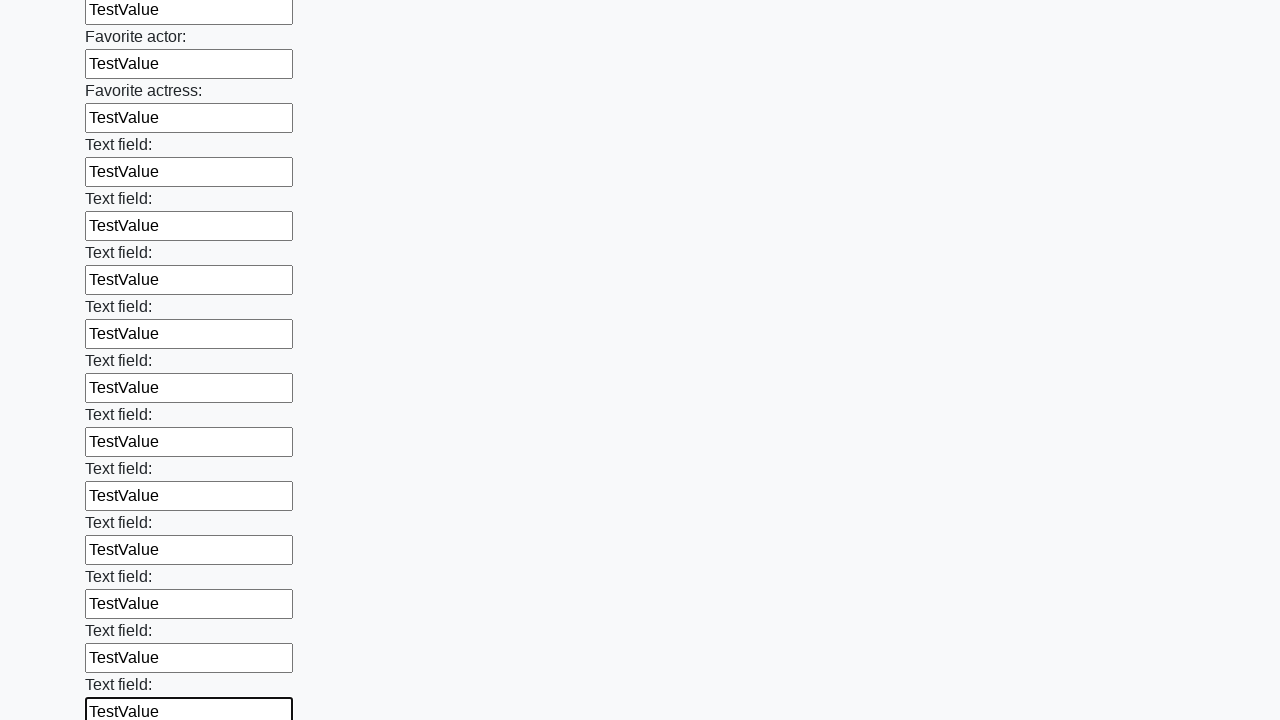

Filled text input field 38 of 100 with 'TestValue' on input[type="text"] >> nth=37
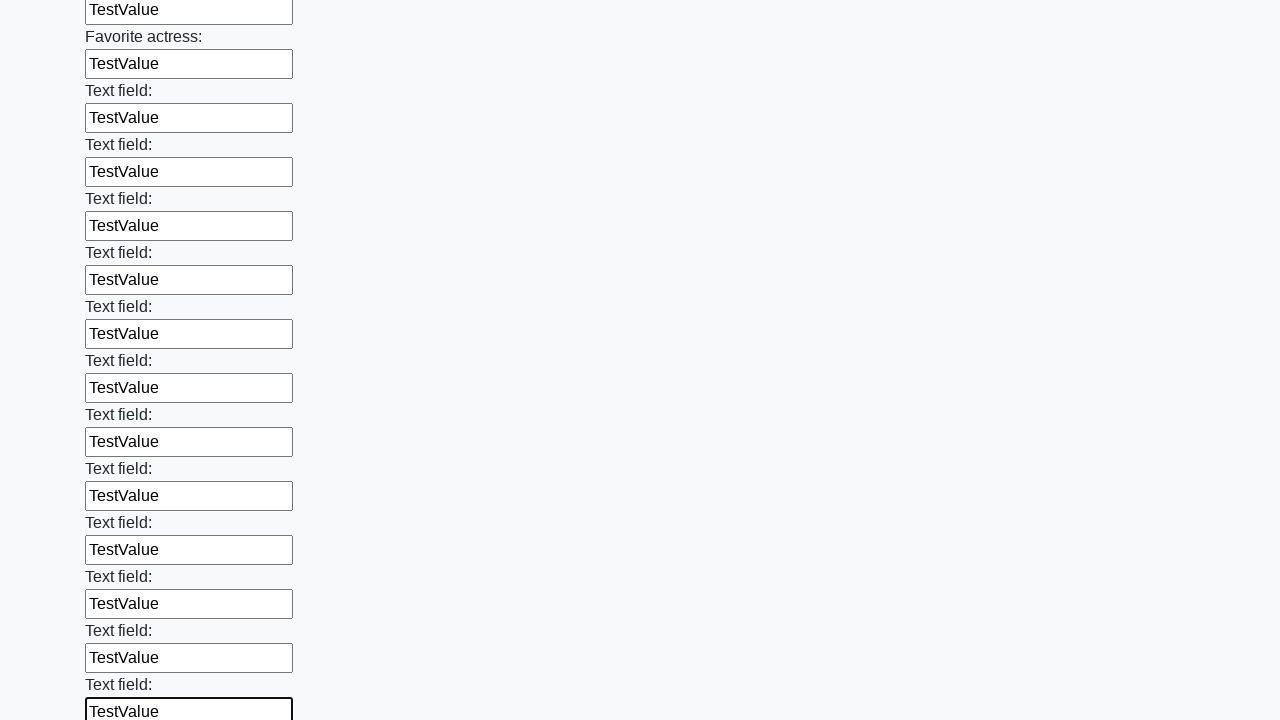

Filled text input field 39 of 100 with 'TestValue' on input[type="text"] >> nth=38
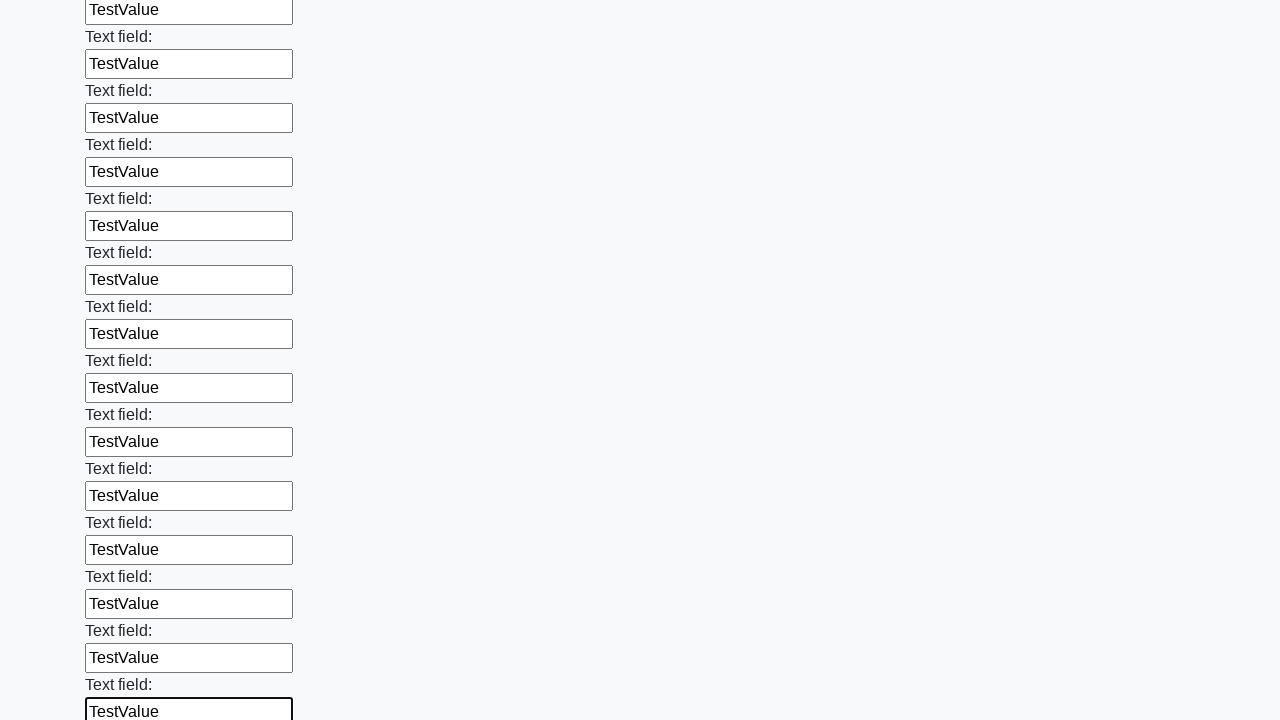

Filled text input field 40 of 100 with 'TestValue' on input[type="text"] >> nth=39
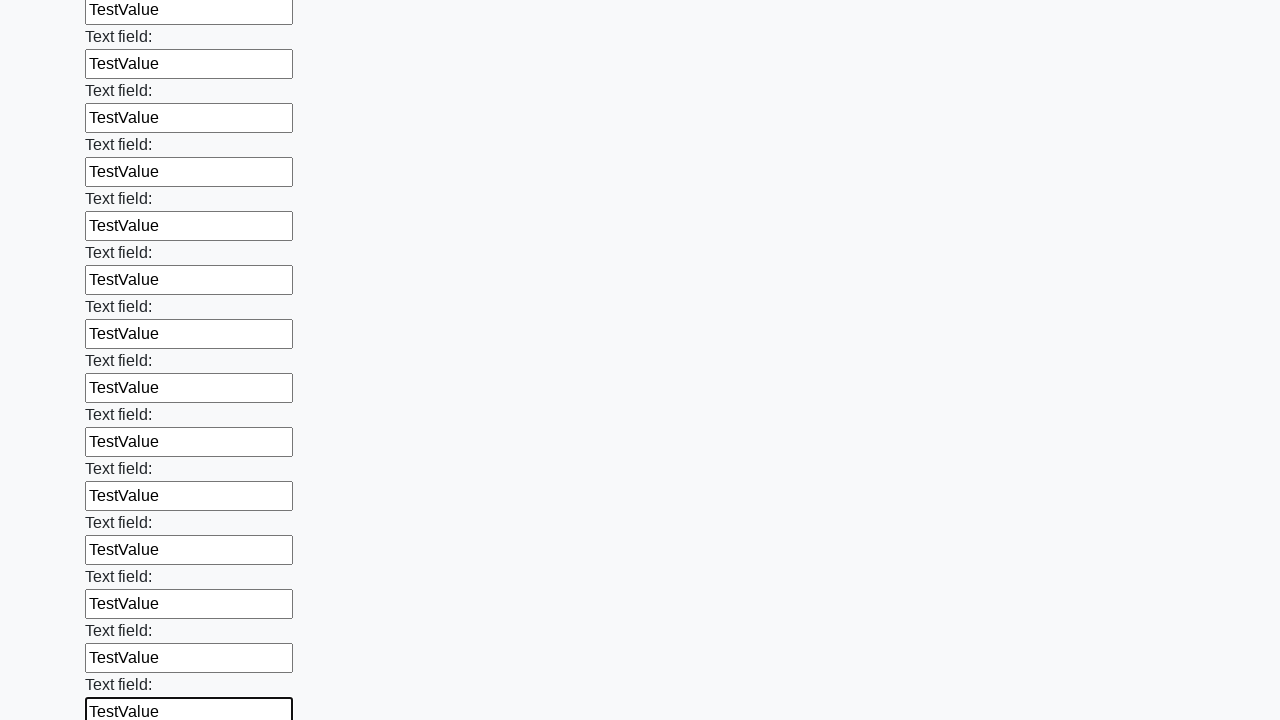

Filled text input field 41 of 100 with 'TestValue' on input[type="text"] >> nth=40
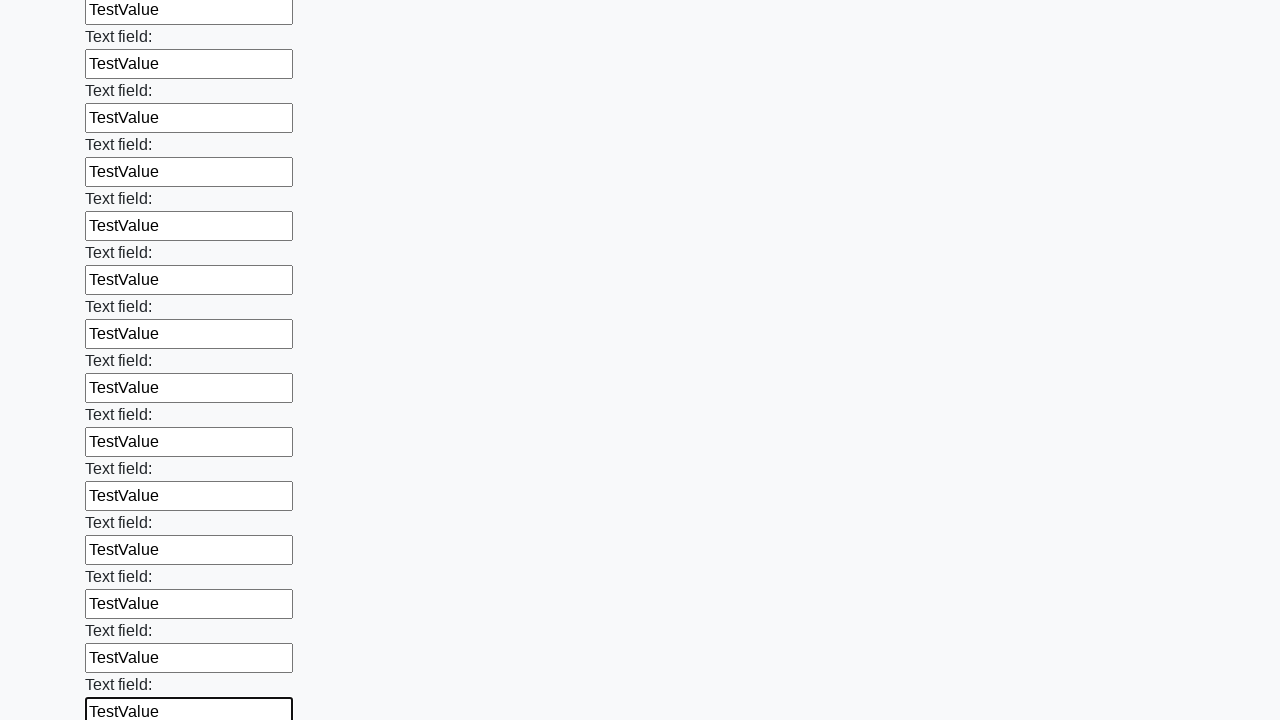

Filled text input field 42 of 100 with 'TestValue' on input[type="text"] >> nth=41
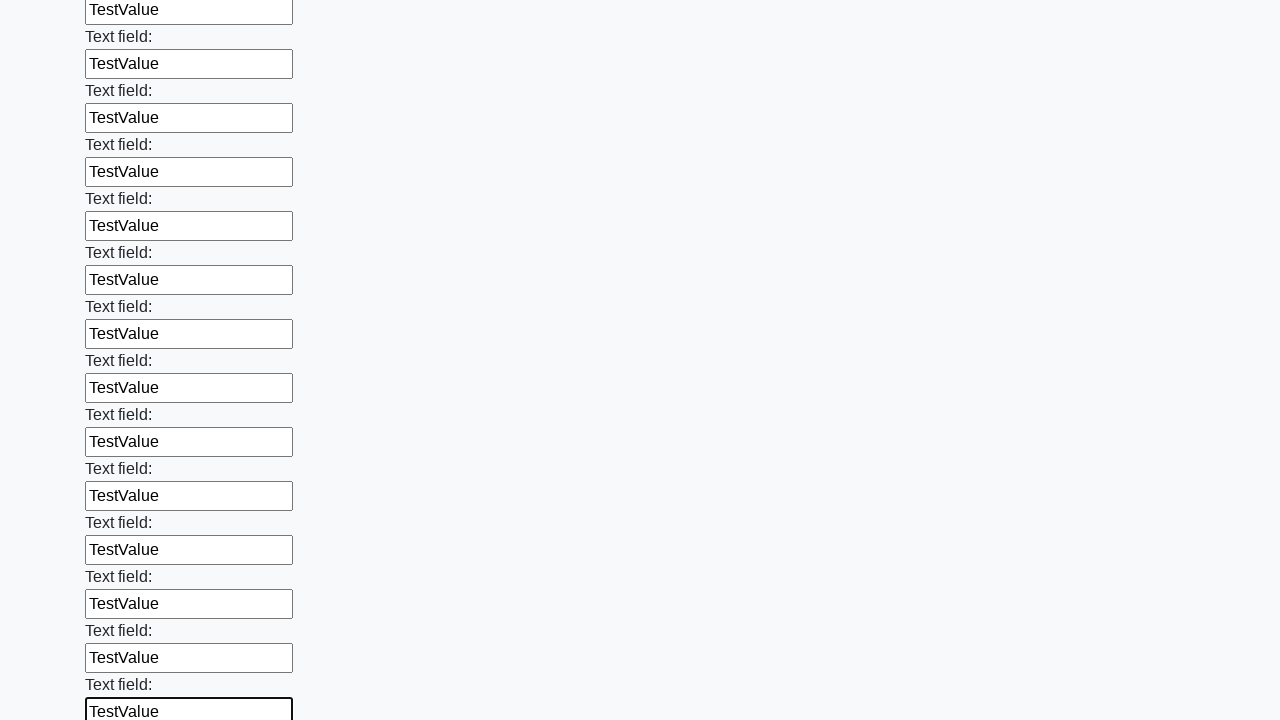

Filled text input field 43 of 100 with 'TestValue' on input[type="text"] >> nth=42
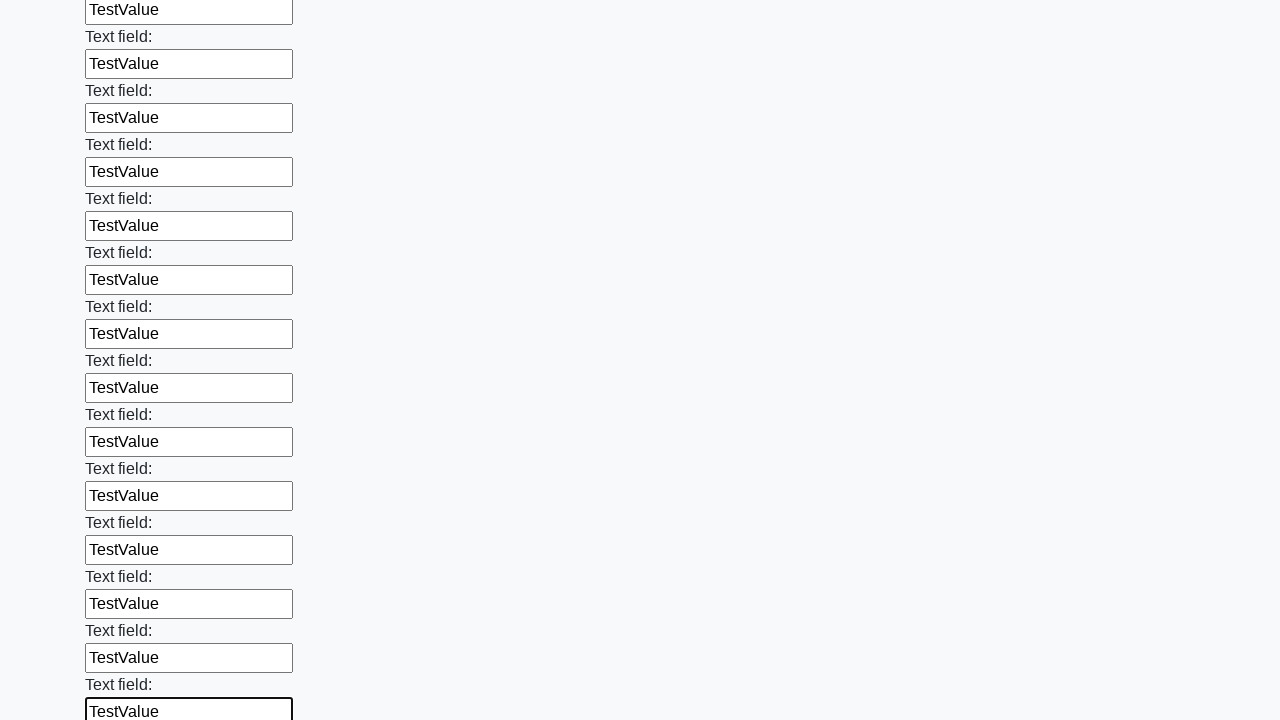

Filled text input field 44 of 100 with 'TestValue' on input[type="text"] >> nth=43
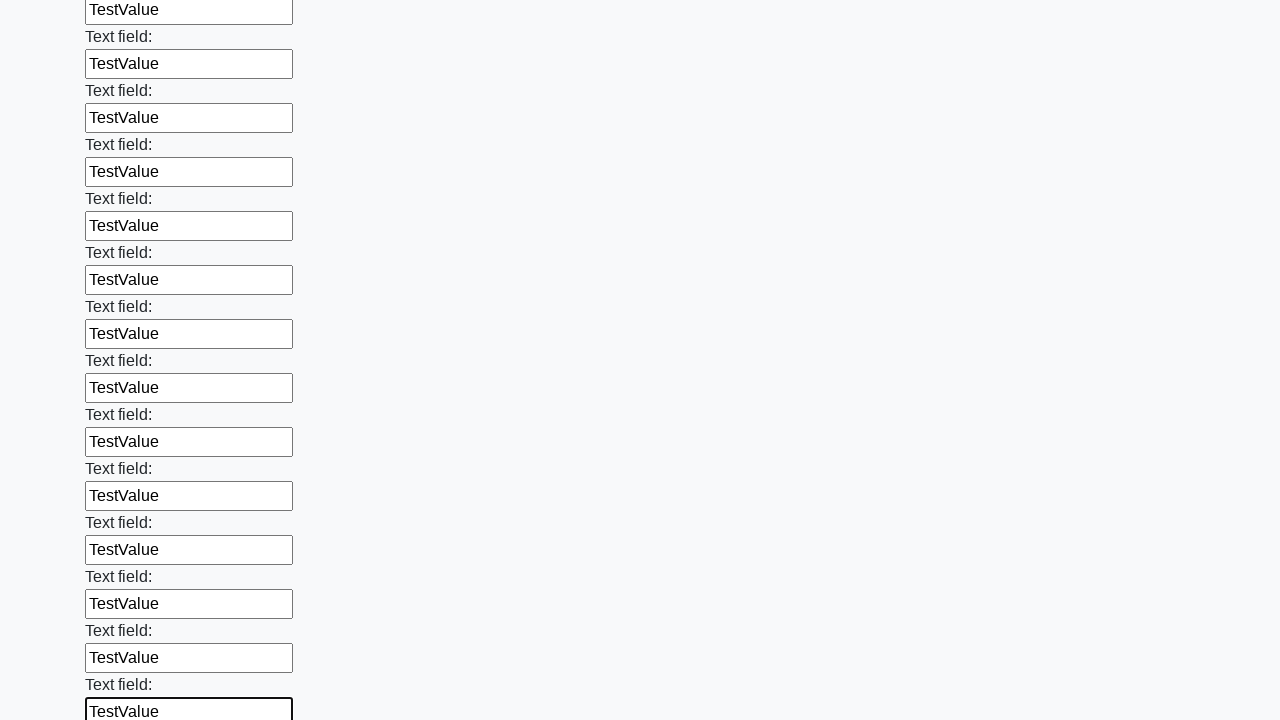

Filled text input field 45 of 100 with 'TestValue' on input[type="text"] >> nth=44
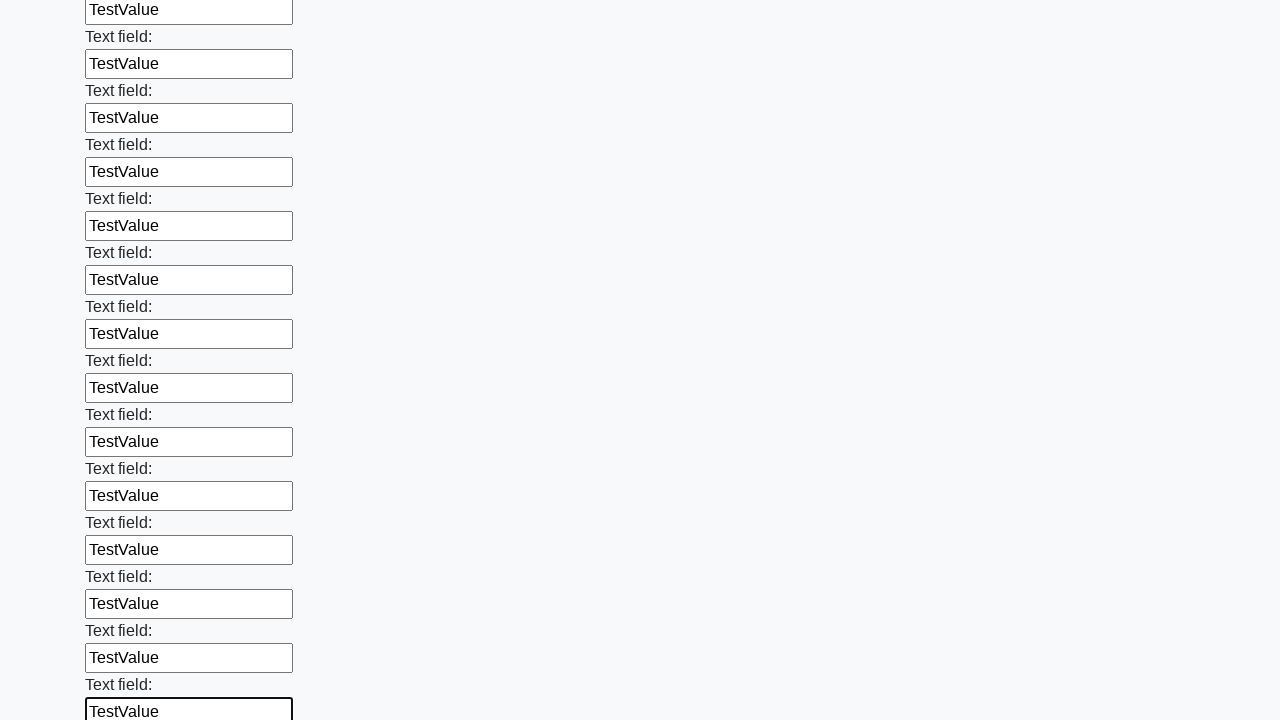

Filled text input field 46 of 100 with 'TestValue' on input[type="text"] >> nth=45
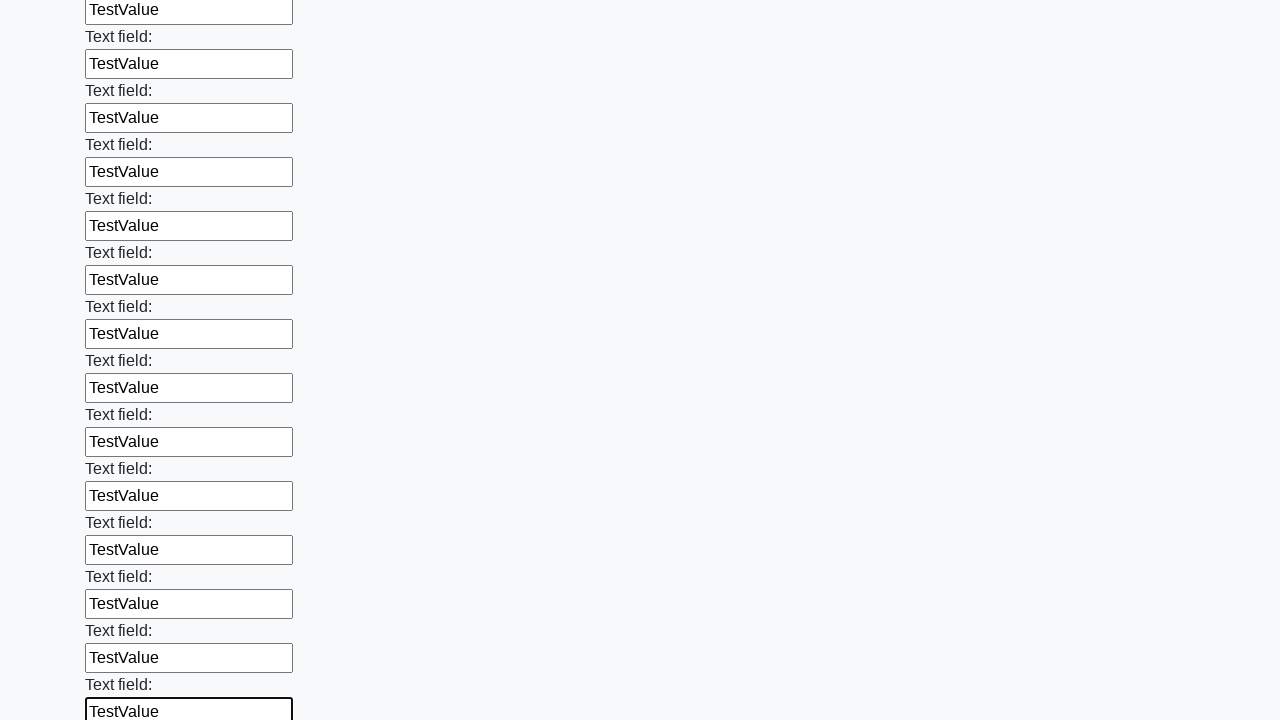

Filled text input field 47 of 100 with 'TestValue' on input[type="text"] >> nth=46
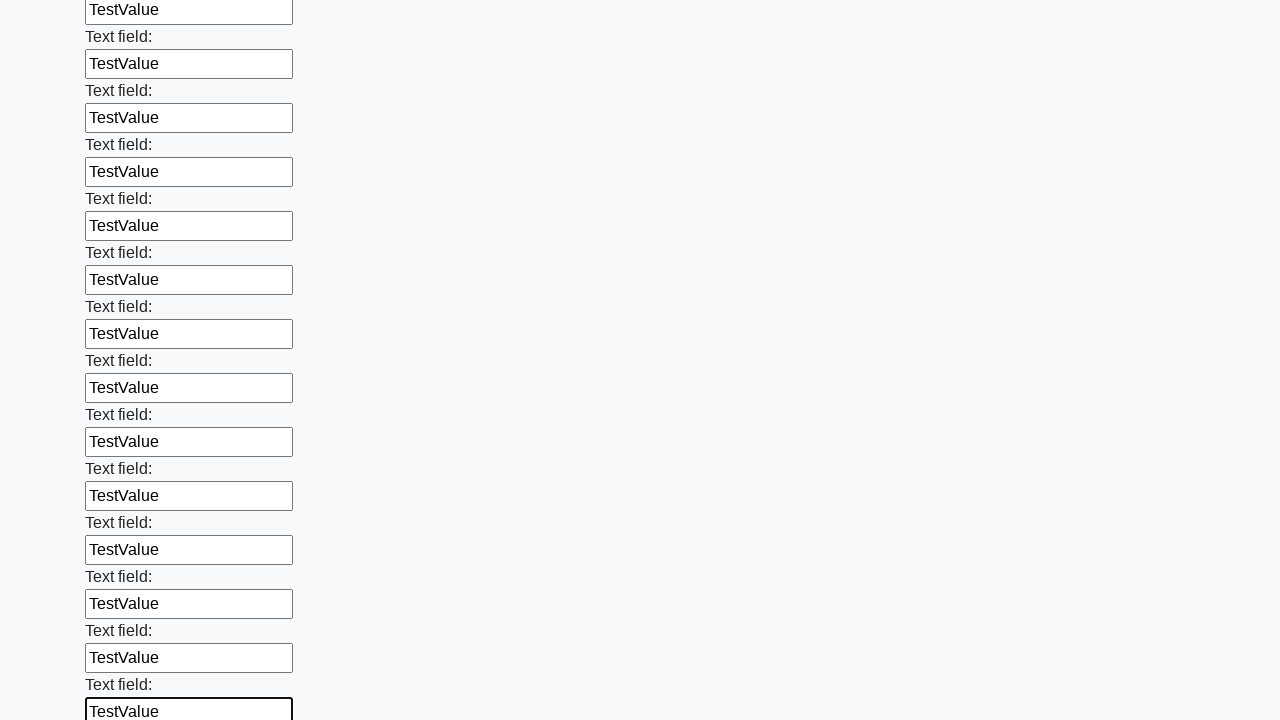

Filled text input field 48 of 100 with 'TestValue' on input[type="text"] >> nth=47
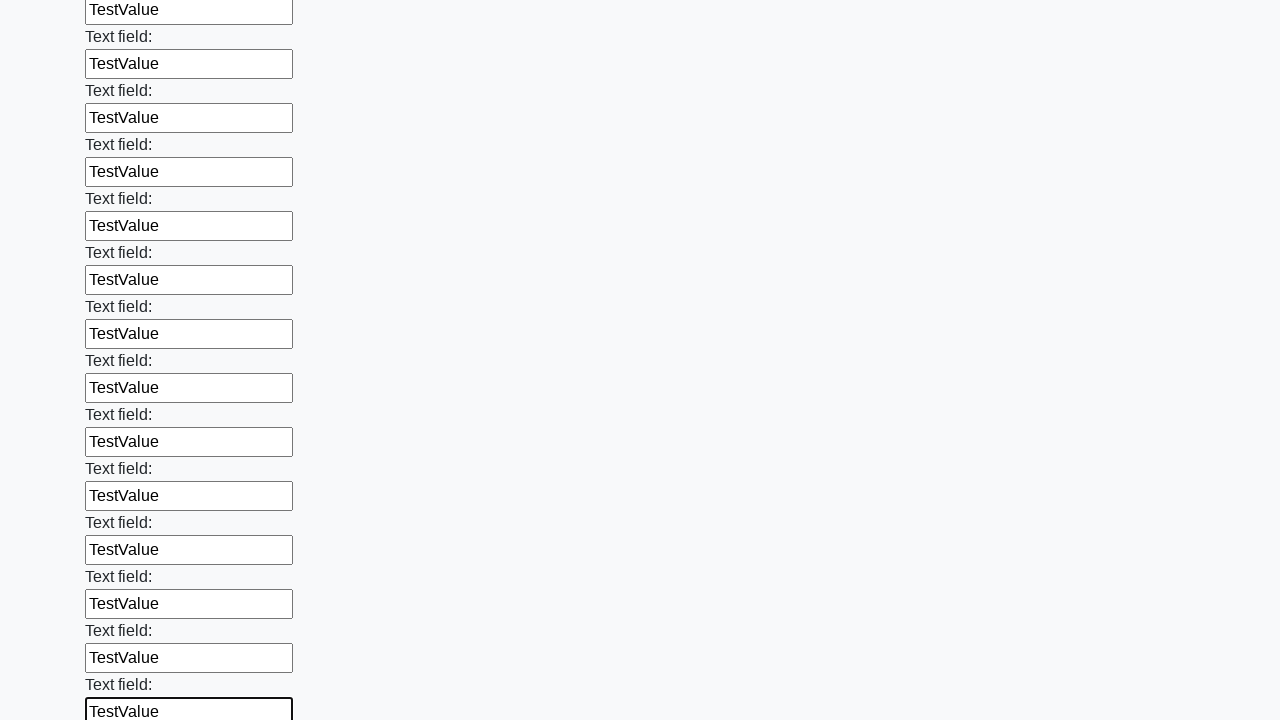

Filled text input field 49 of 100 with 'TestValue' on input[type="text"] >> nth=48
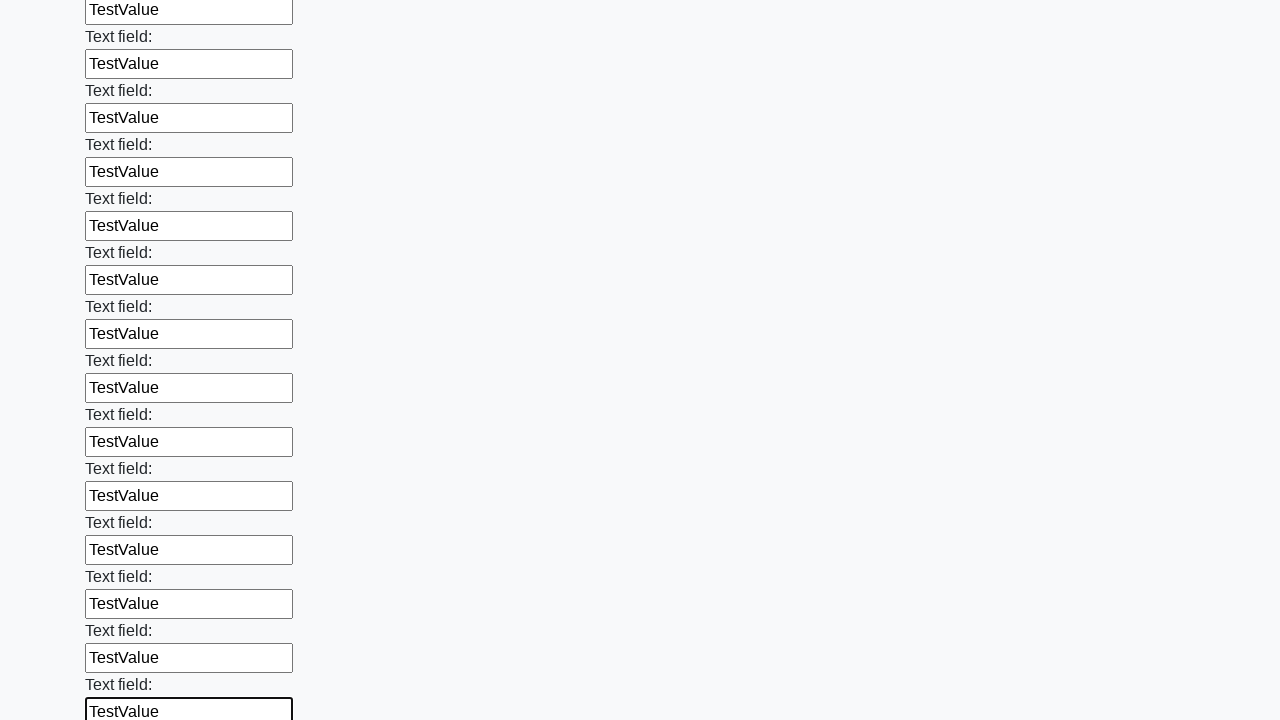

Filled text input field 50 of 100 with 'TestValue' on input[type="text"] >> nth=49
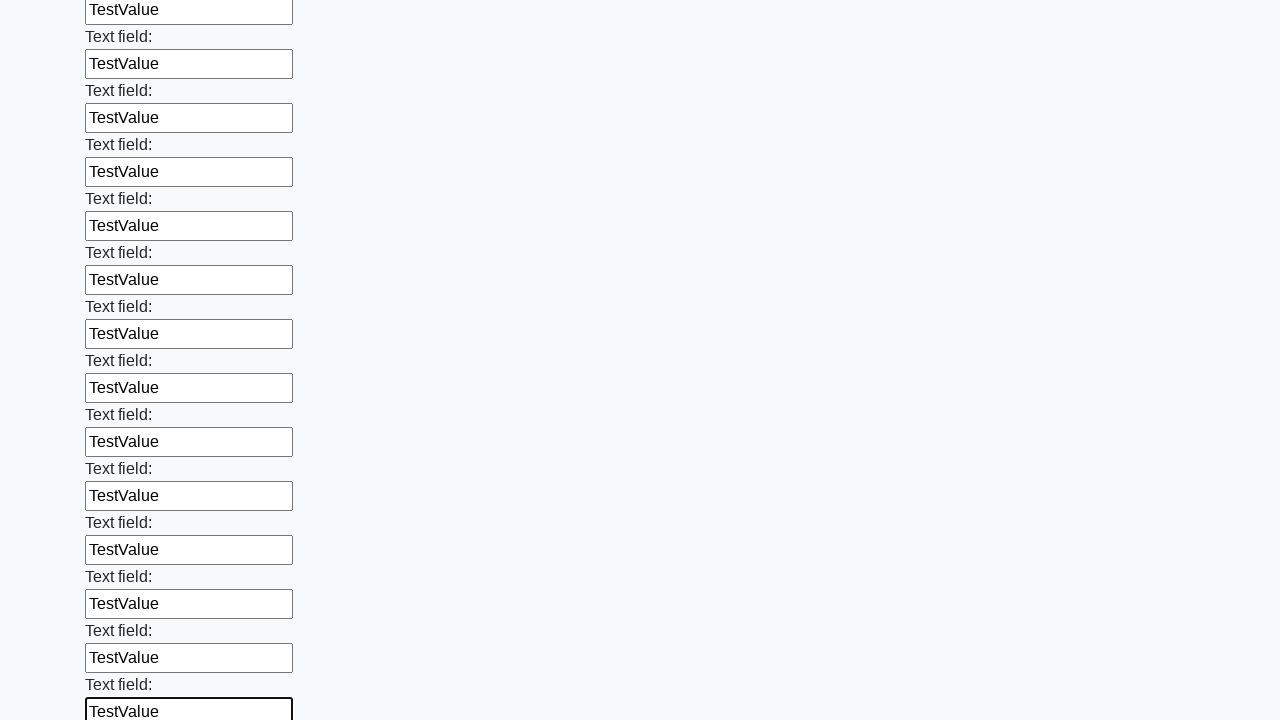

Filled text input field 51 of 100 with 'TestValue' on input[type="text"] >> nth=50
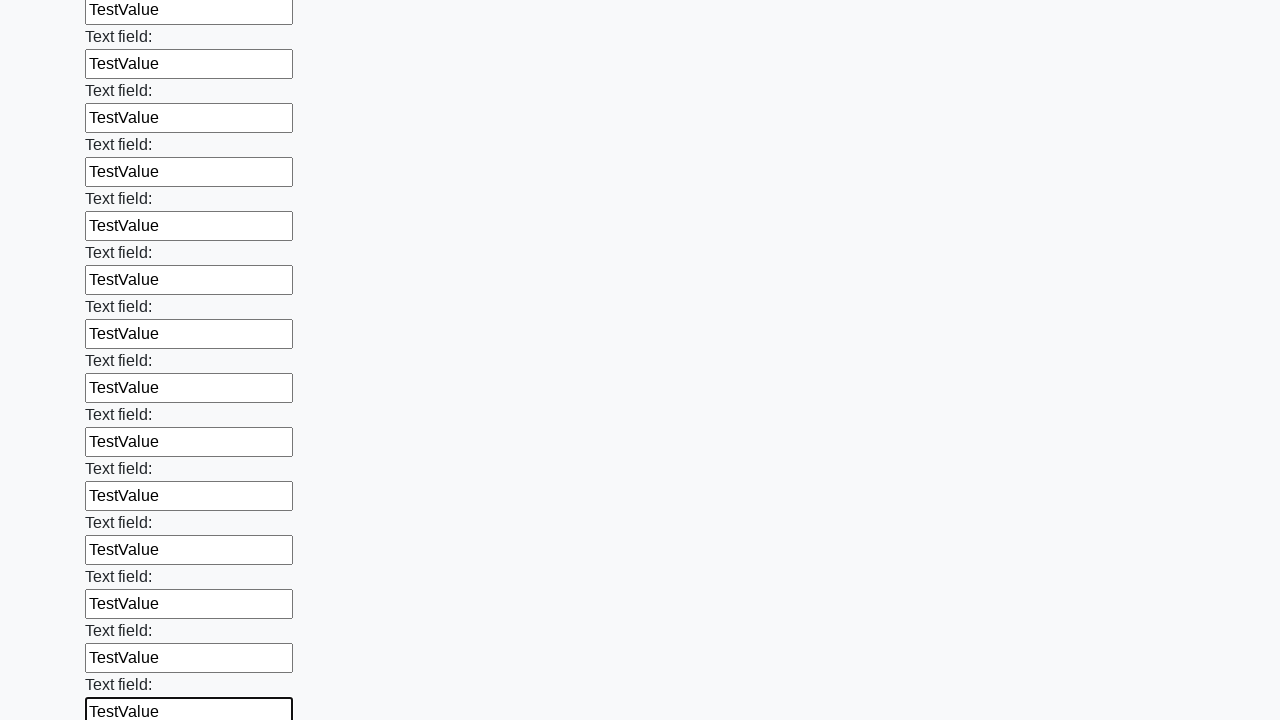

Filled text input field 52 of 100 with 'TestValue' on input[type="text"] >> nth=51
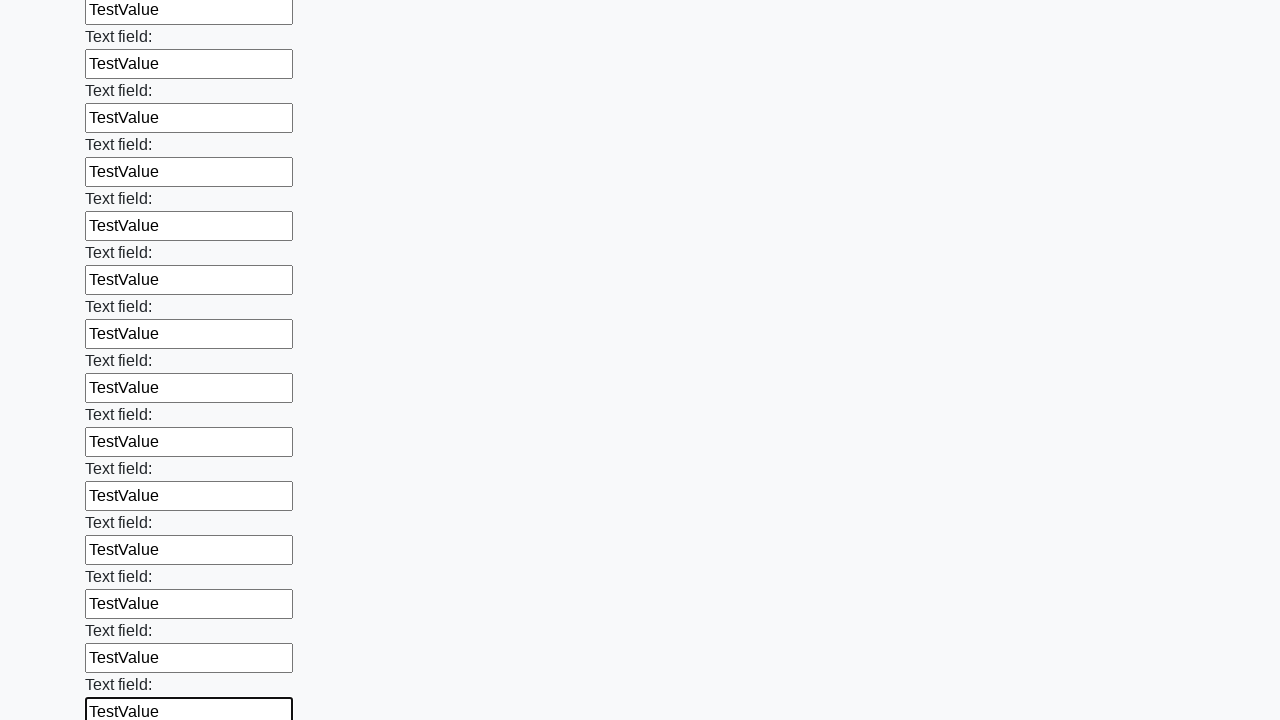

Filled text input field 53 of 100 with 'TestValue' on input[type="text"] >> nth=52
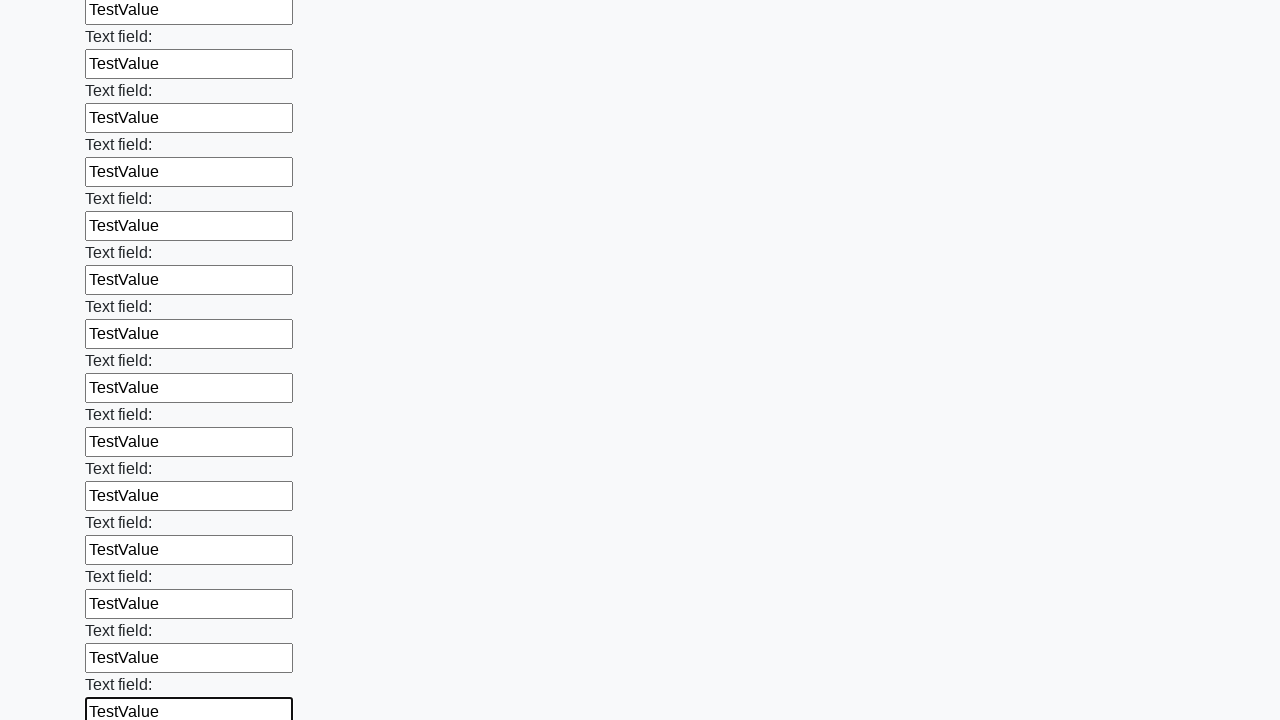

Filled text input field 54 of 100 with 'TestValue' on input[type="text"] >> nth=53
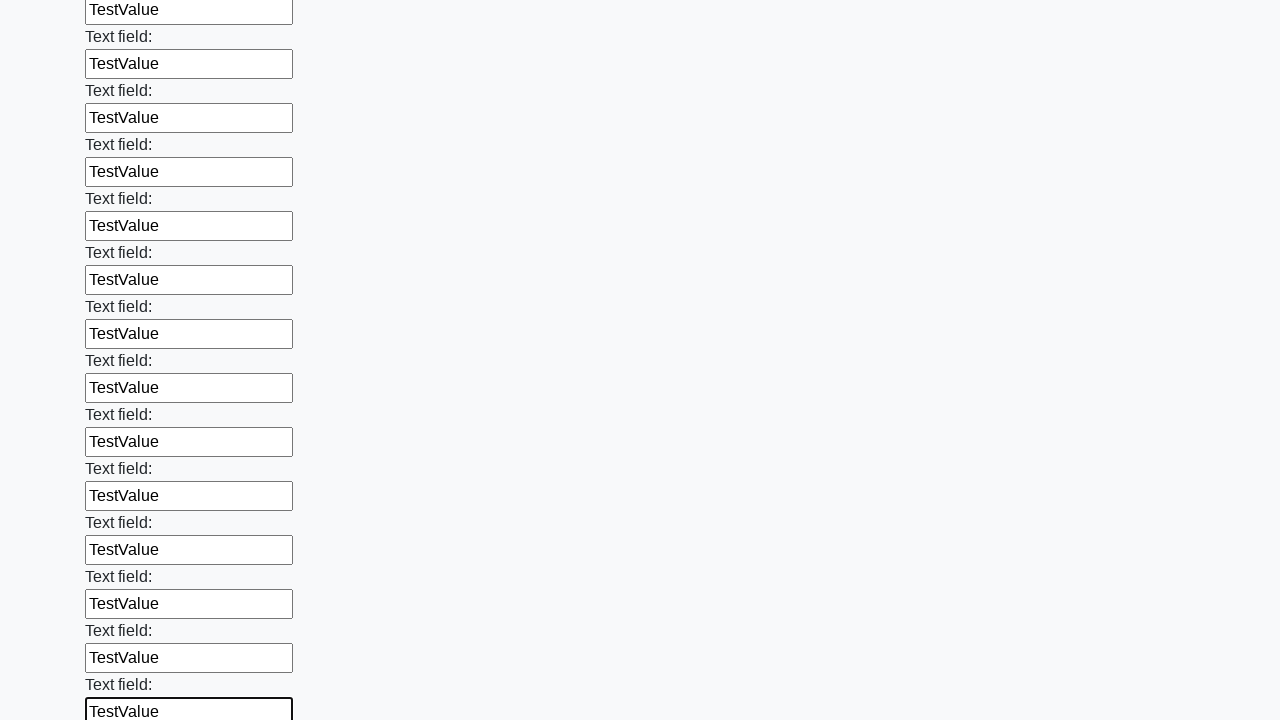

Filled text input field 55 of 100 with 'TestValue' on input[type="text"] >> nth=54
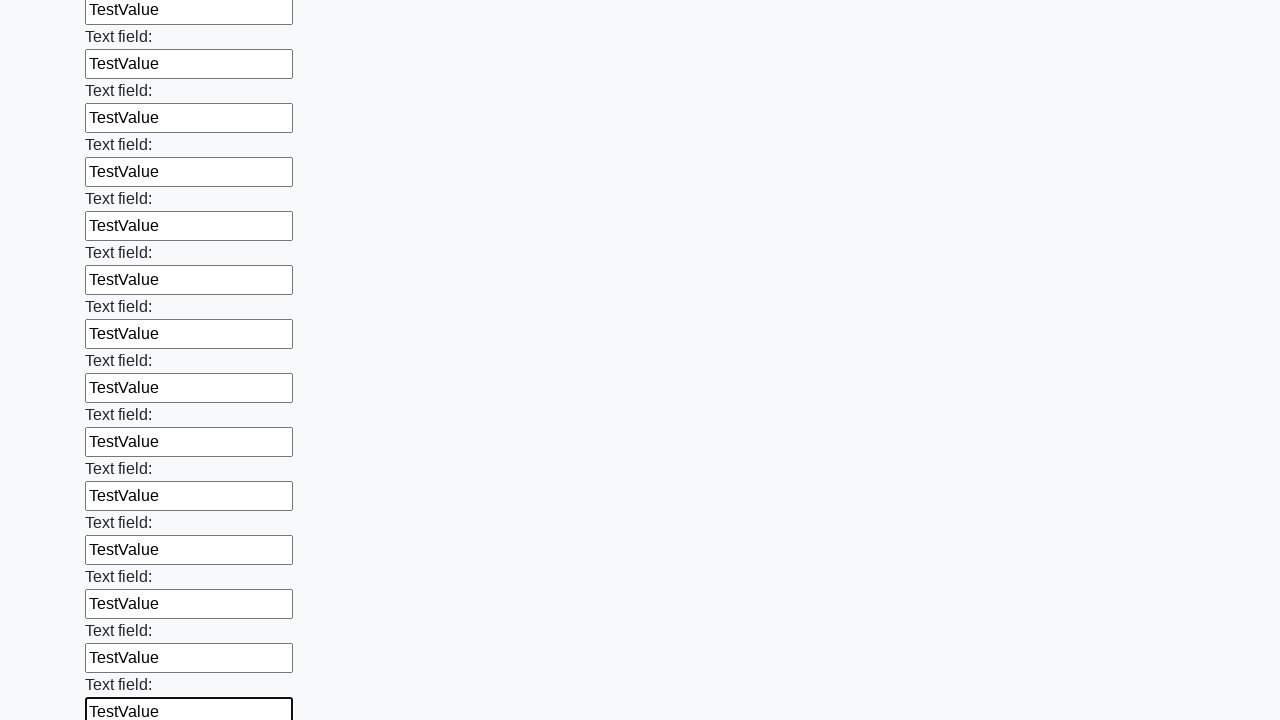

Filled text input field 56 of 100 with 'TestValue' on input[type="text"] >> nth=55
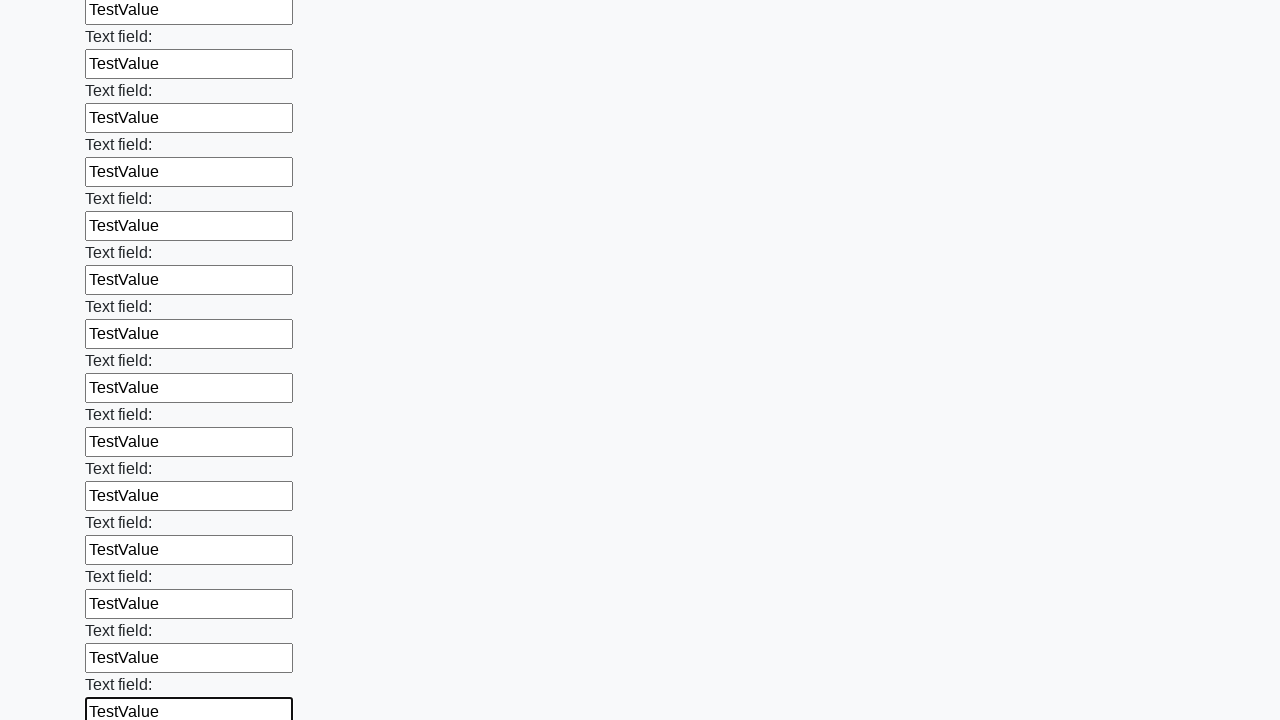

Filled text input field 57 of 100 with 'TestValue' on input[type="text"] >> nth=56
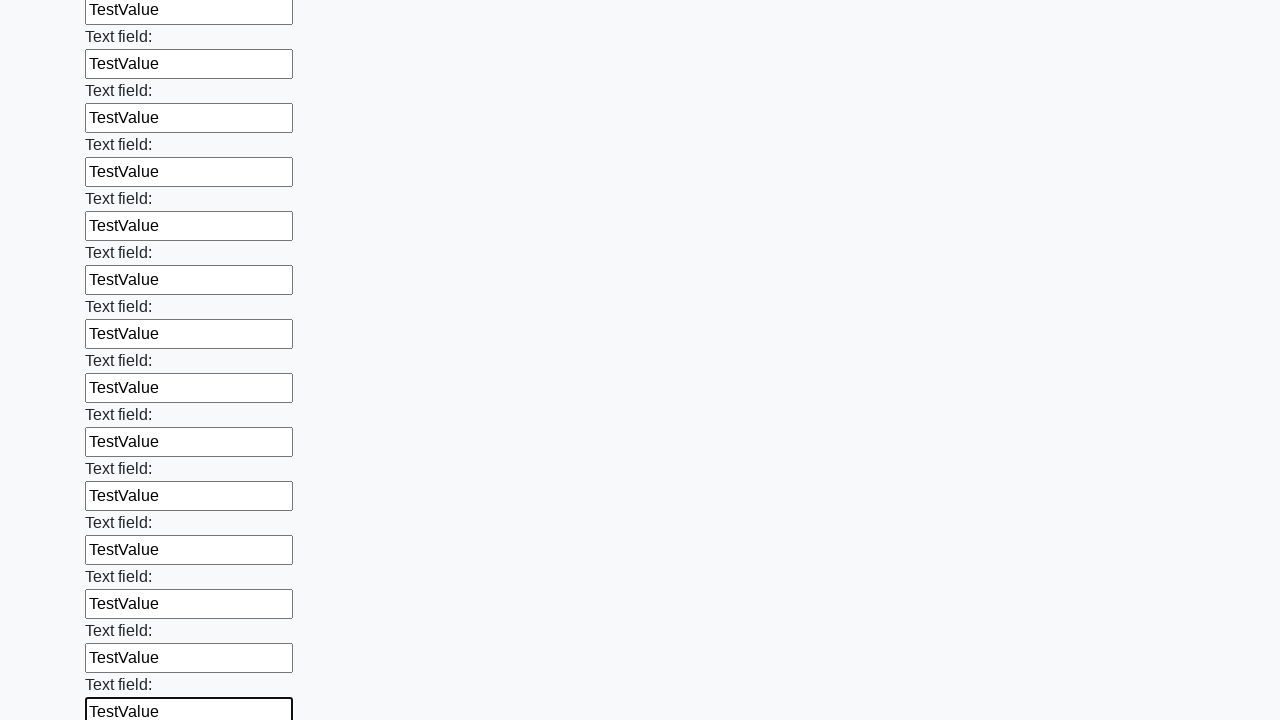

Filled text input field 58 of 100 with 'TestValue' on input[type="text"] >> nth=57
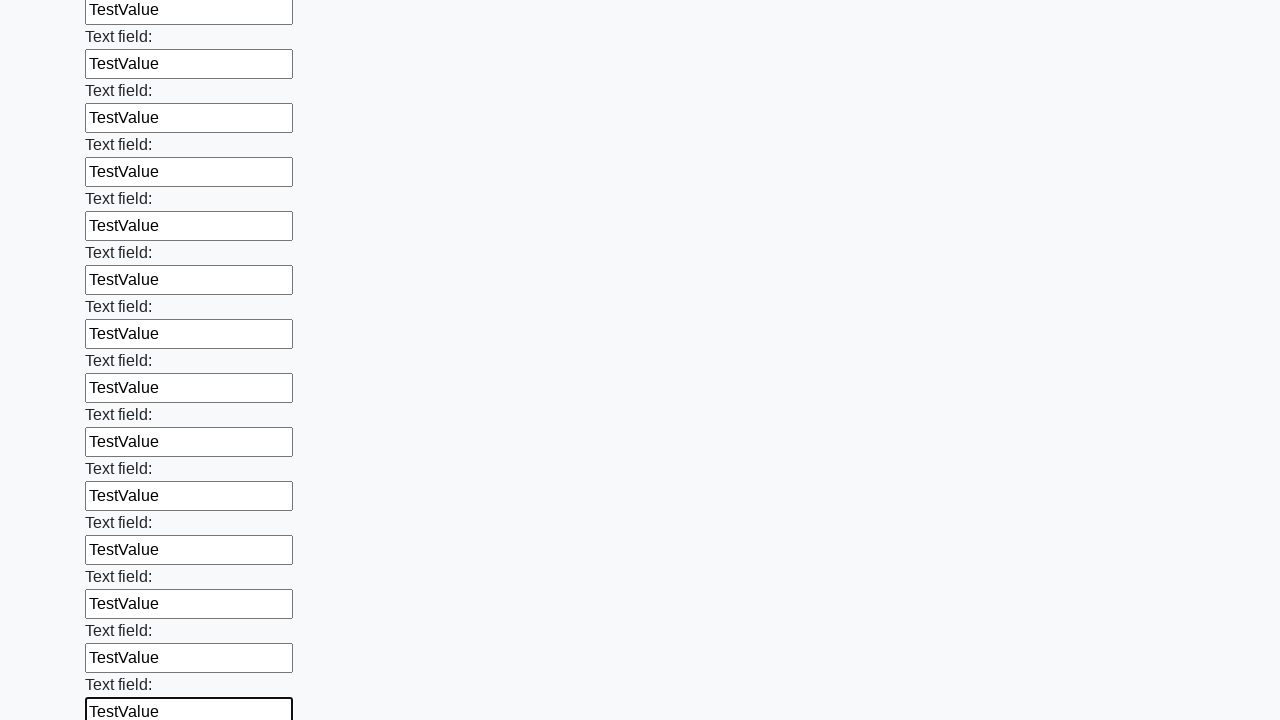

Filled text input field 59 of 100 with 'TestValue' on input[type="text"] >> nth=58
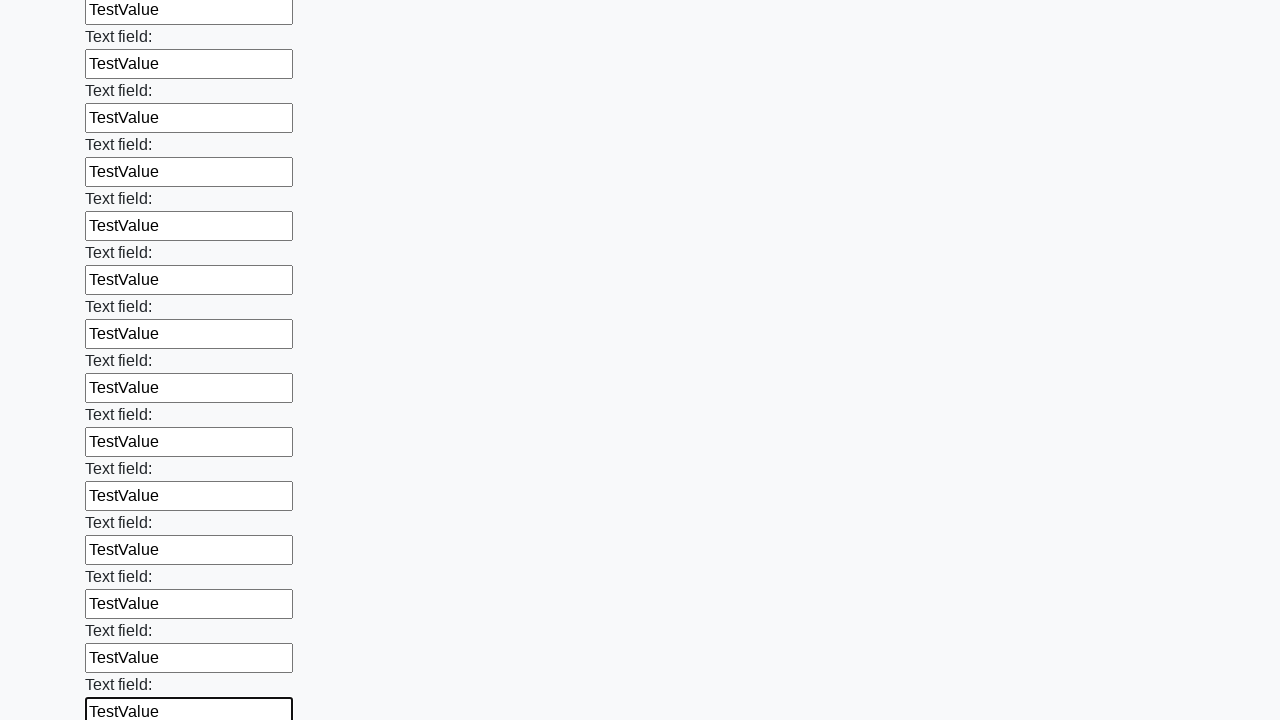

Filled text input field 60 of 100 with 'TestValue' on input[type="text"] >> nth=59
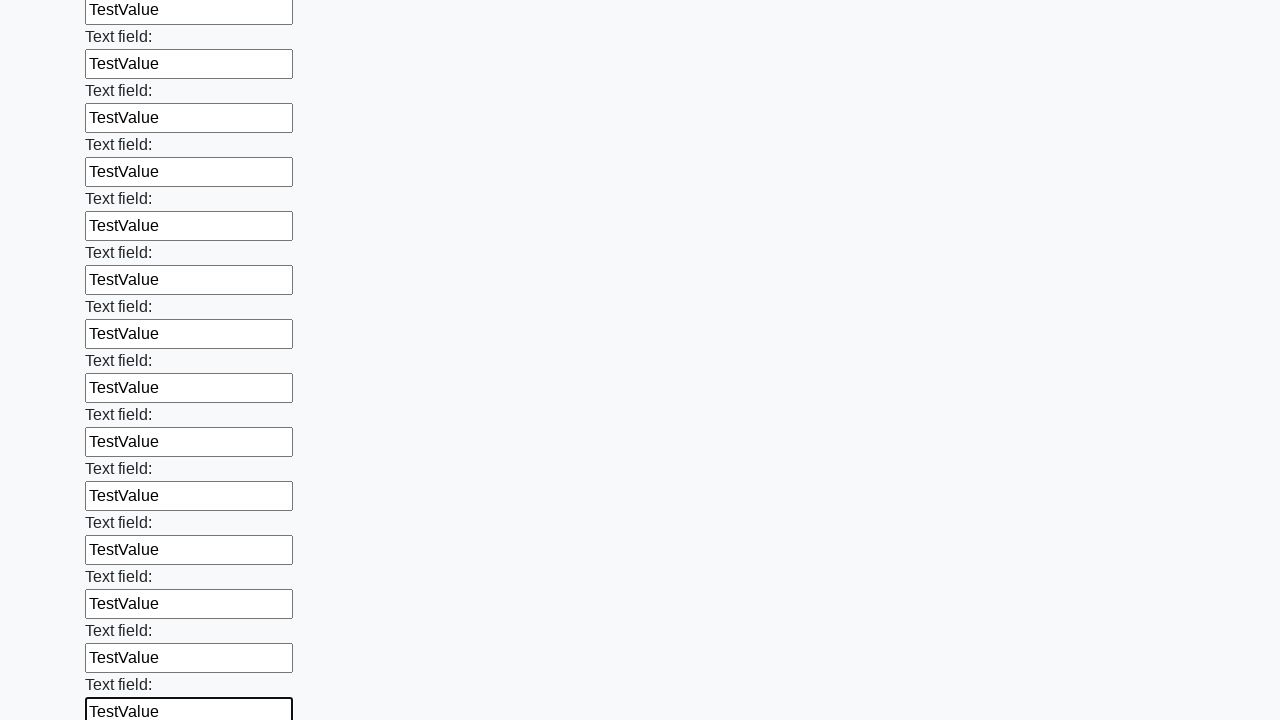

Filled text input field 61 of 100 with 'TestValue' on input[type="text"] >> nth=60
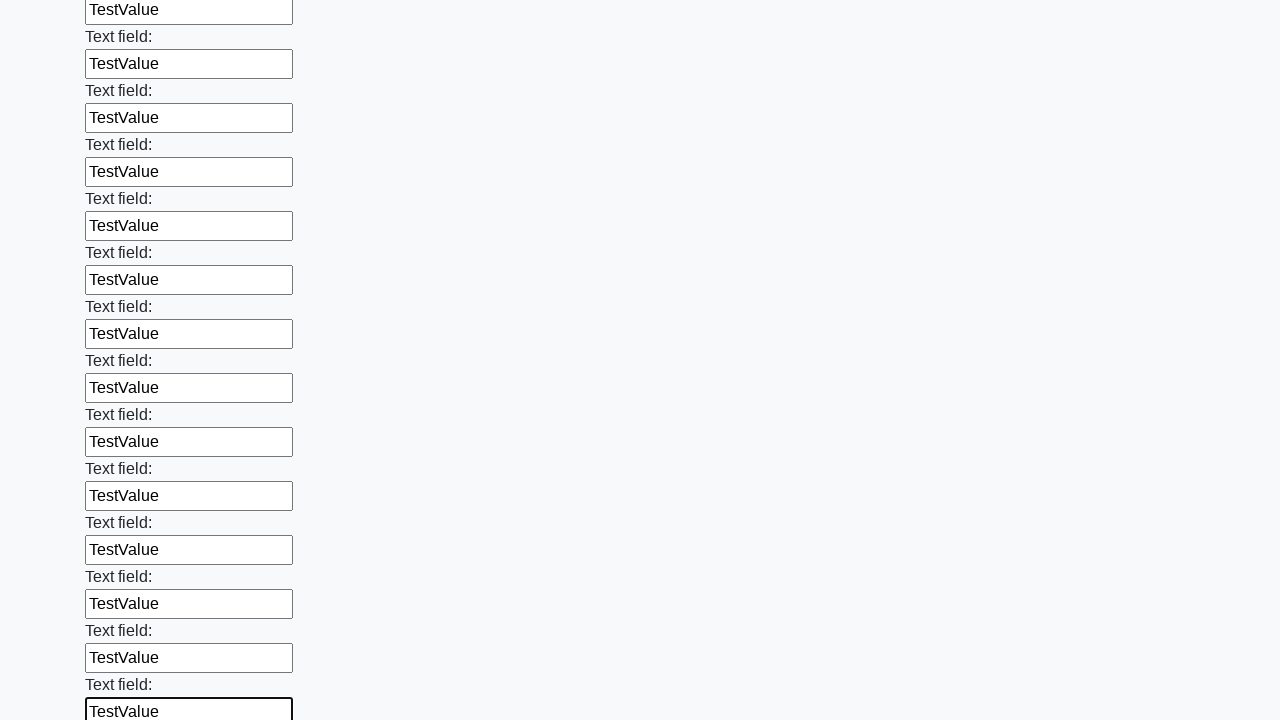

Filled text input field 62 of 100 with 'TestValue' on input[type="text"] >> nth=61
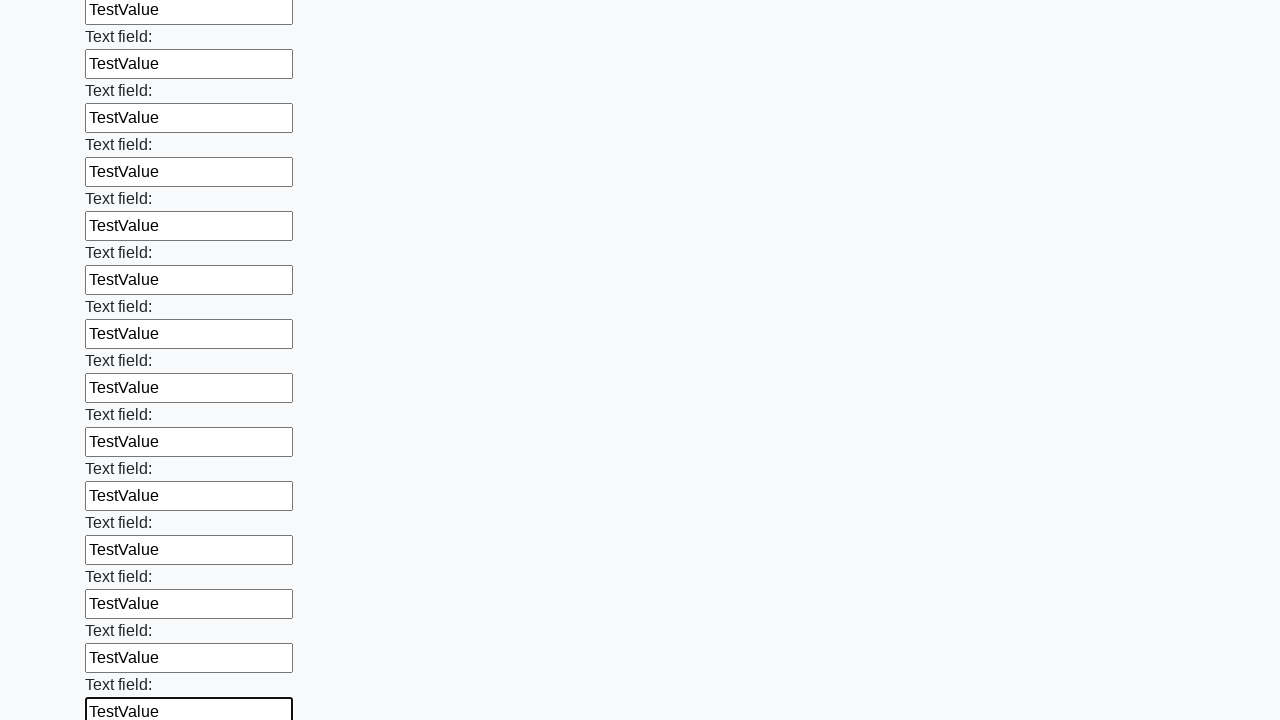

Filled text input field 63 of 100 with 'TestValue' on input[type="text"] >> nth=62
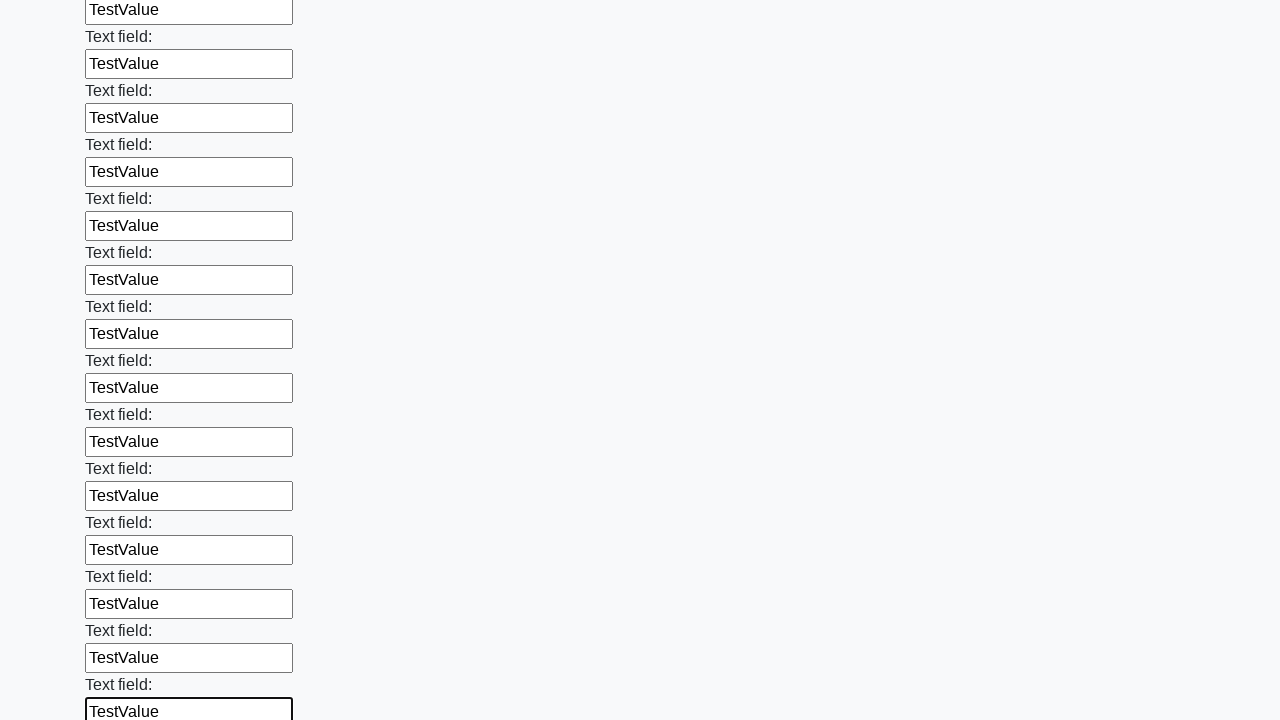

Filled text input field 64 of 100 with 'TestValue' on input[type="text"] >> nth=63
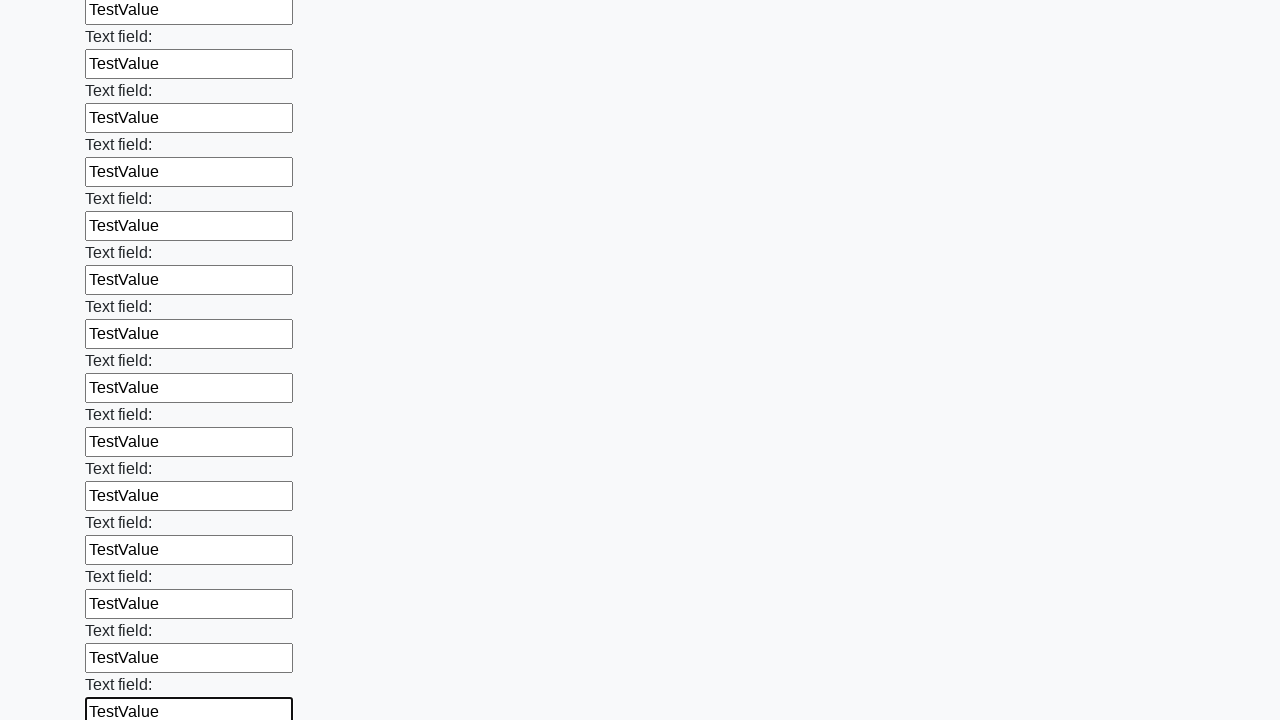

Filled text input field 65 of 100 with 'TestValue' on input[type="text"] >> nth=64
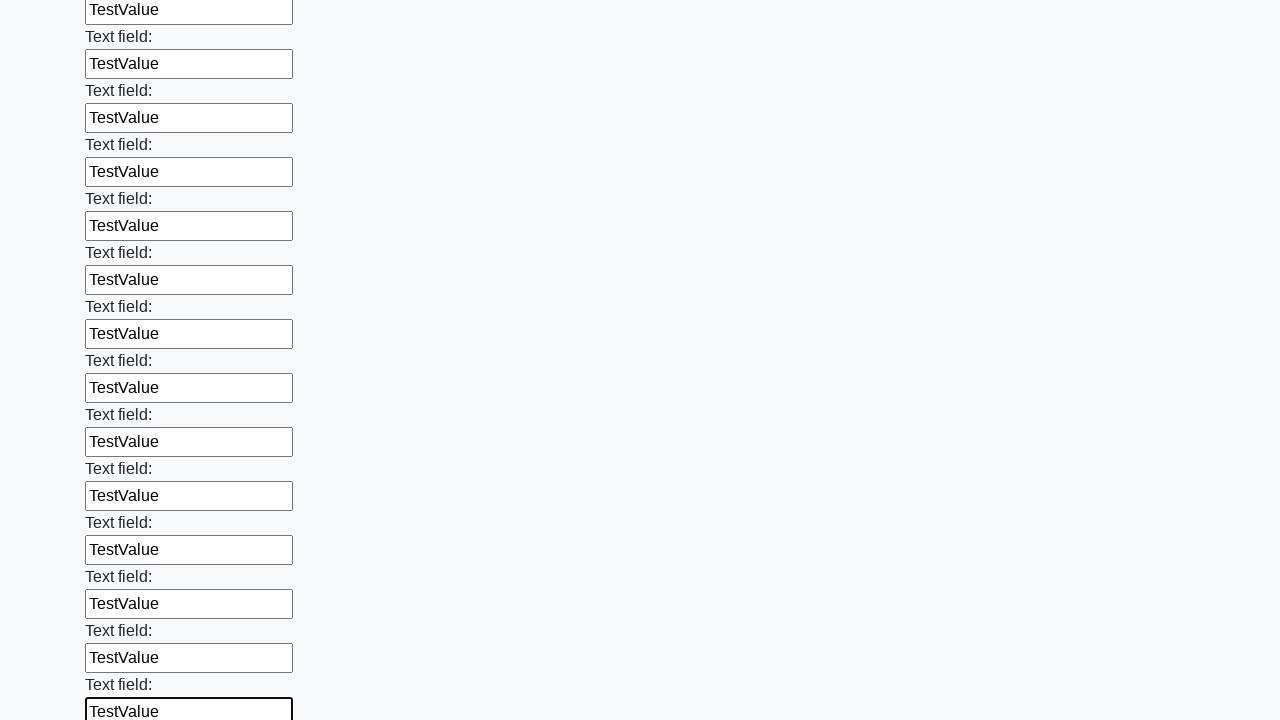

Filled text input field 66 of 100 with 'TestValue' on input[type="text"] >> nth=65
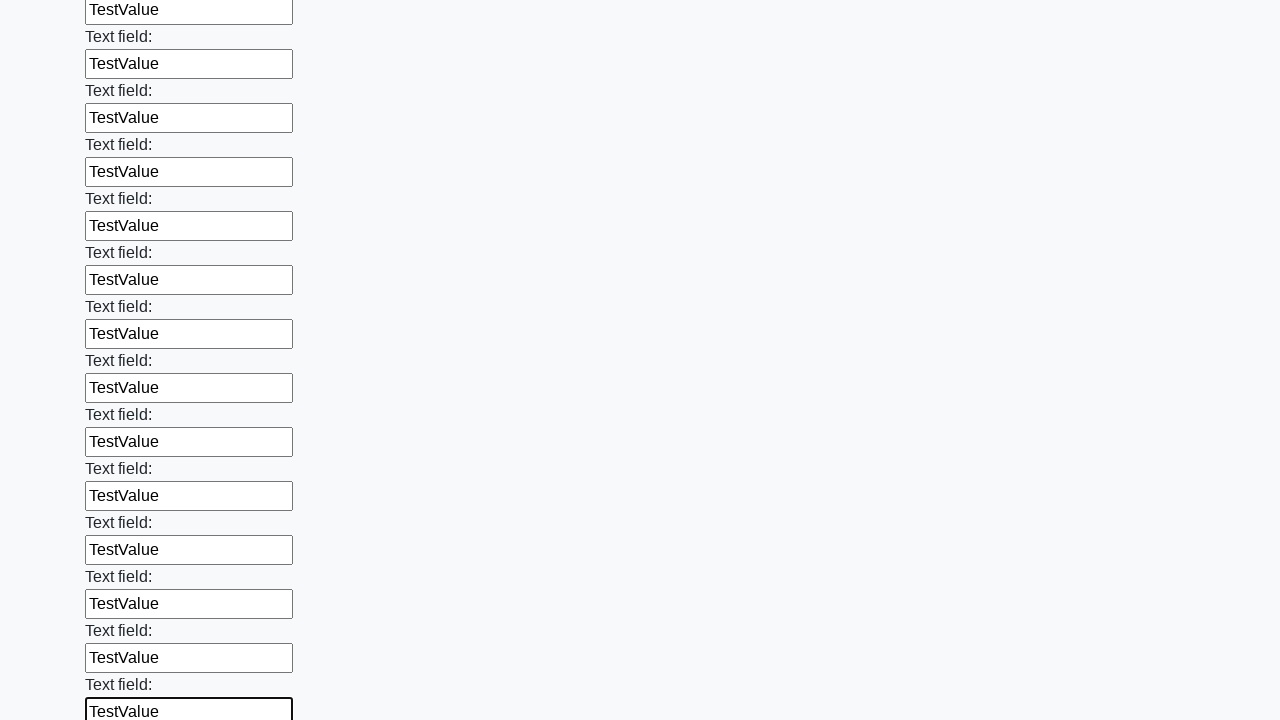

Filled text input field 67 of 100 with 'TestValue' on input[type="text"] >> nth=66
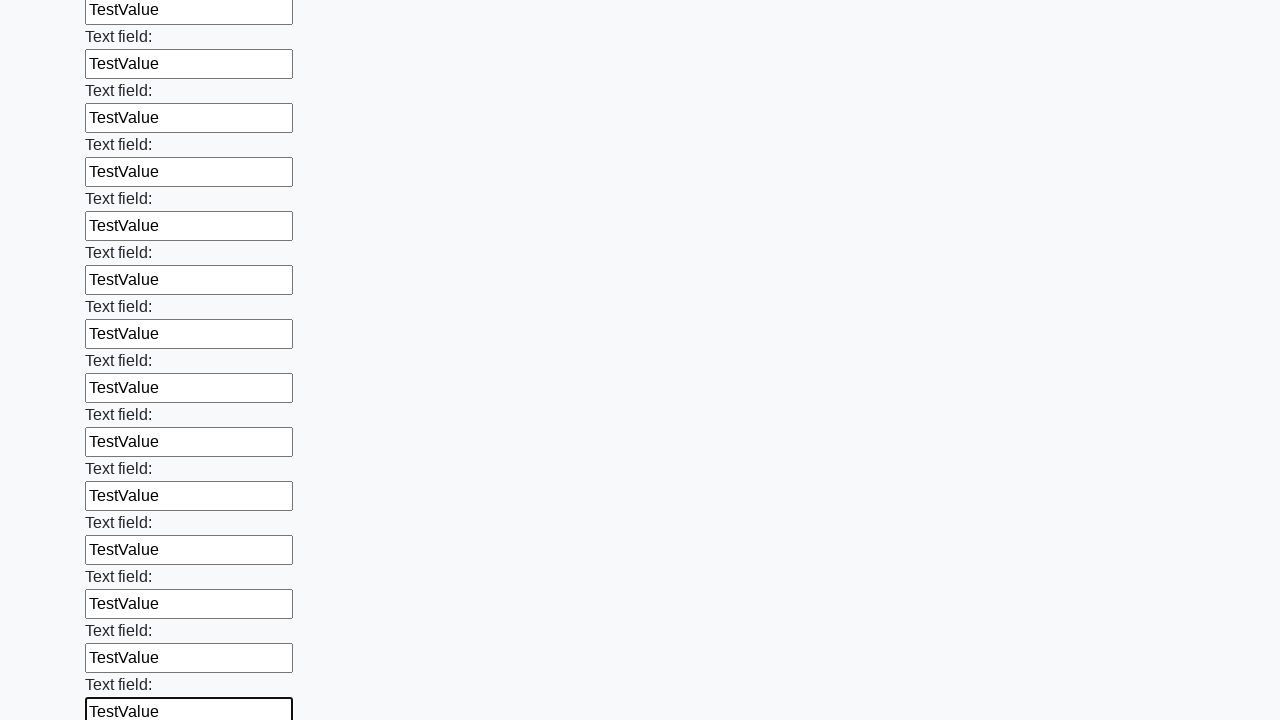

Filled text input field 68 of 100 with 'TestValue' on input[type="text"] >> nth=67
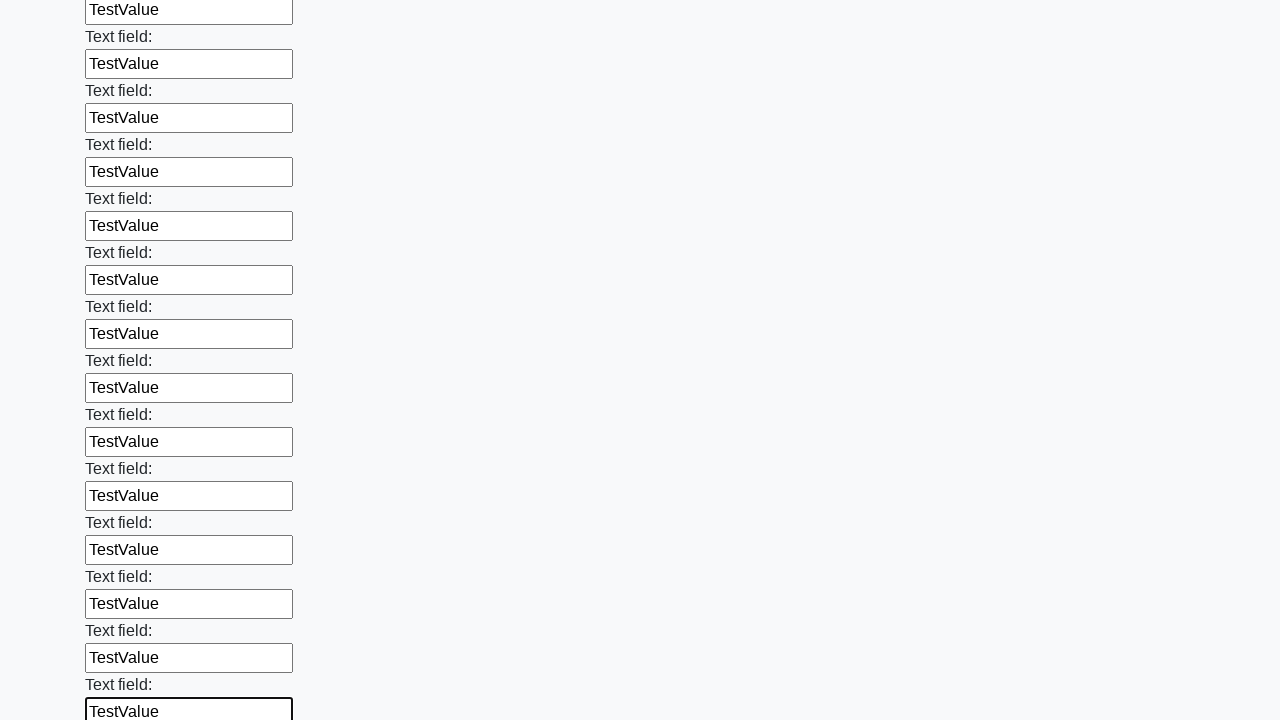

Filled text input field 69 of 100 with 'TestValue' on input[type="text"] >> nth=68
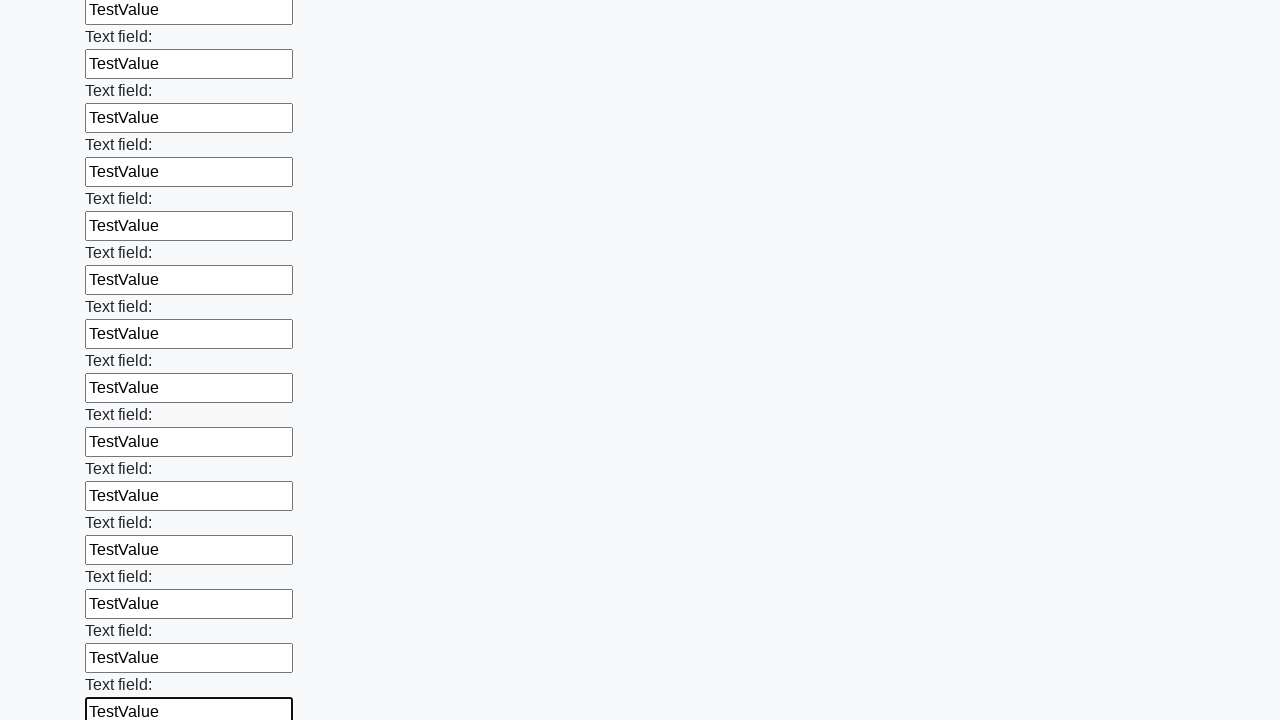

Filled text input field 70 of 100 with 'TestValue' on input[type="text"] >> nth=69
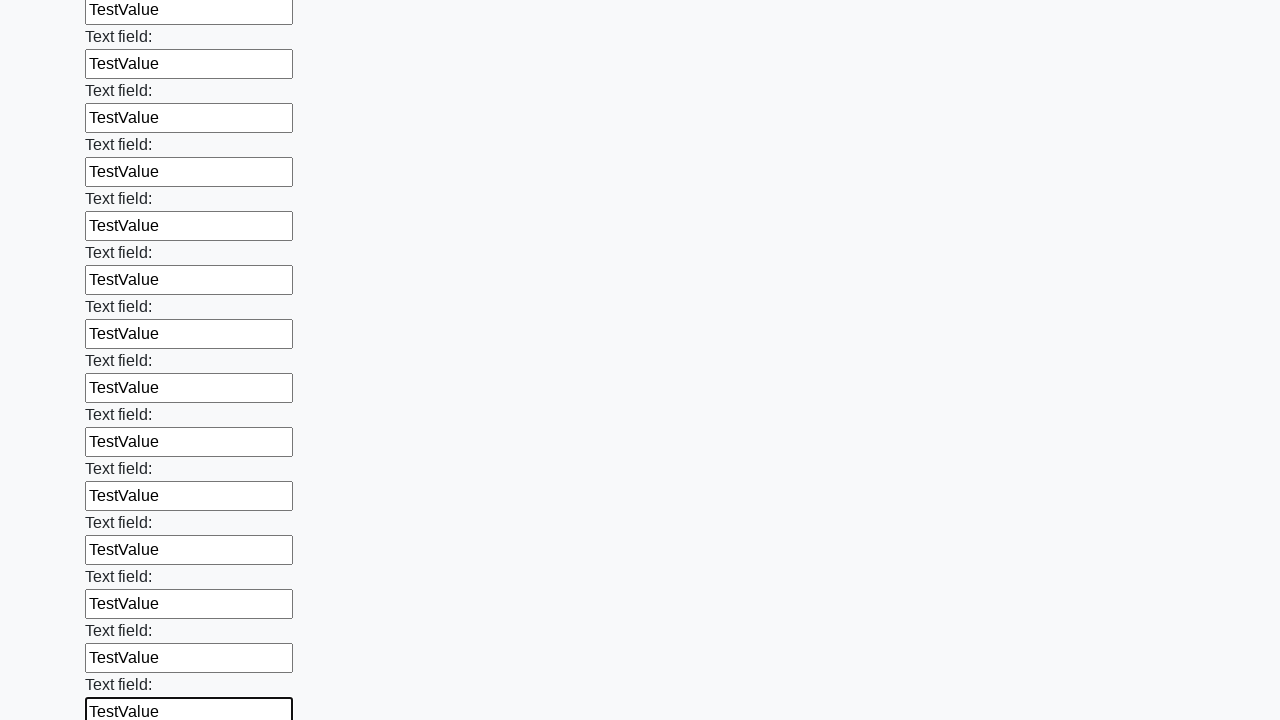

Filled text input field 71 of 100 with 'TestValue' on input[type="text"] >> nth=70
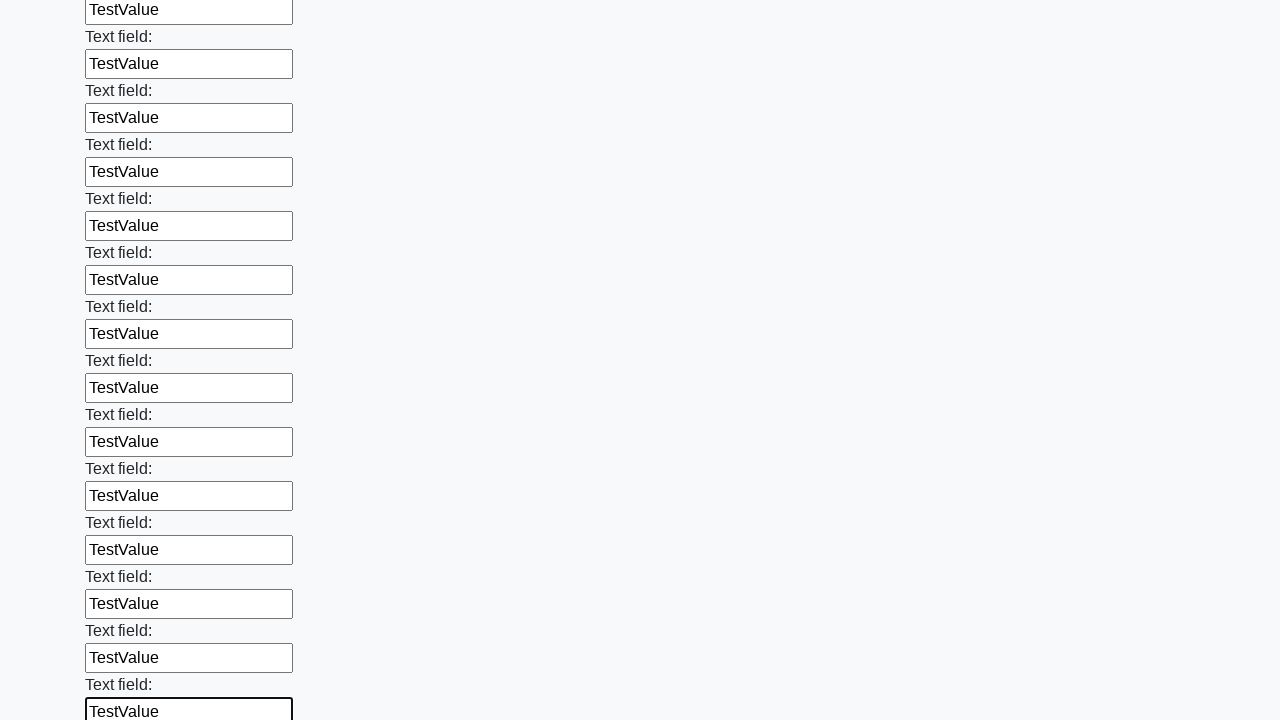

Filled text input field 72 of 100 with 'TestValue' on input[type="text"] >> nth=71
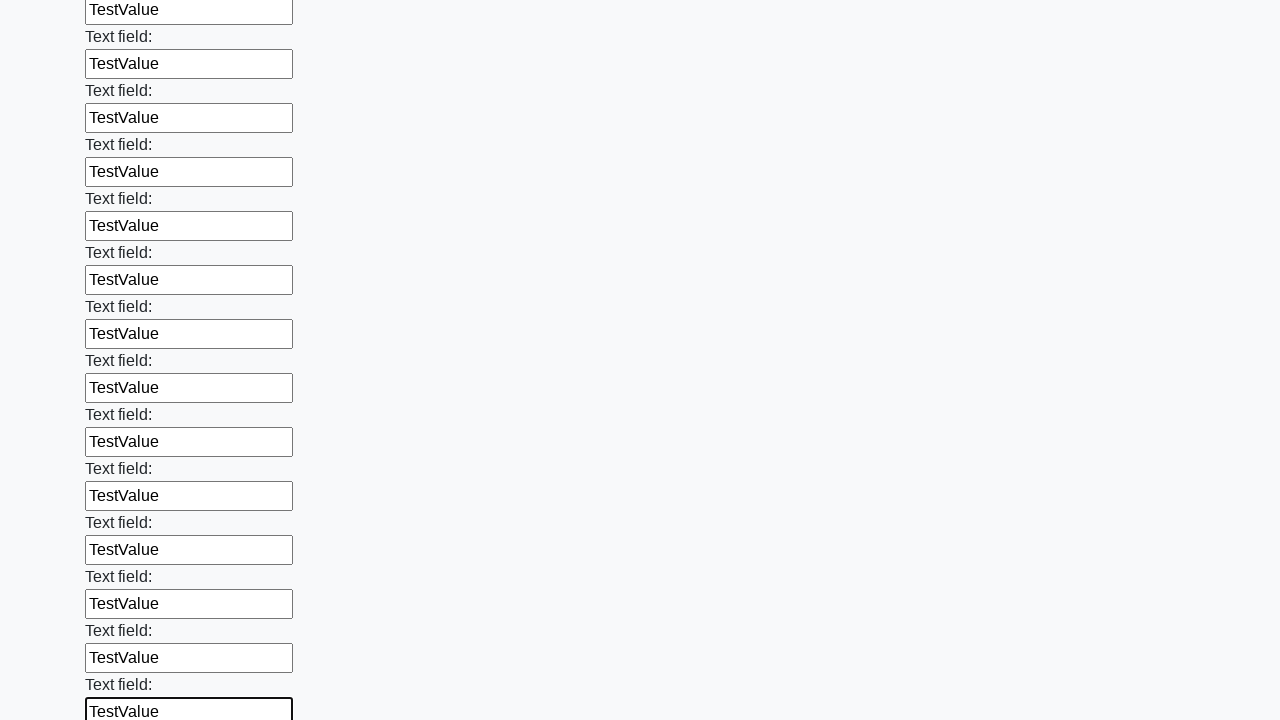

Filled text input field 73 of 100 with 'TestValue' on input[type="text"] >> nth=72
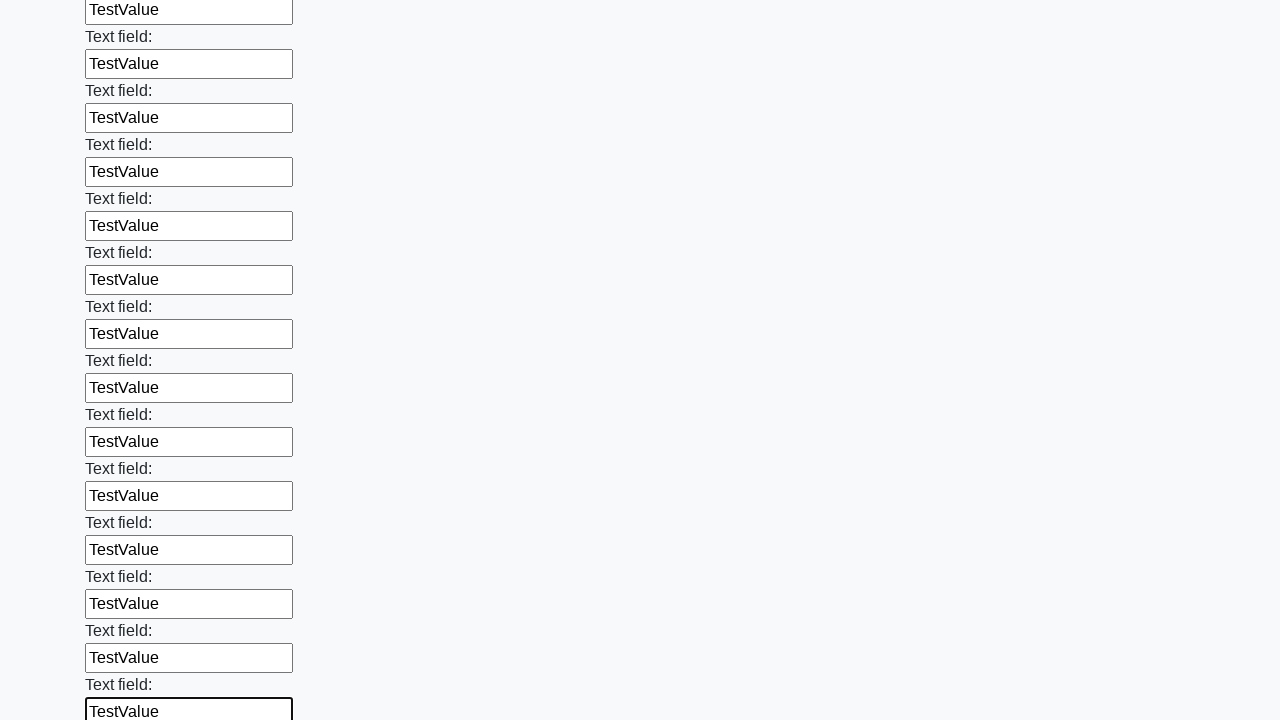

Filled text input field 74 of 100 with 'TestValue' on input[type="text"] >> nth=73
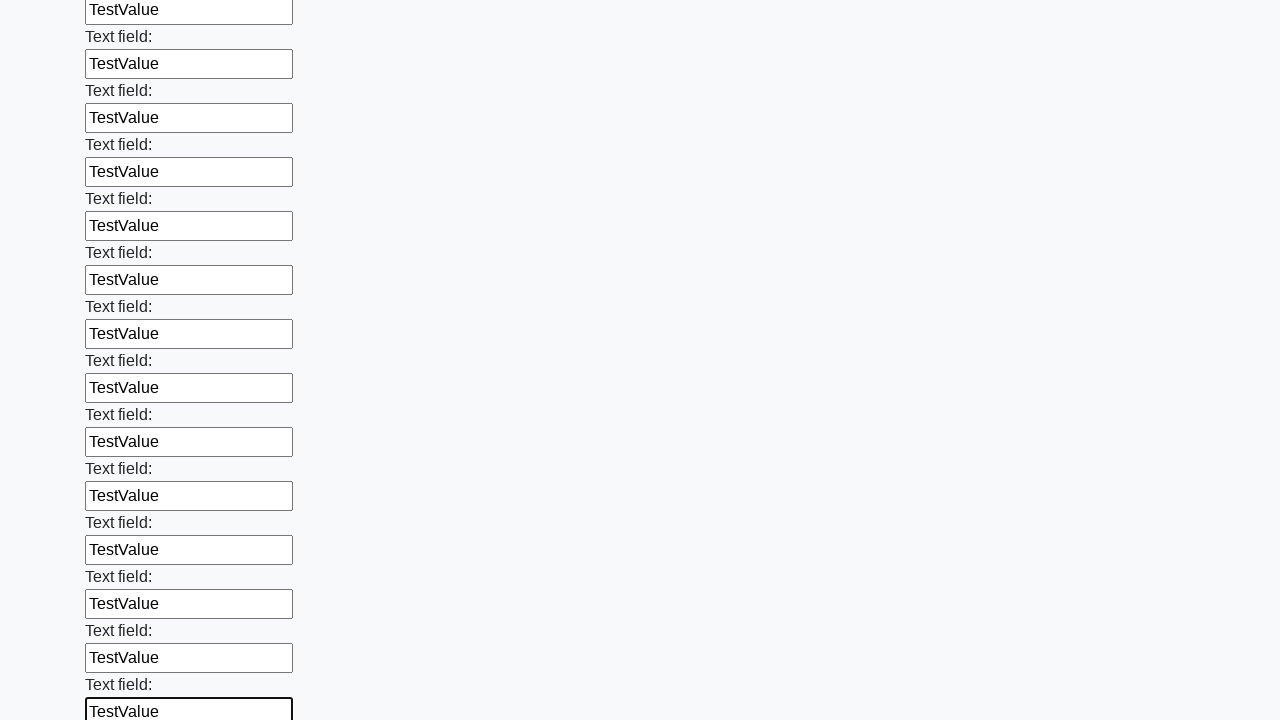

Filled text input field 75 of 100 with 'TestValue' on input[type="text"] >> nth=74
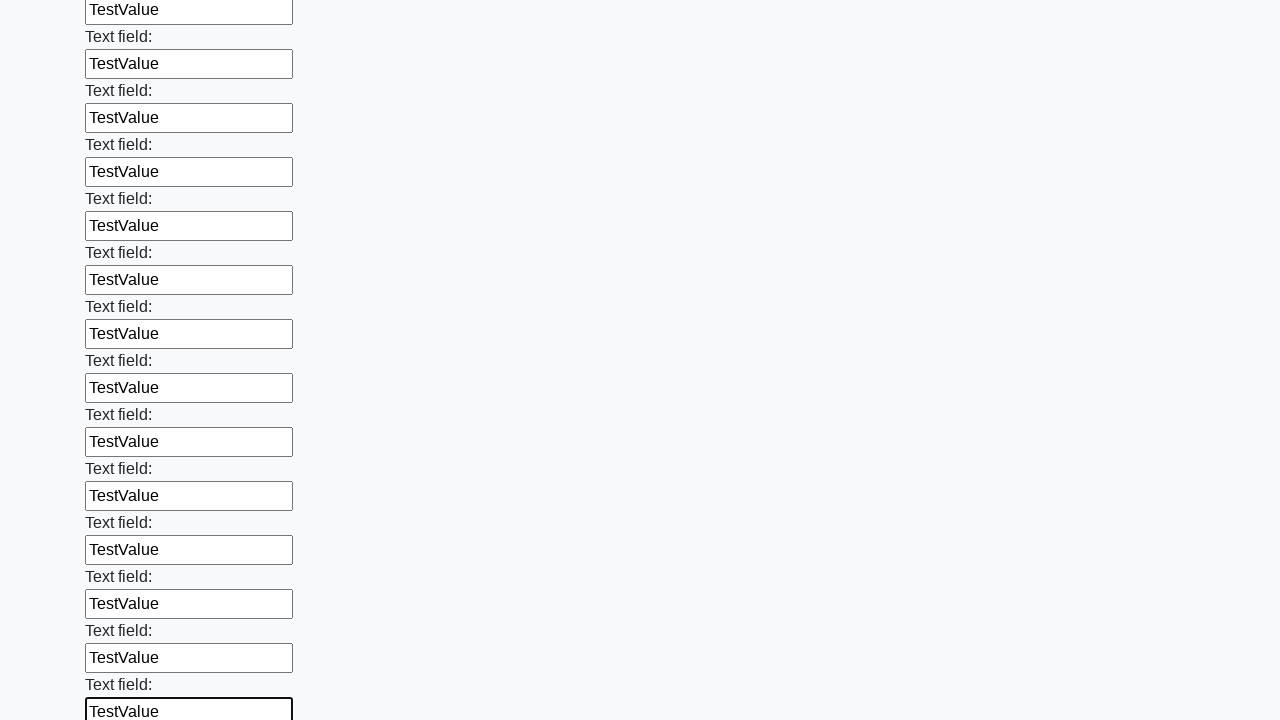

Filled text input field 76 of 100 with 'TestValue' on input[type="text"] >> nth=75
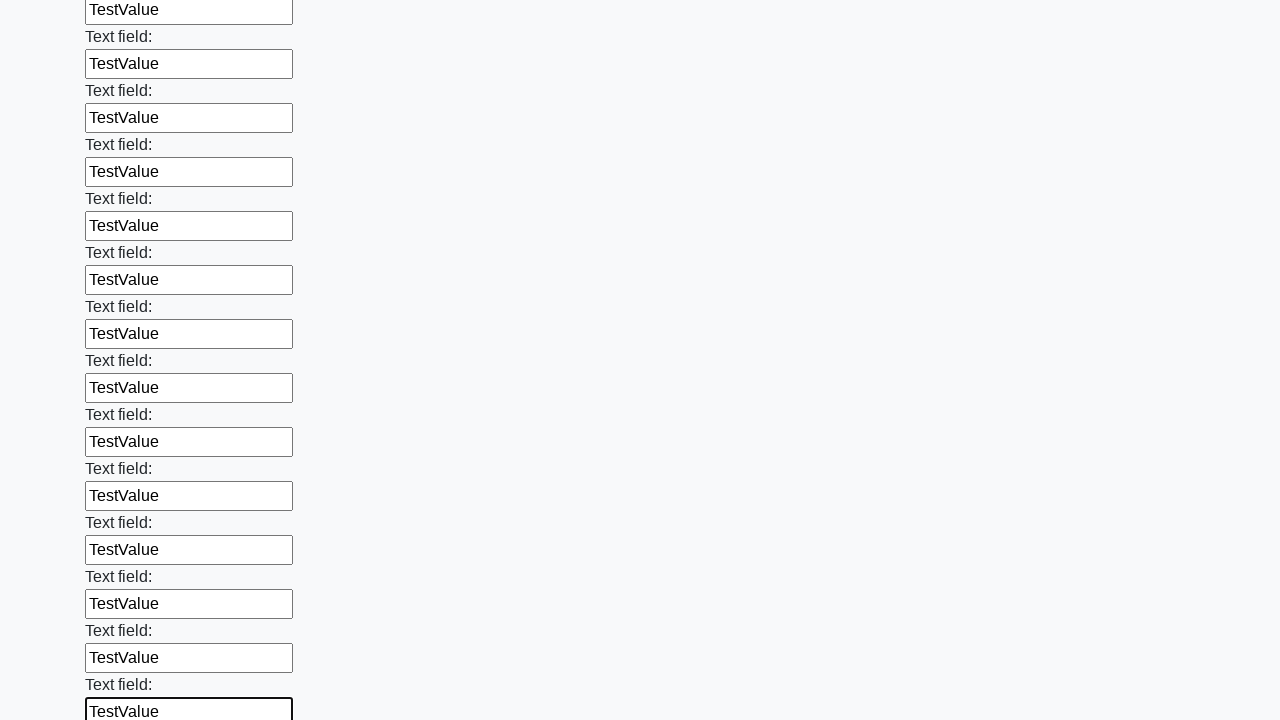

Filled text input field 77 of 100 with 'TestValue' on input[type="text"] >> nth=76
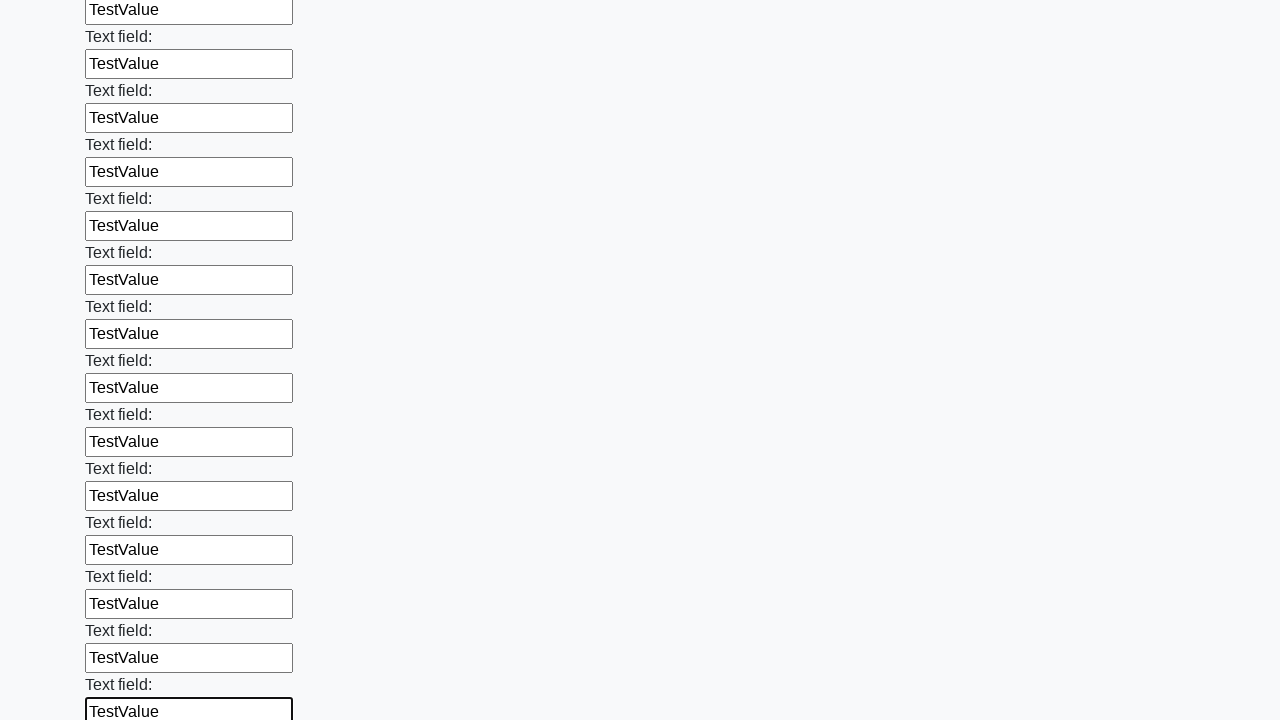

Filled text input field 78 of 100 with 'TestValue' on input[type="text"] >> nth=77
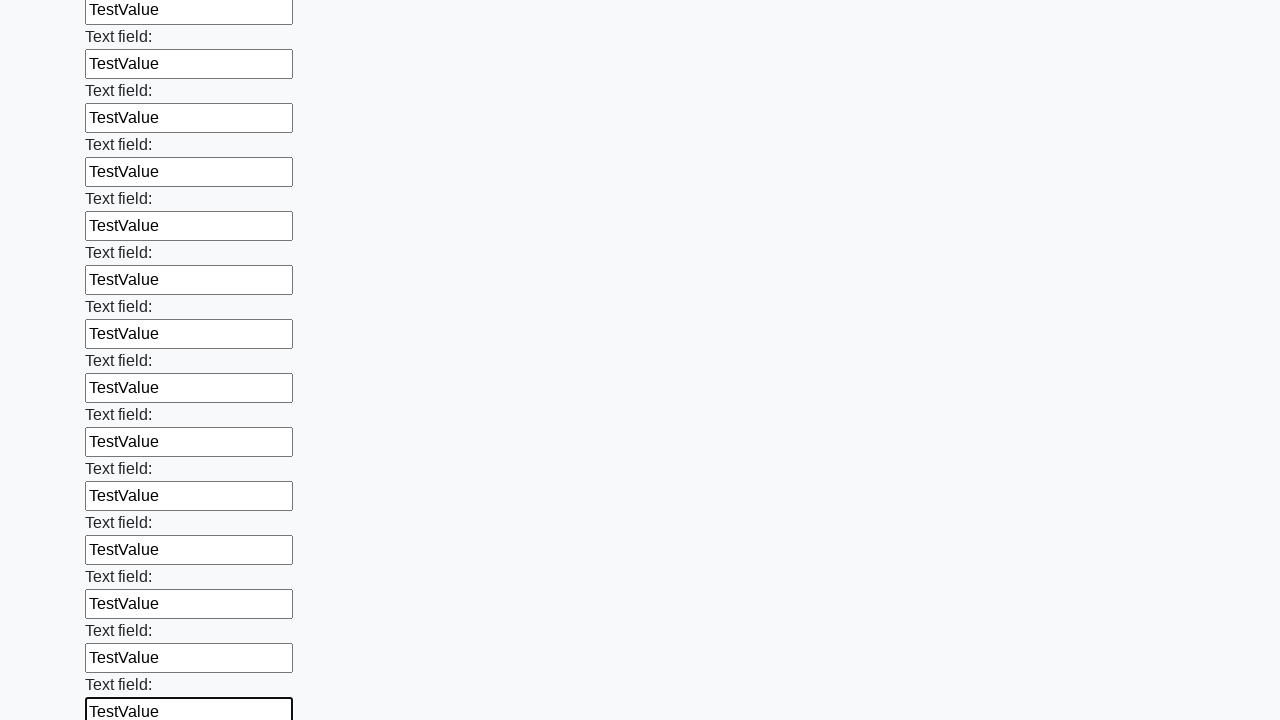

Filled text input field 79 of 100 with 'TestValue' on input[type="text"] >> nth=78
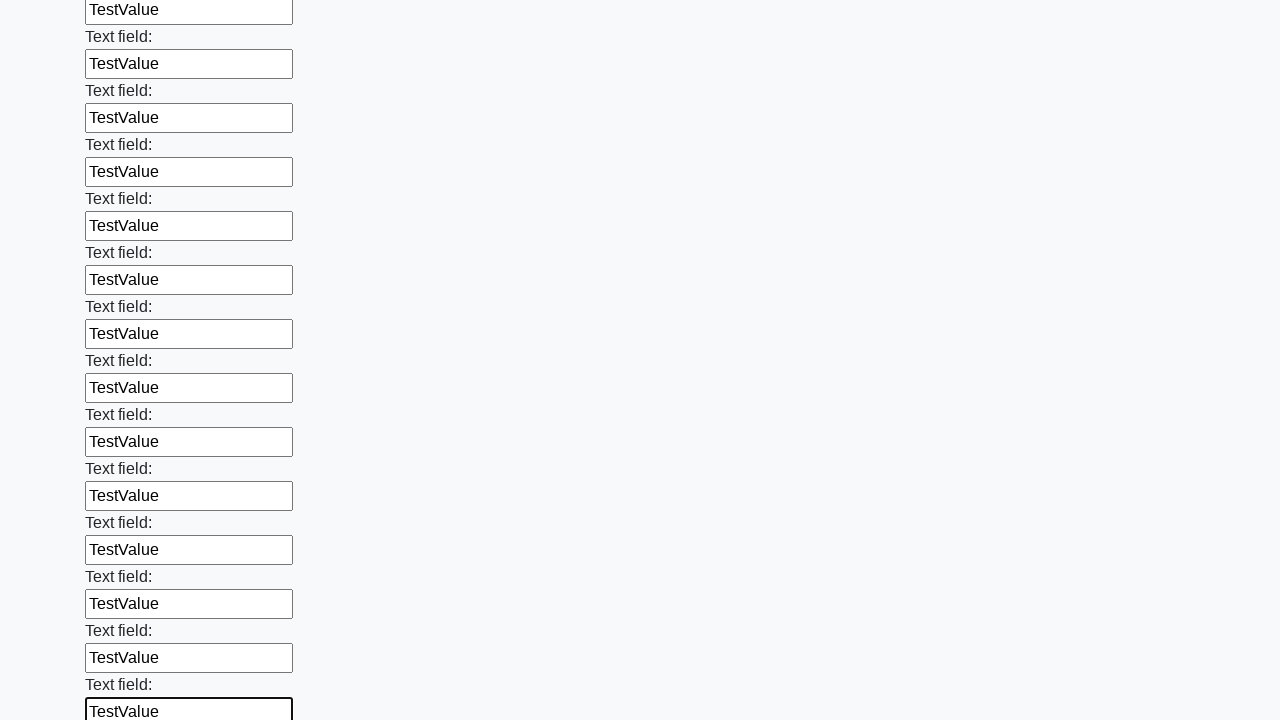

Filled text input field 80 of 100 with 'TestValue' on input[type="text"] >> nth=79
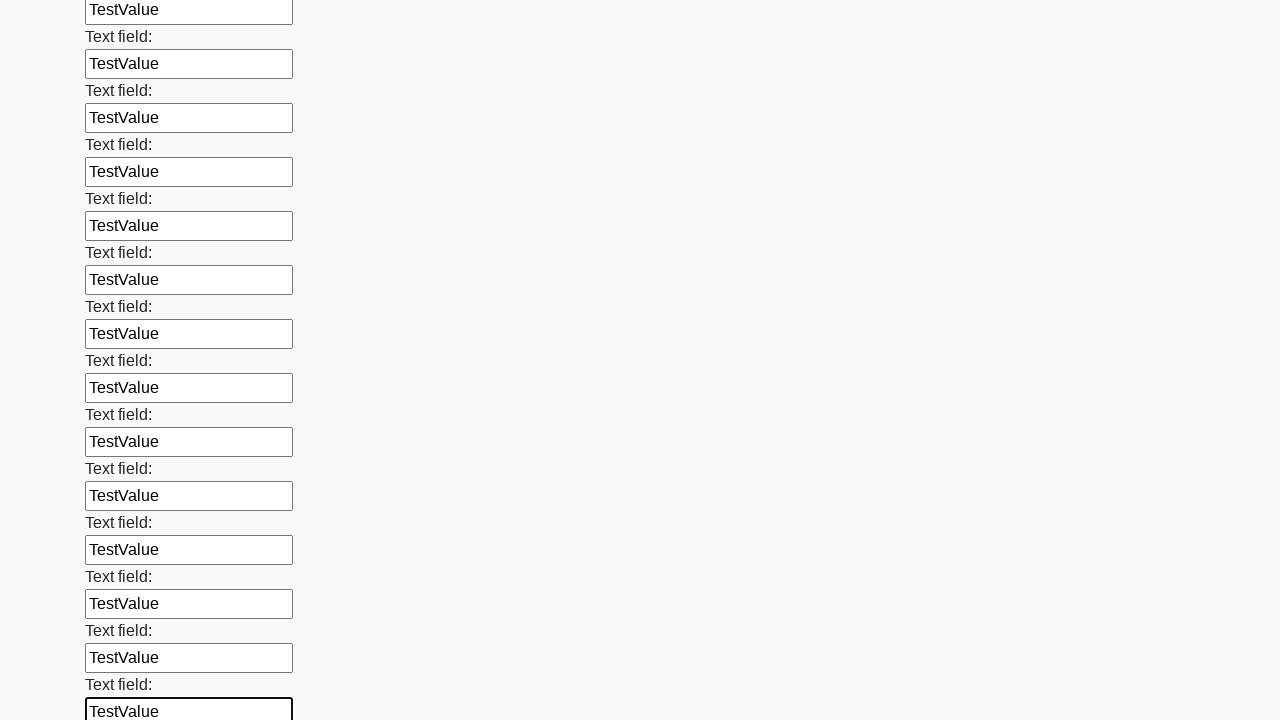

Filled text input field 81 of 100 with 'TestValue' on input[type="text"] >> nth=80
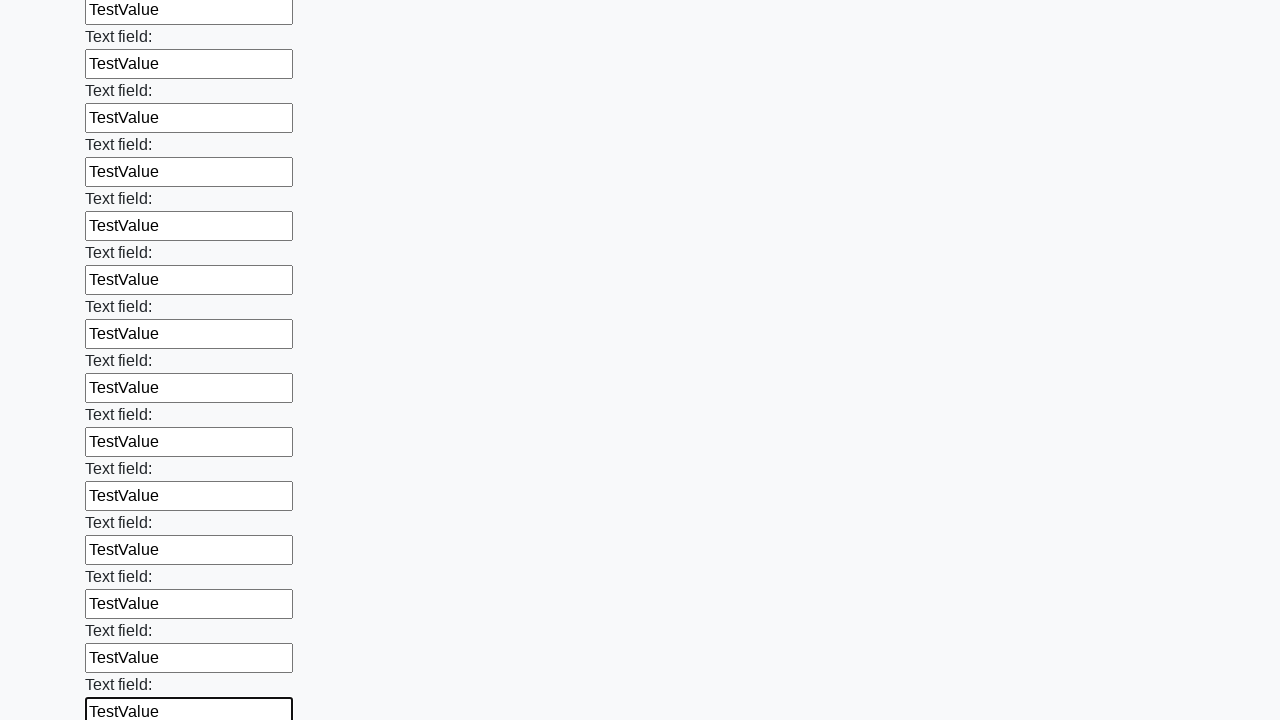

Filled text input field 82 of 100 with 'TestValue' on input[type="text"] >> nth=81
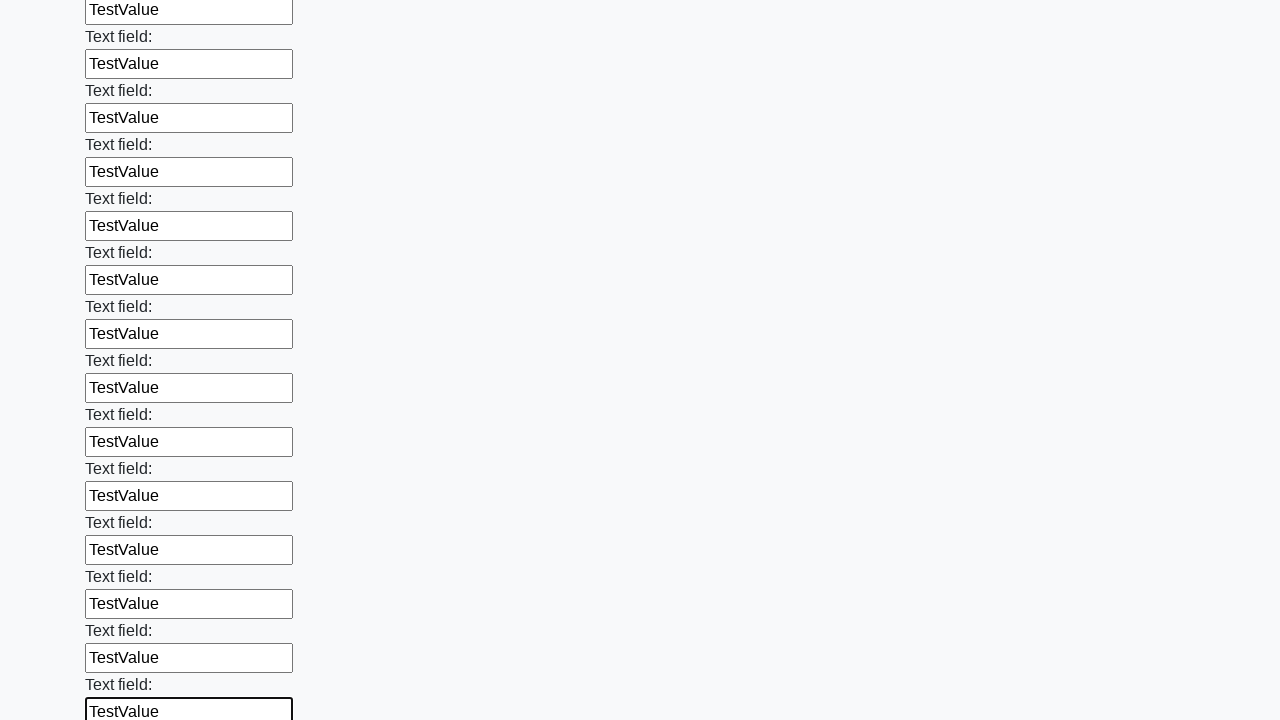

Filled text input field 83 of 100 with 'TestValue' on input[type="text"] >> nth=82
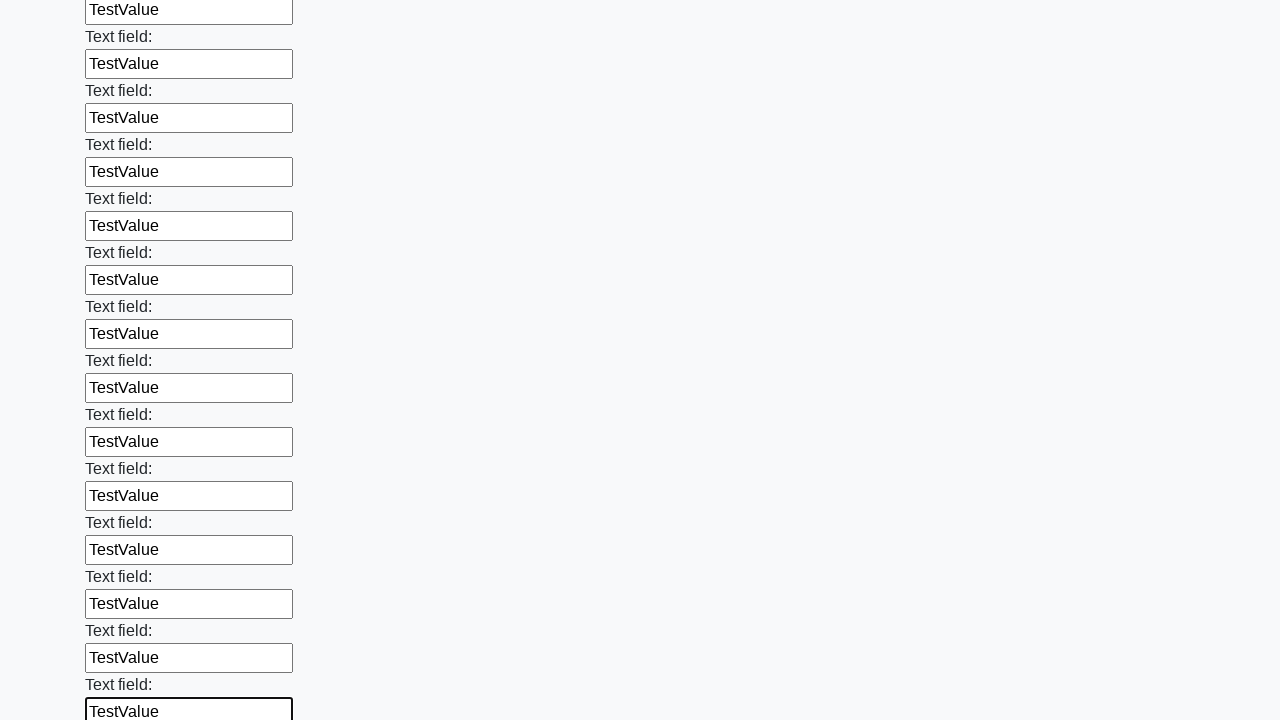

Filled text input field 84 of 100 with 'TestValue' on input[type="text"] >> nth=83
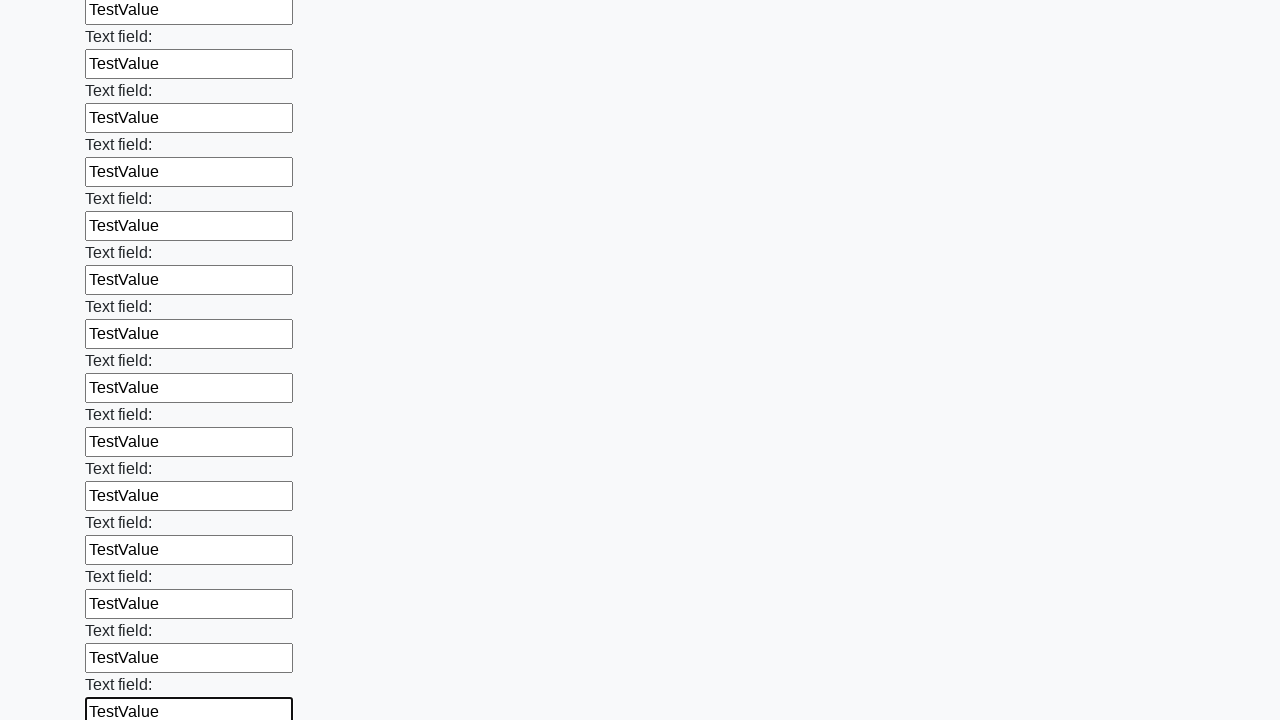

Filled text input field 85 of 100 with 'TestValue' on input[type="text"] >> nth=84
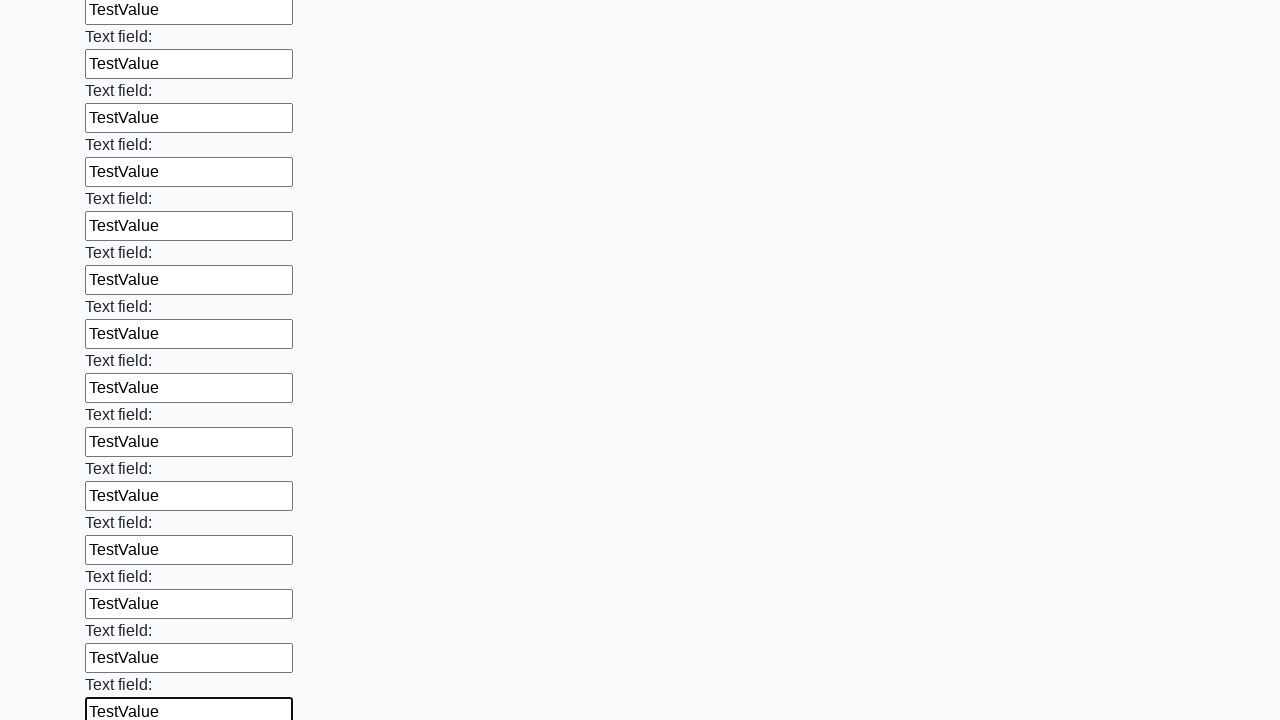

Filled text input field 86 of 100 with 'TestValue' on input[type="text"] >> nth=85
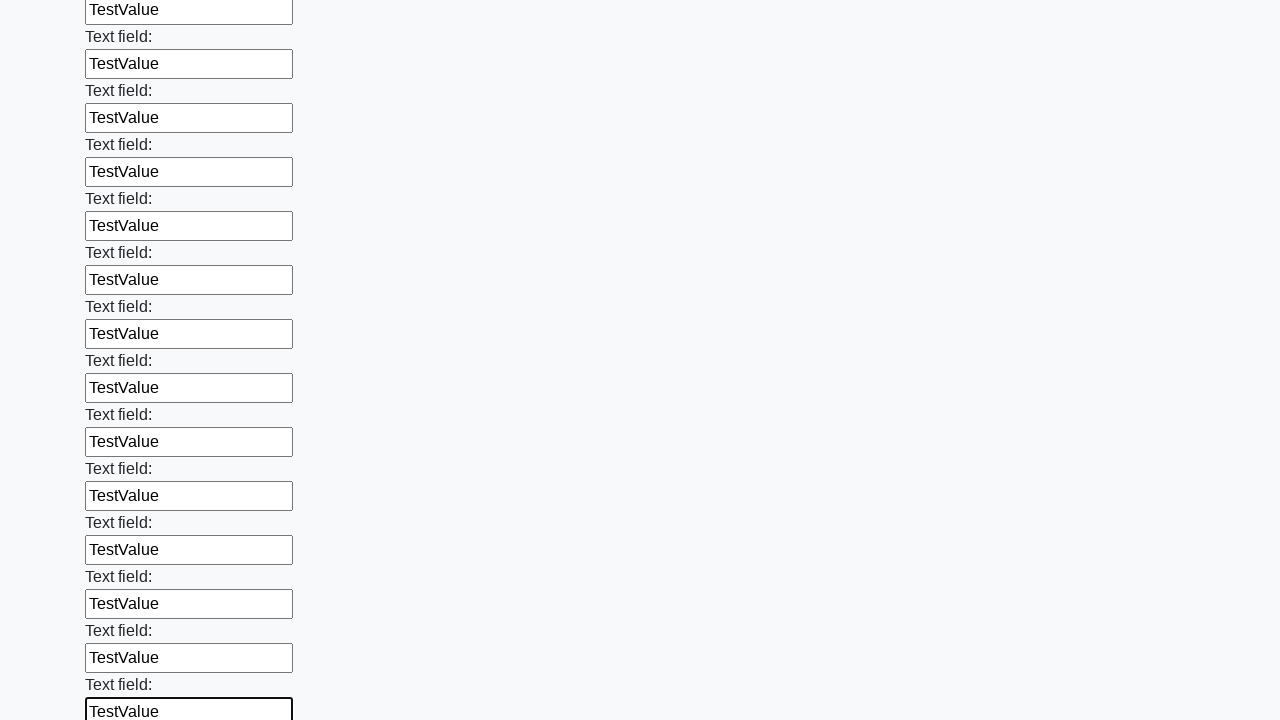

Filled text input field 87 of 100 with 'TestValue' on input[type="text"] >> nth=86
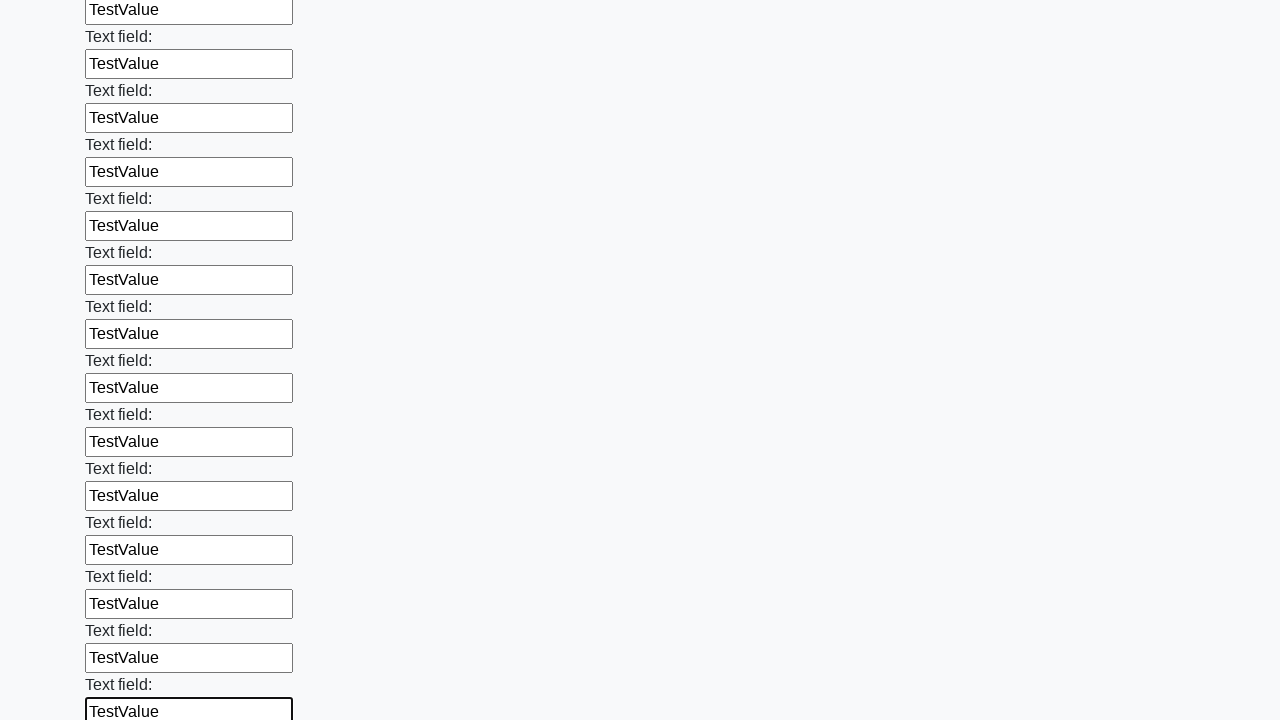

Filled text input field 88 of 100 with 'TestValue' on input[type="text"] >> nth=87
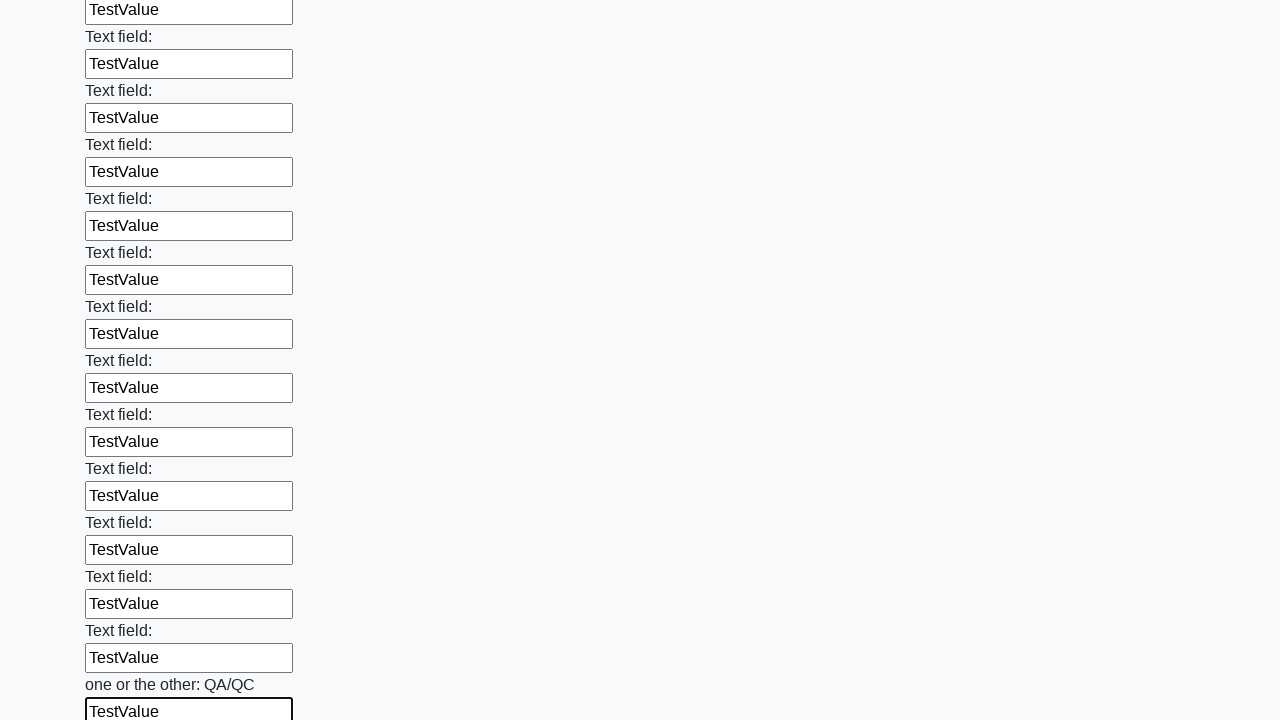

Filled text input field 89 of 100 with 'TestValue' on input[type="text"] >> nth=88
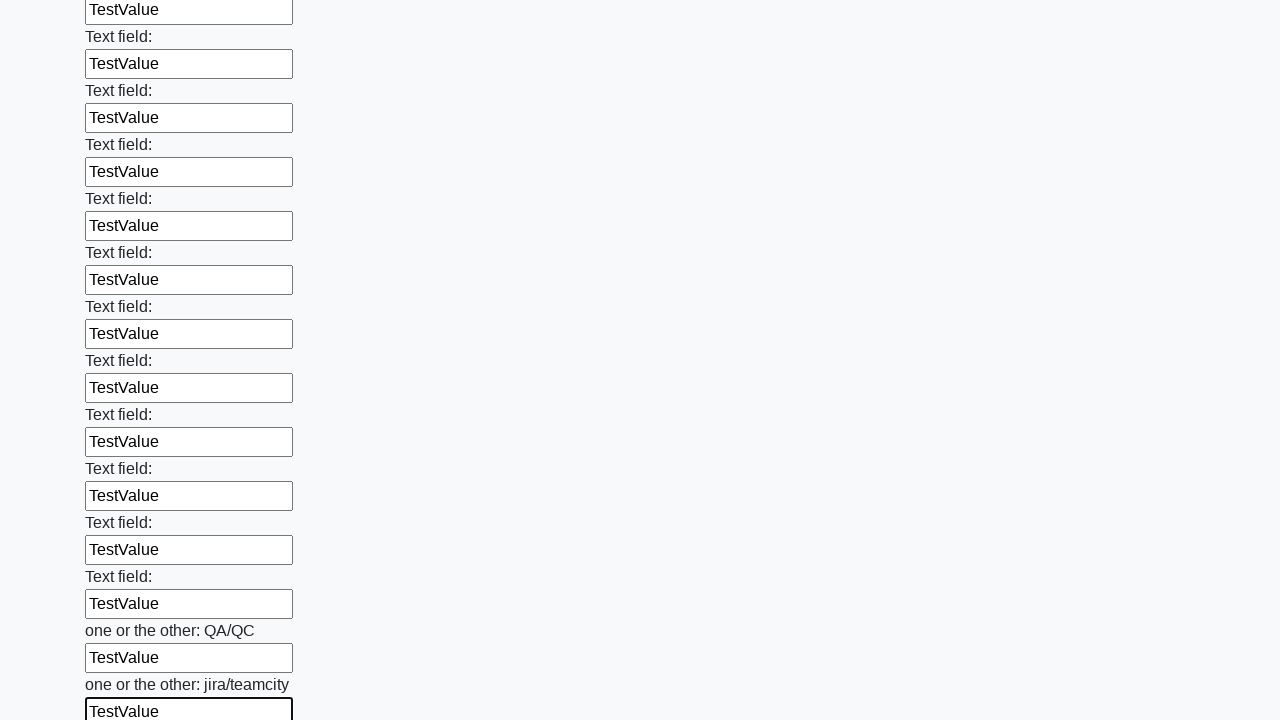

Filled text input field 90 of 100 with 'TestValue' on input[type="text"] >> nth=89
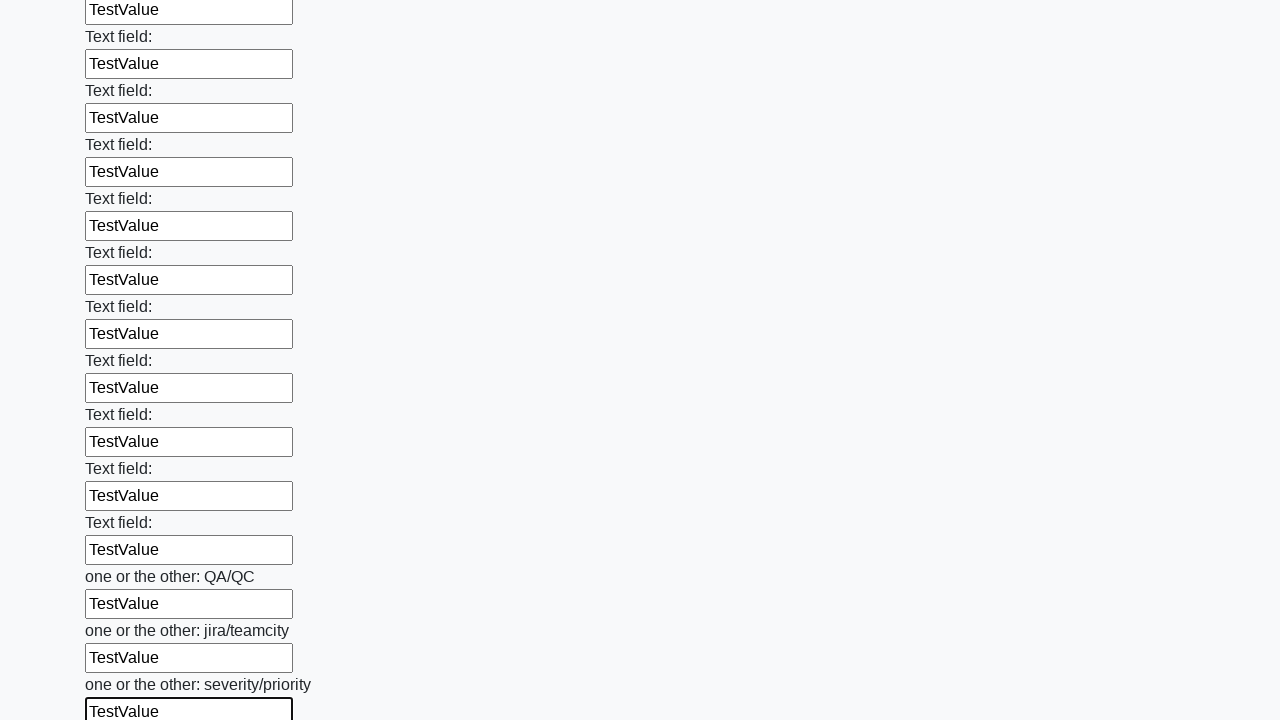

Filled text input field 91 of 100 with 'TestValue' on input[type="text"] >> nth=90
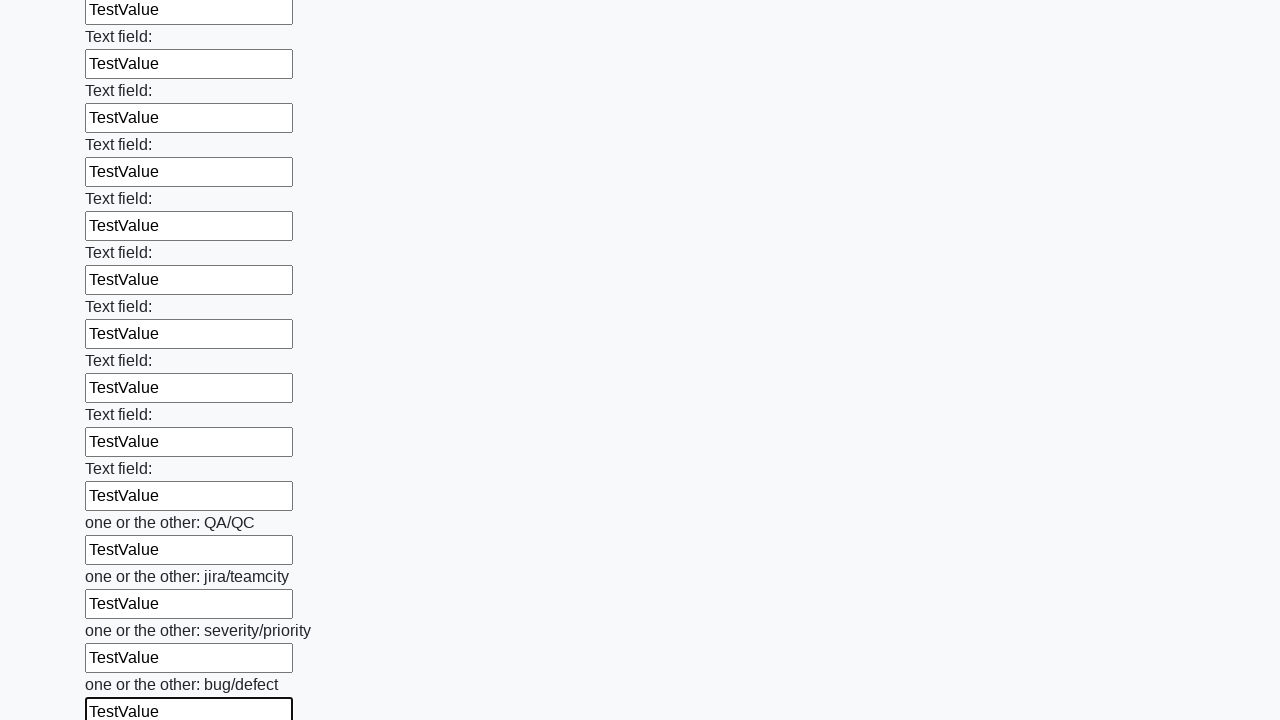

Filled text input field 92 of 100 with 'TestValue' on input[type="text"] >> nth=91
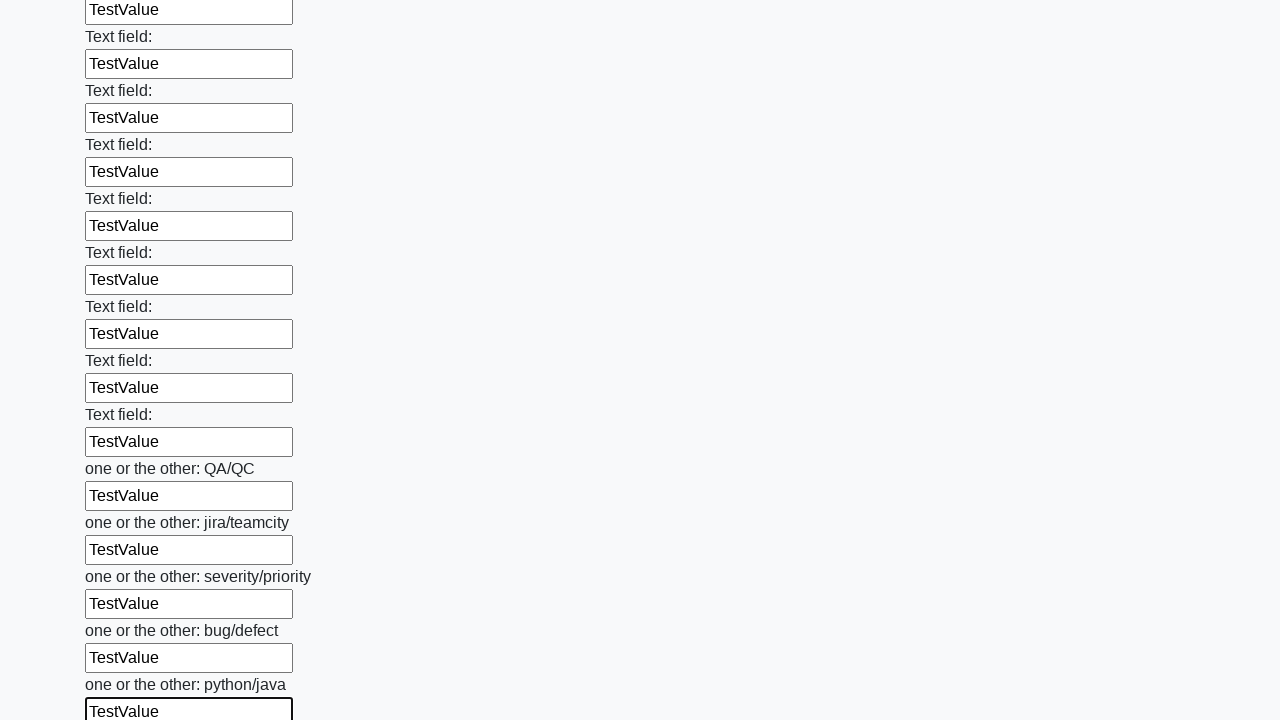

Filled text input field 93 of 100 with 'TestValue' on input[type="text"] >> nth=92
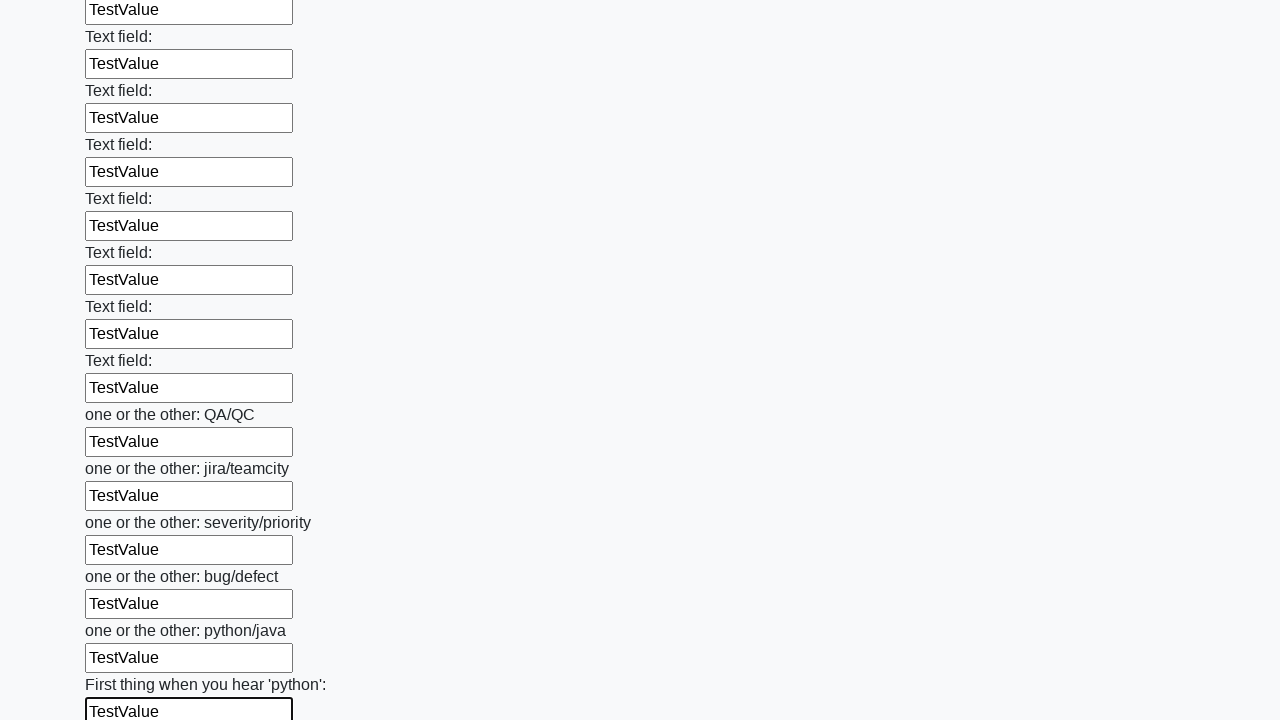

Filled text input field 94 of 100 with 'TestValue' on input[type="text"] >> nth=93
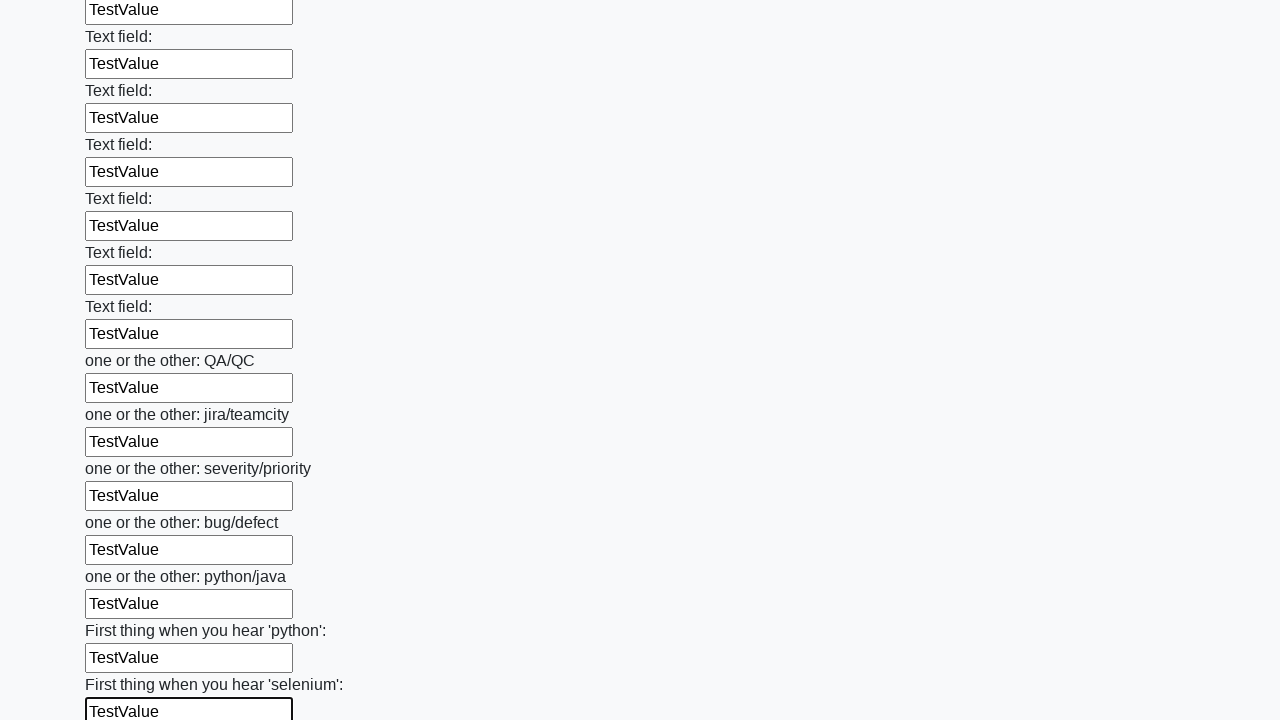

Filled text input field 95 of 100 with 'TestValue' on input[type="text"] >> nth=94
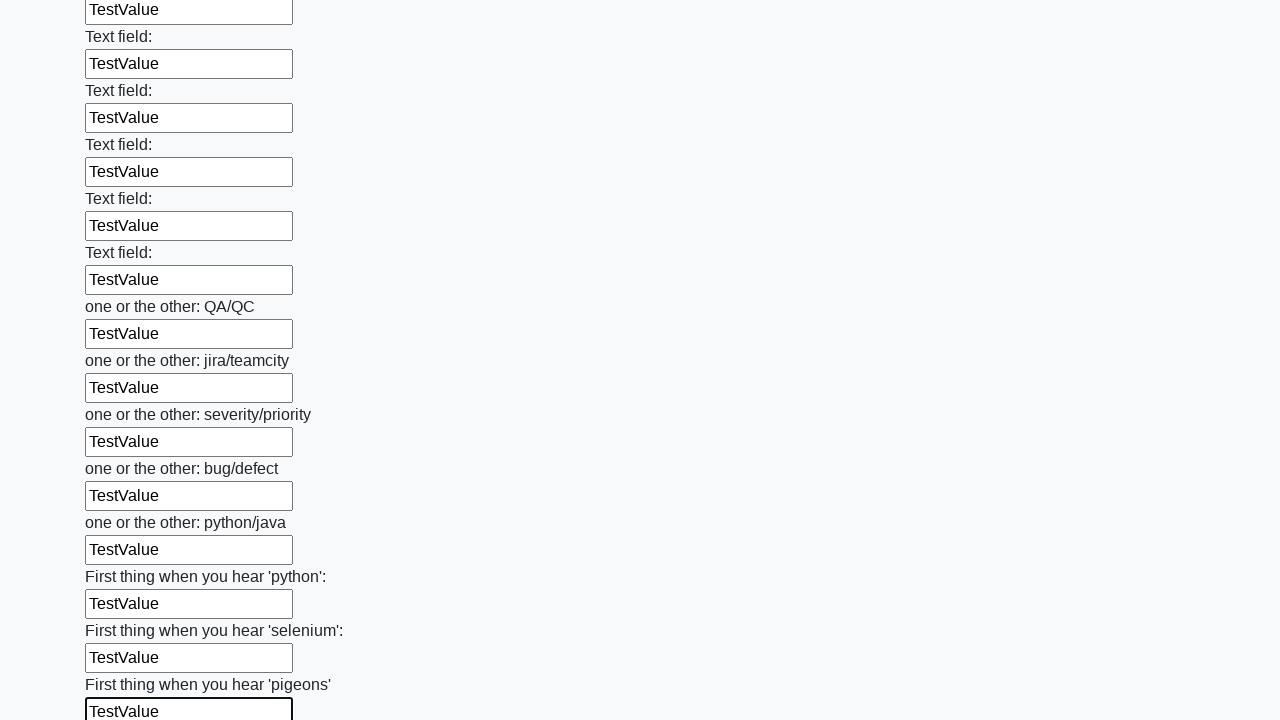

Filled text input field 96 of 100 with 'TestValue' on input[type="text"] >> nth=95
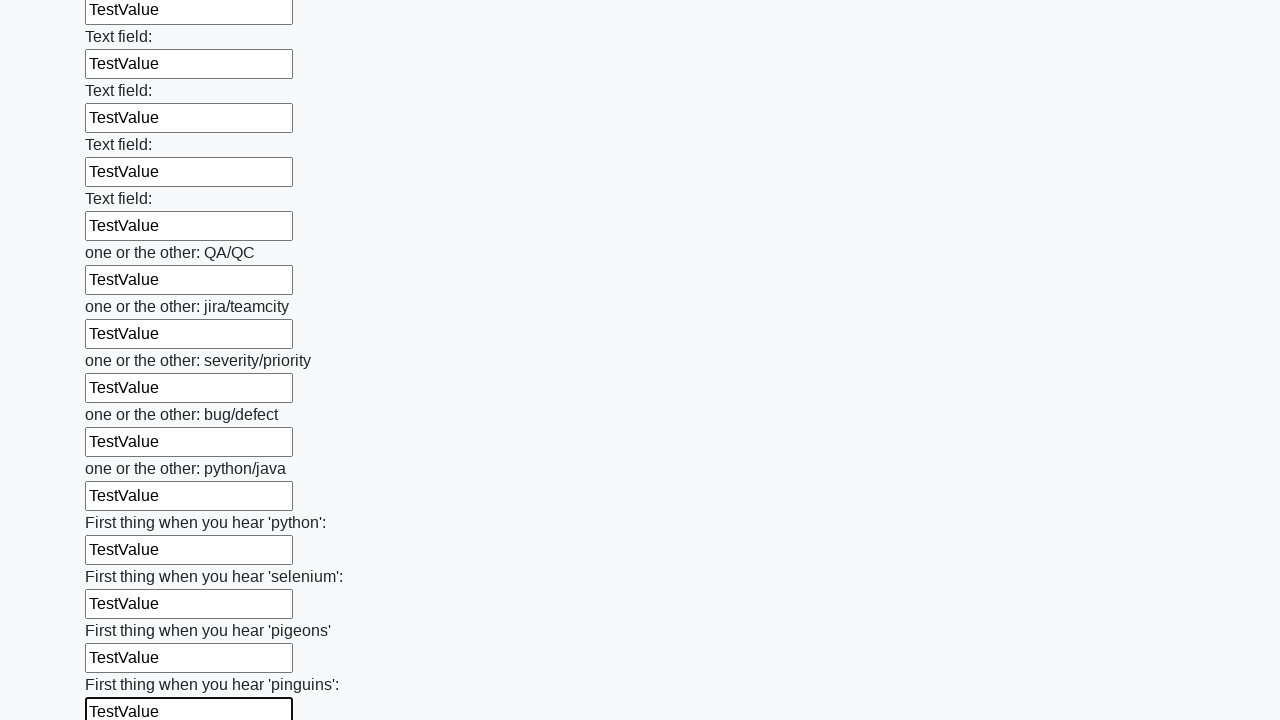

Filled text input field 97 of 100 with 'TestValue' on input[type="text"] >> nth=96
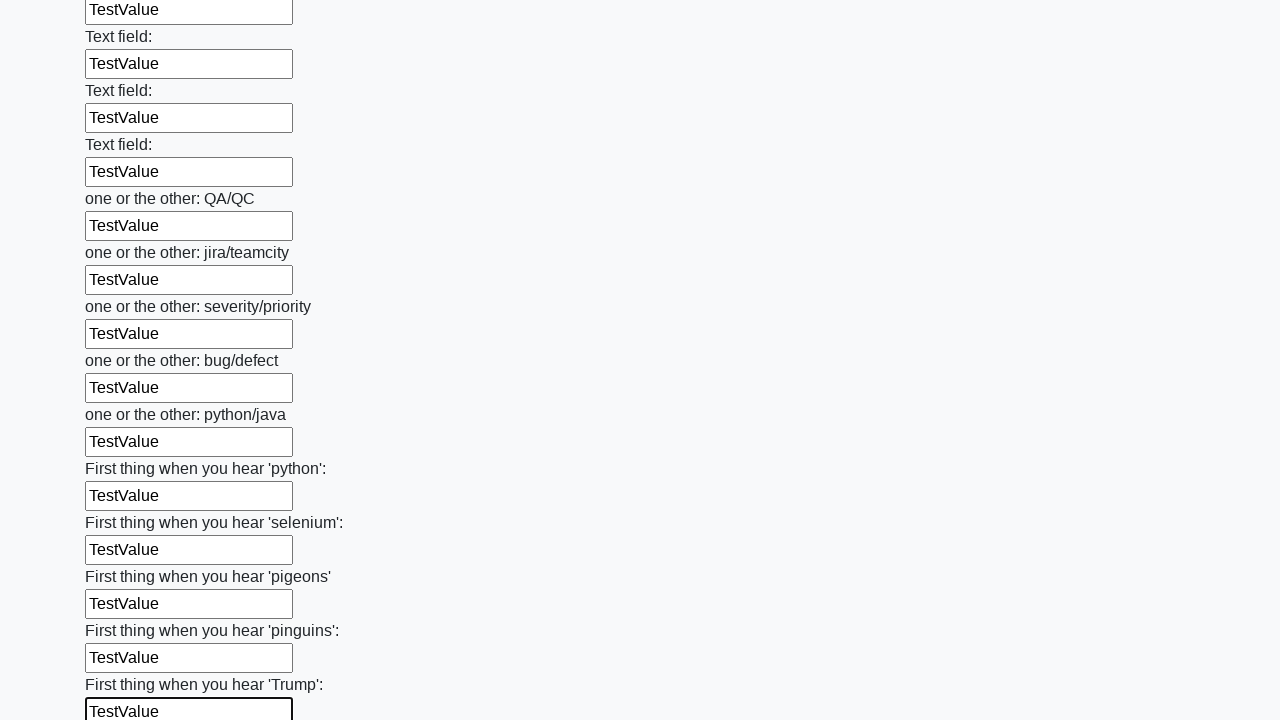

Filled text input field 98 of 100 with 'TestValue' on input[type="text"] >> nth=97
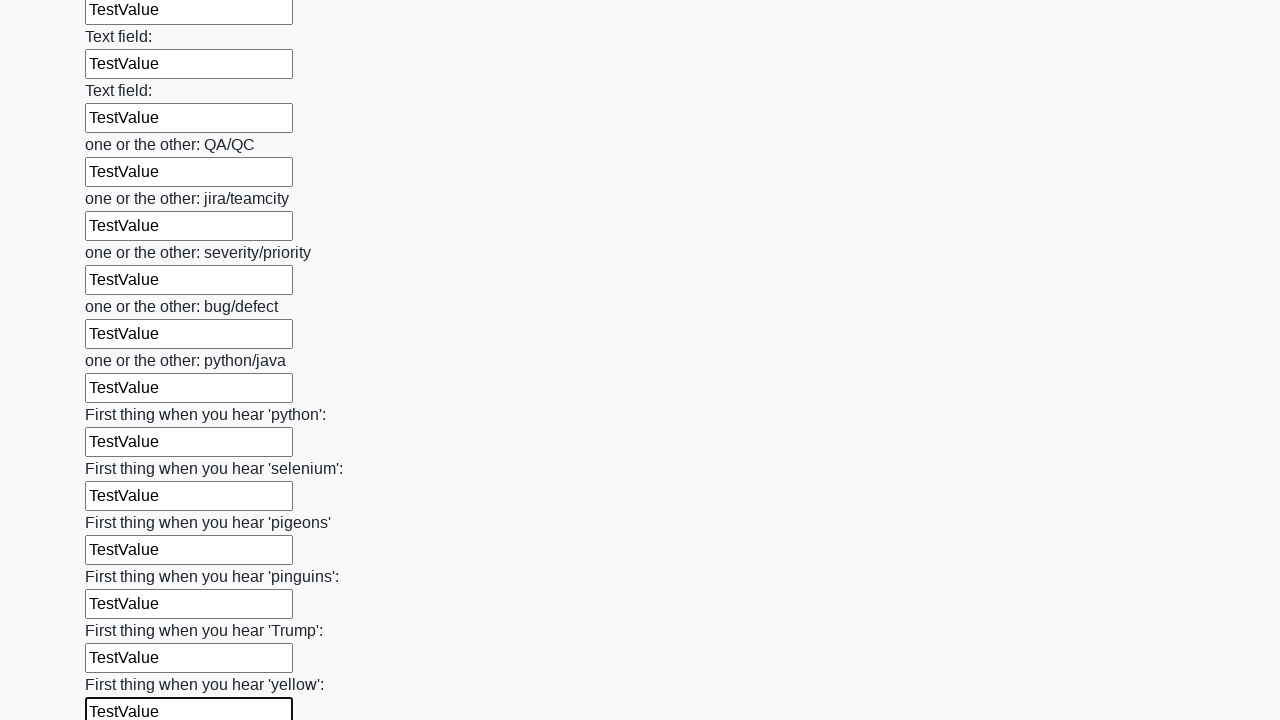

Filled text input field 99 of 100 with 'TestValue' on input[type="text"] >> nth=98
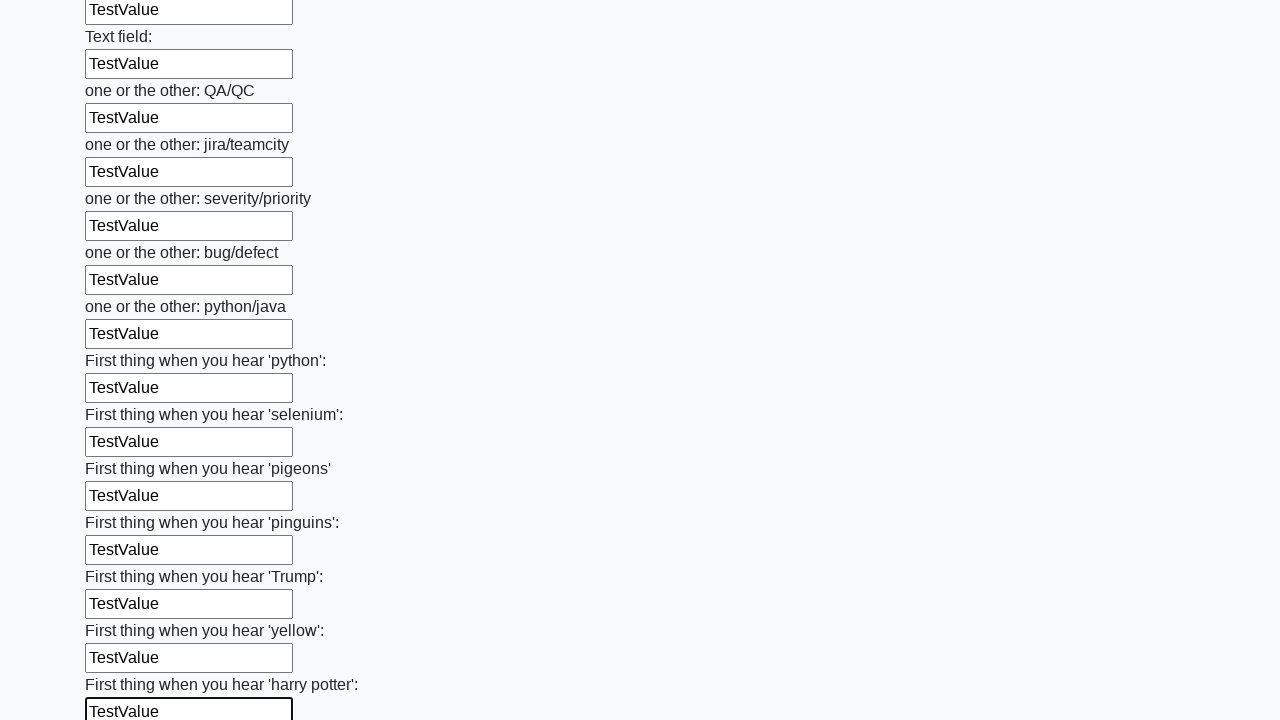

Filled text input field 100 of 100 with 'TestValue' on input[type="text"] >> nth=99
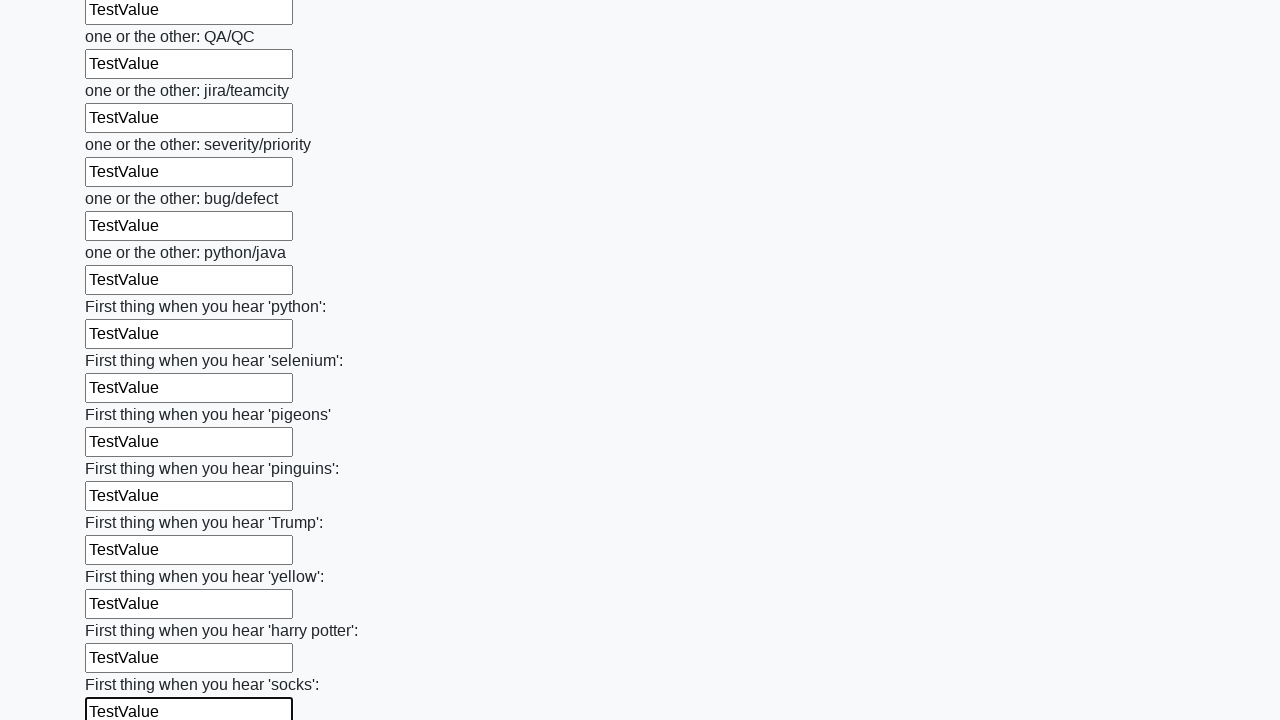

Clicked submit button to submit the form at (123, 611) on button.btn
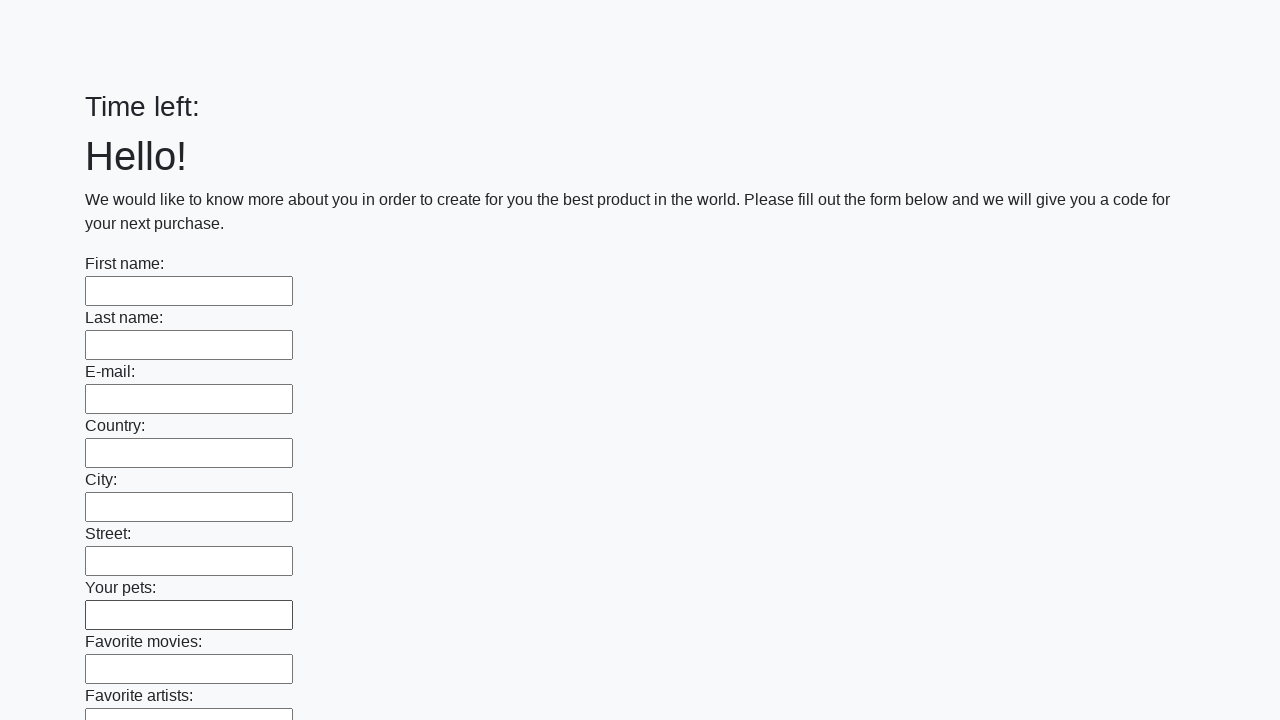

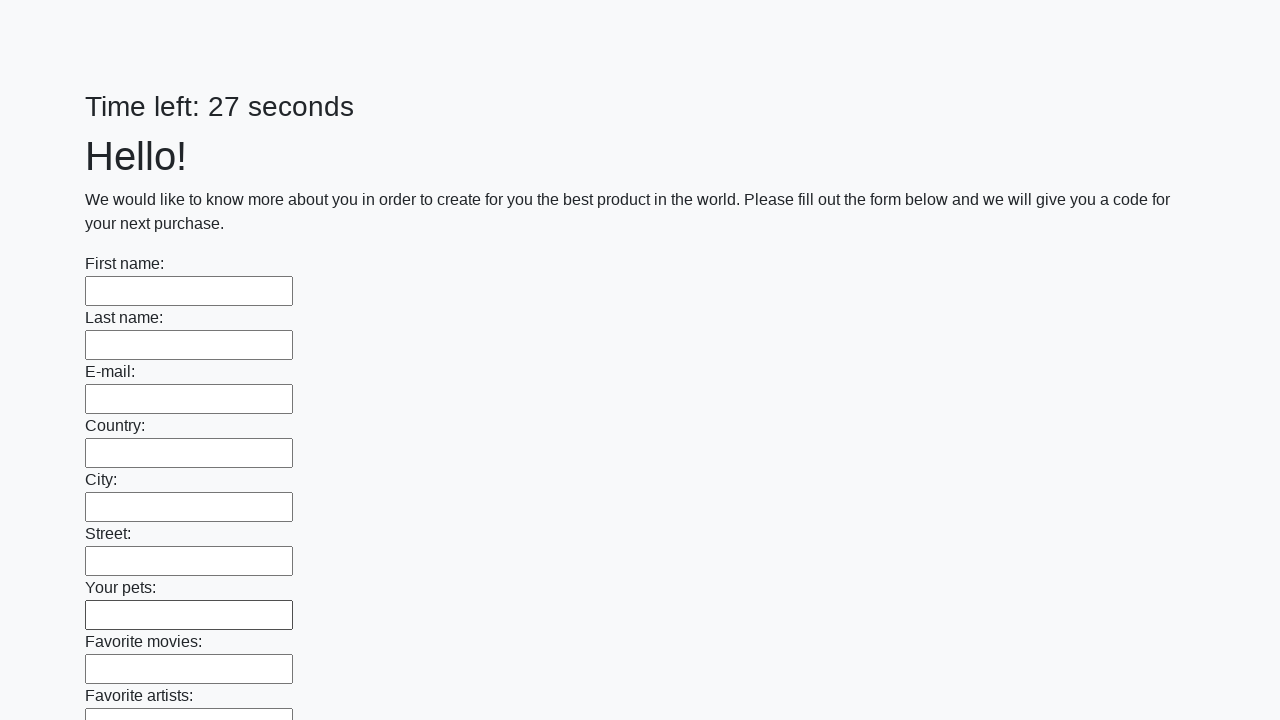